Automates the Wizard101 Wizard City trivia quiz by reading each question, finding the correct answer from a predefined dictionary, clicking the correct answer option, and proceeding through all 12 questions.

Starting URL: https://www.wizard101.com/quiz/trivia/game/wizard101-wizard-city-trivia

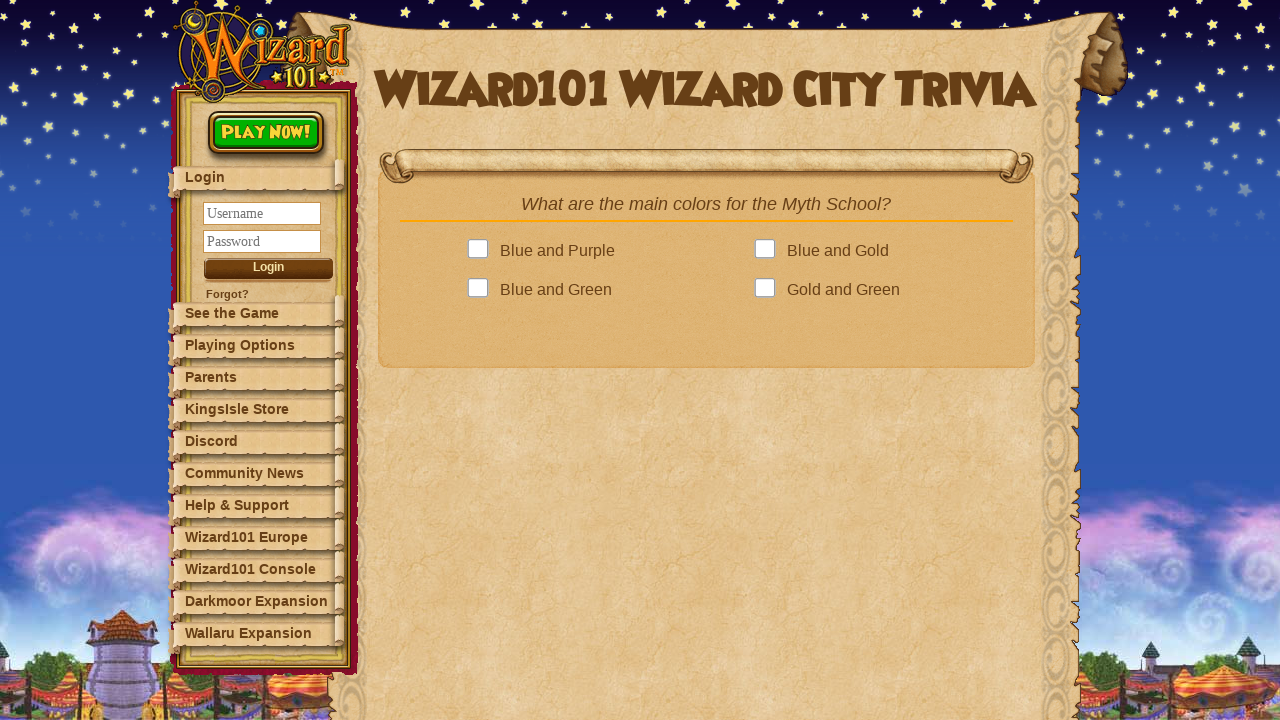

Question 1: Waited for question element to appear
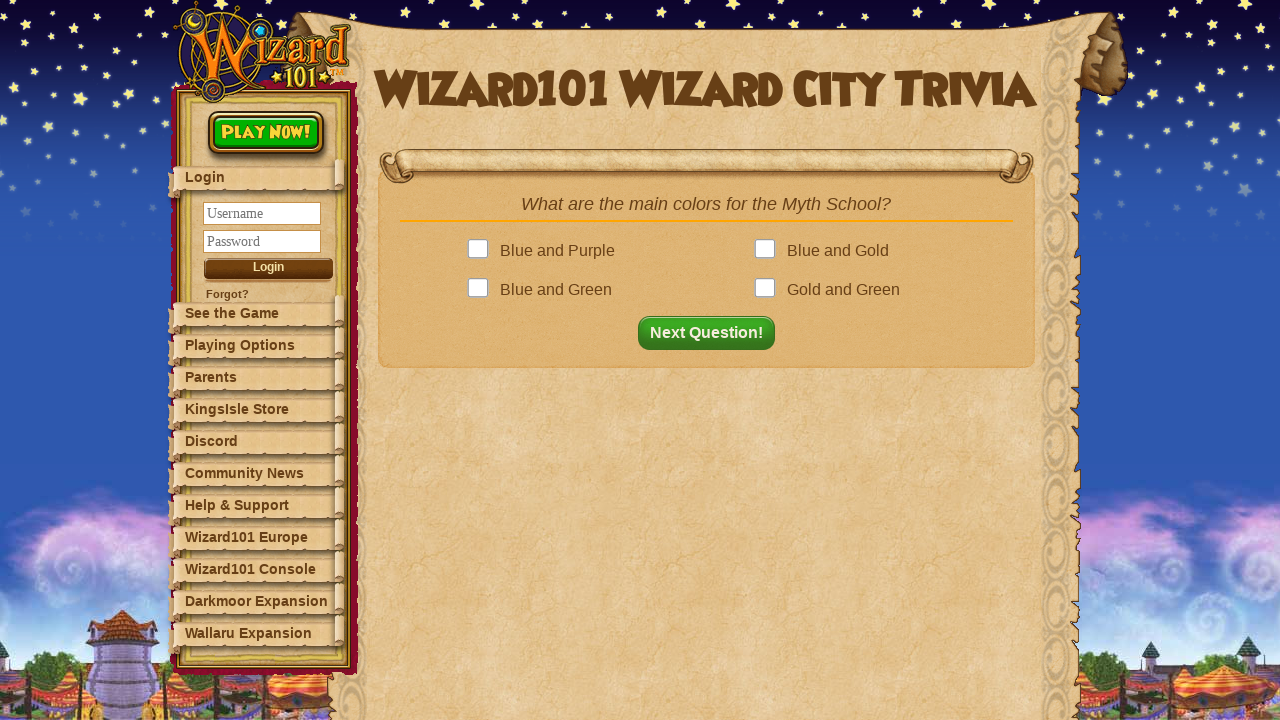

Retrieved question text: What are the main colors for the Myth School?
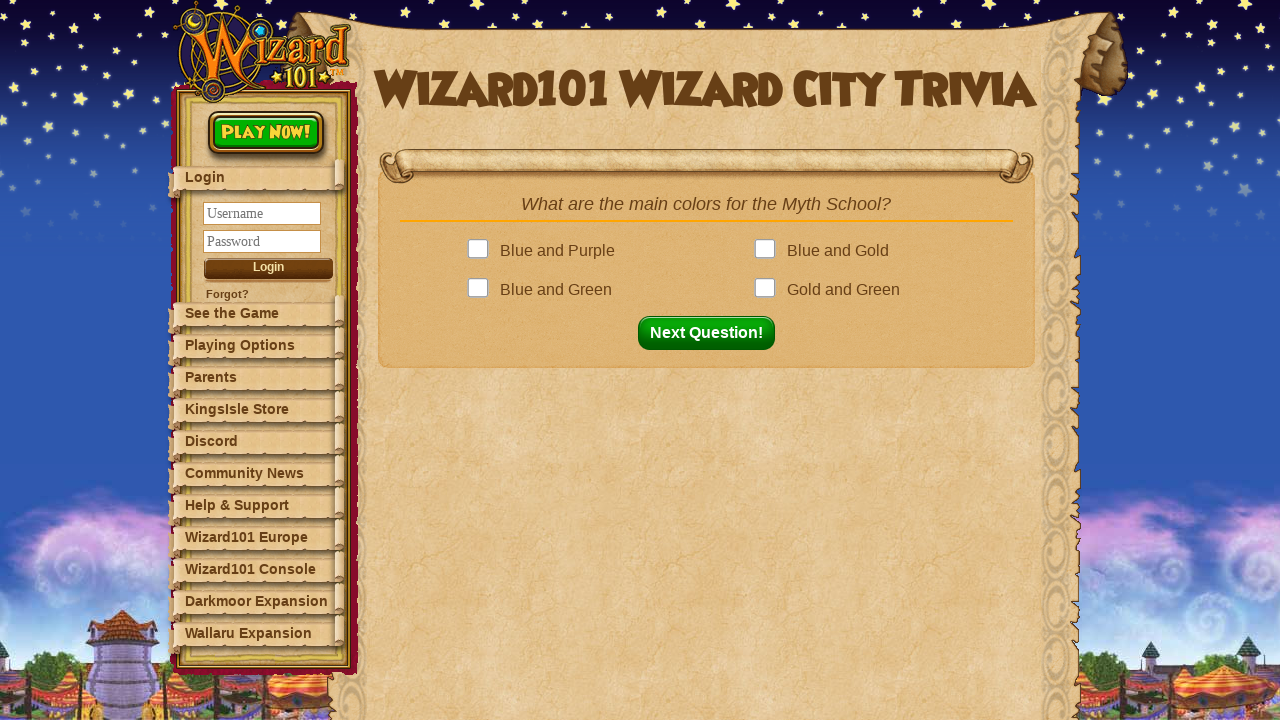

Found answer from dictionary: Blue and Gold
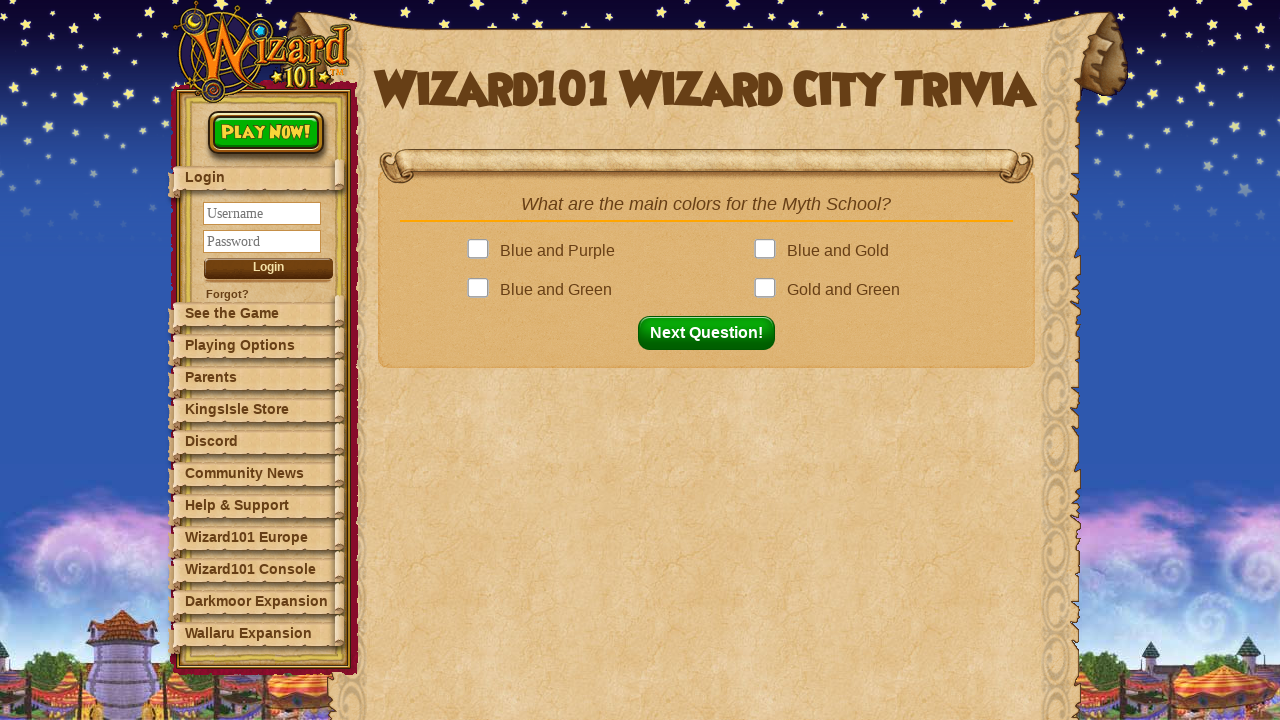

Located 4 answer options
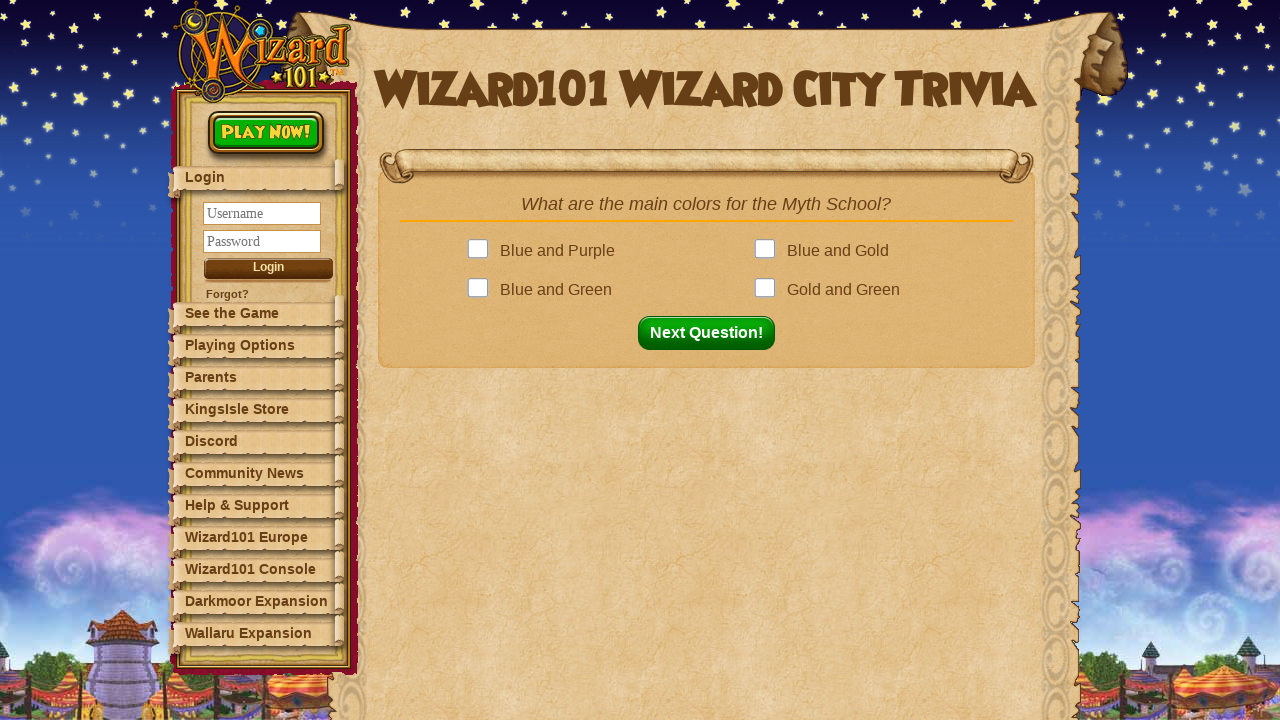

Next question button is visible and ready
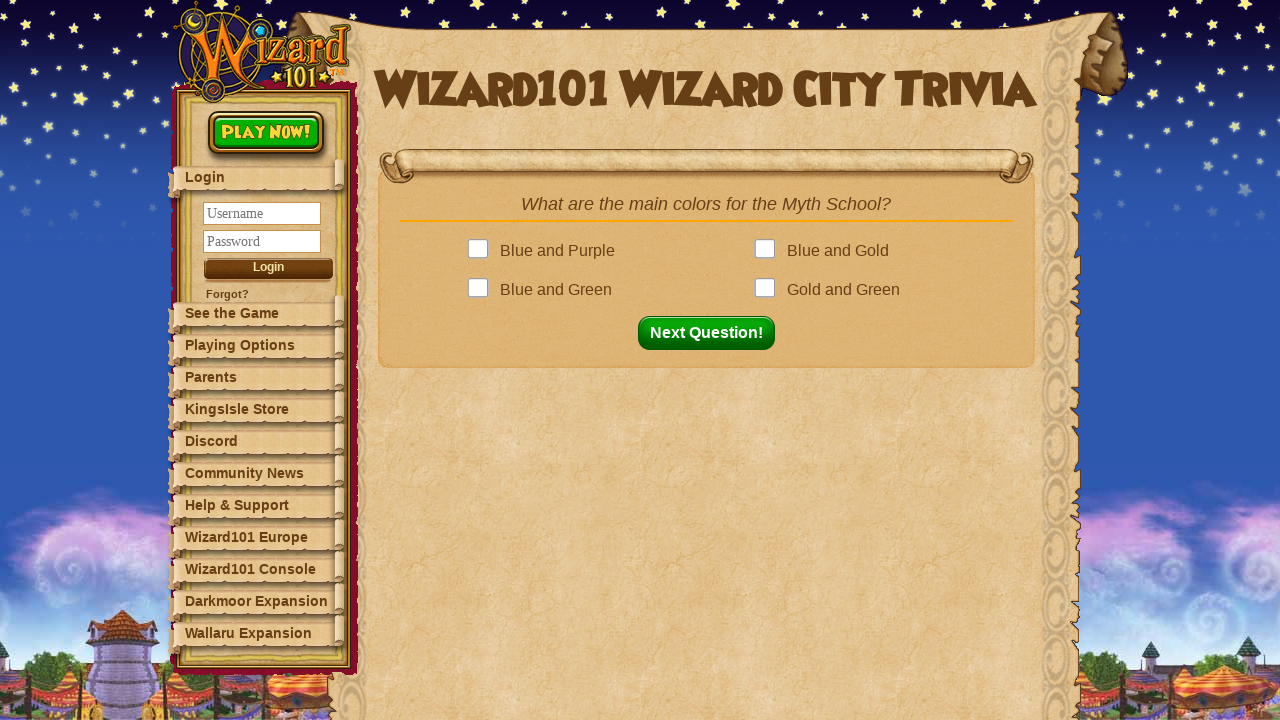

Clicked correct answer: Blue and Gold at (769, 251) on .answer >> nth=1 >> .answerBox
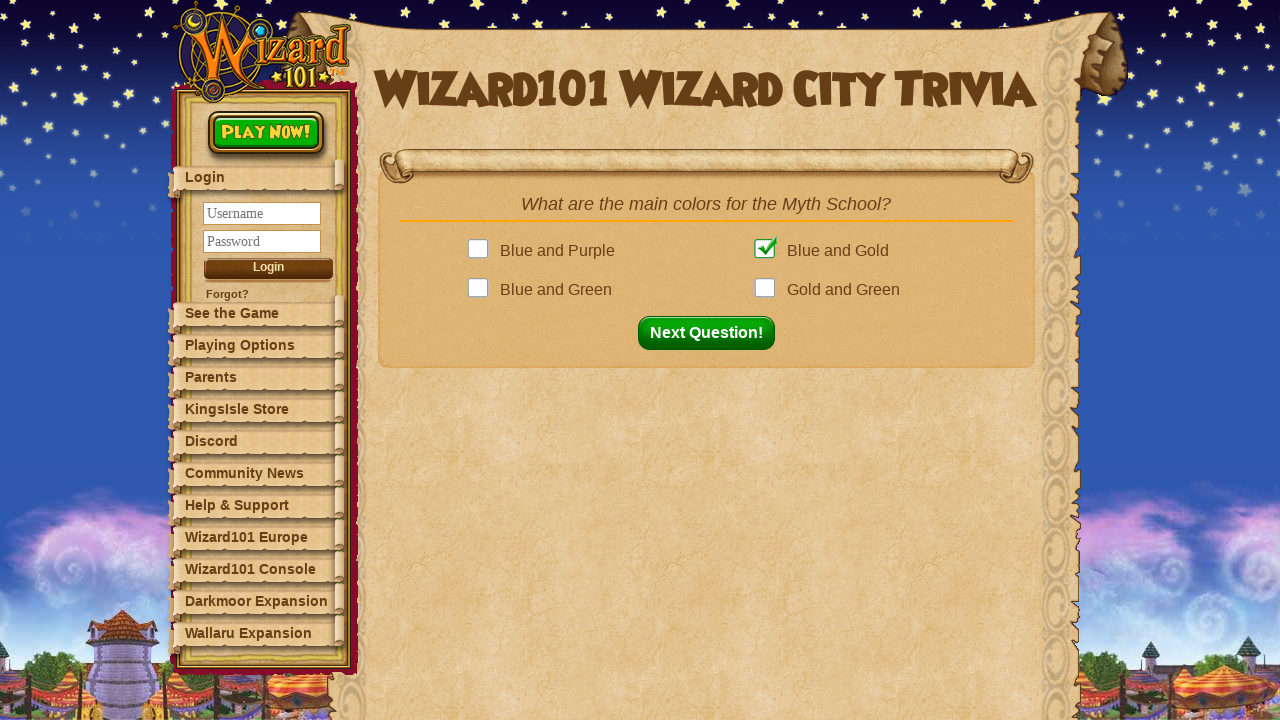

Clicked next question button to proceed to question 2 at (712, 333) on button#nextQuestion
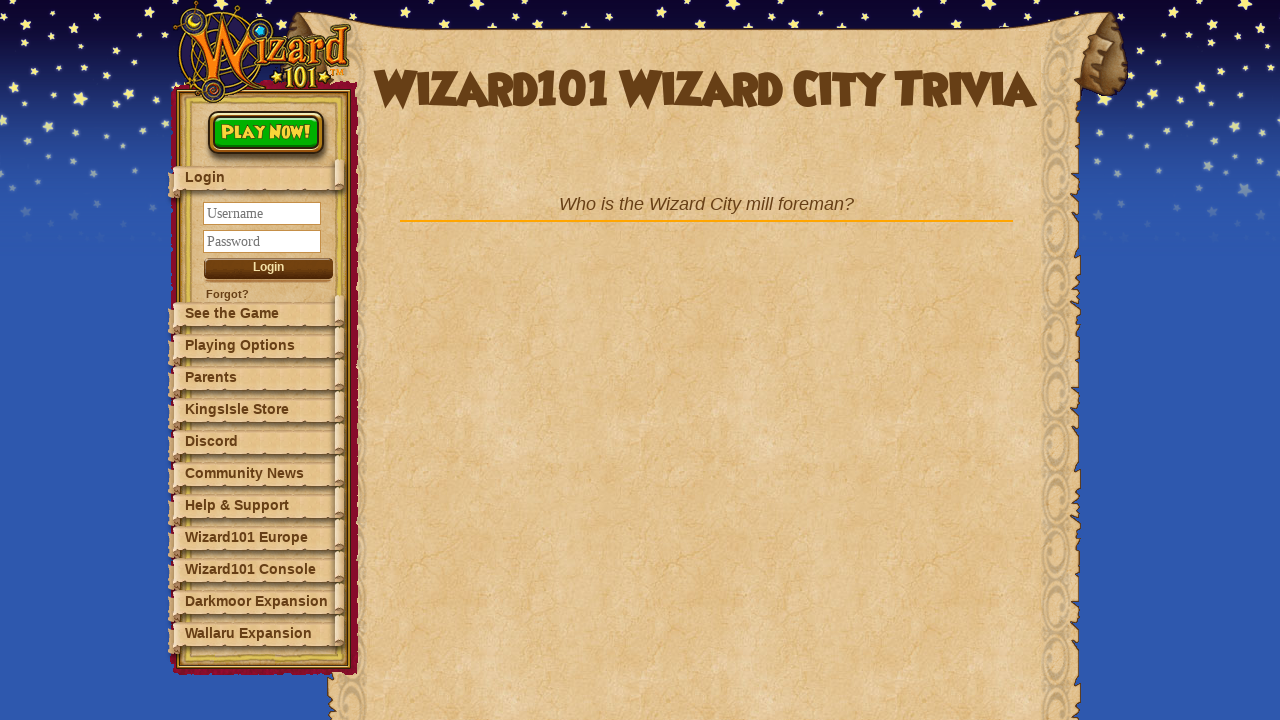

Question 2: Waited for question element to appear
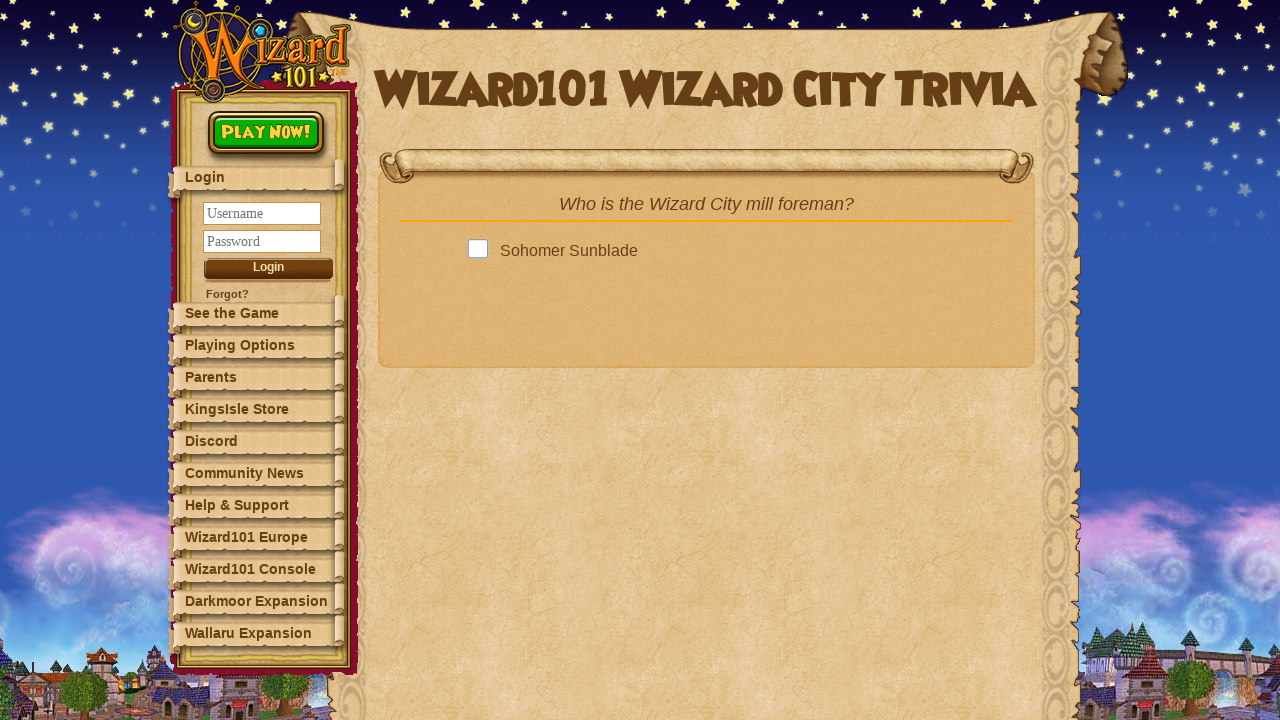

Retrieved question text: Who is the Wizard City mill foreman?
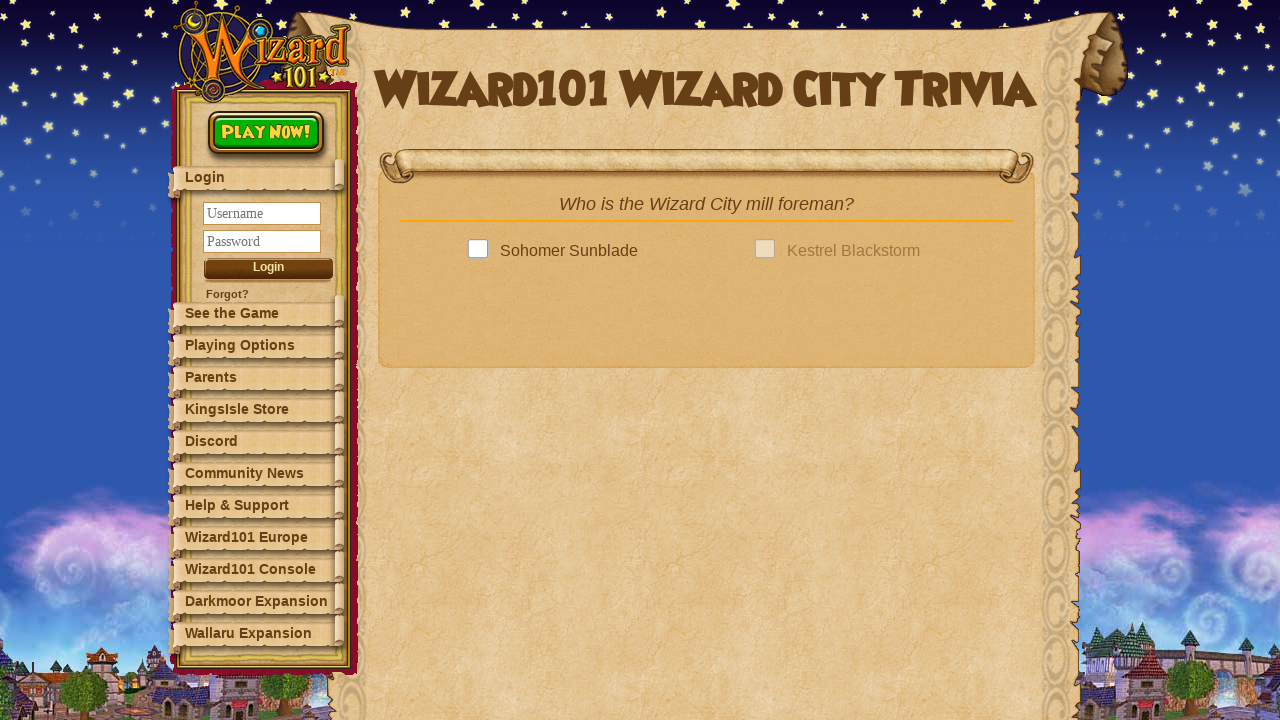

Found answer from dictionary: Sohomer Sunblade
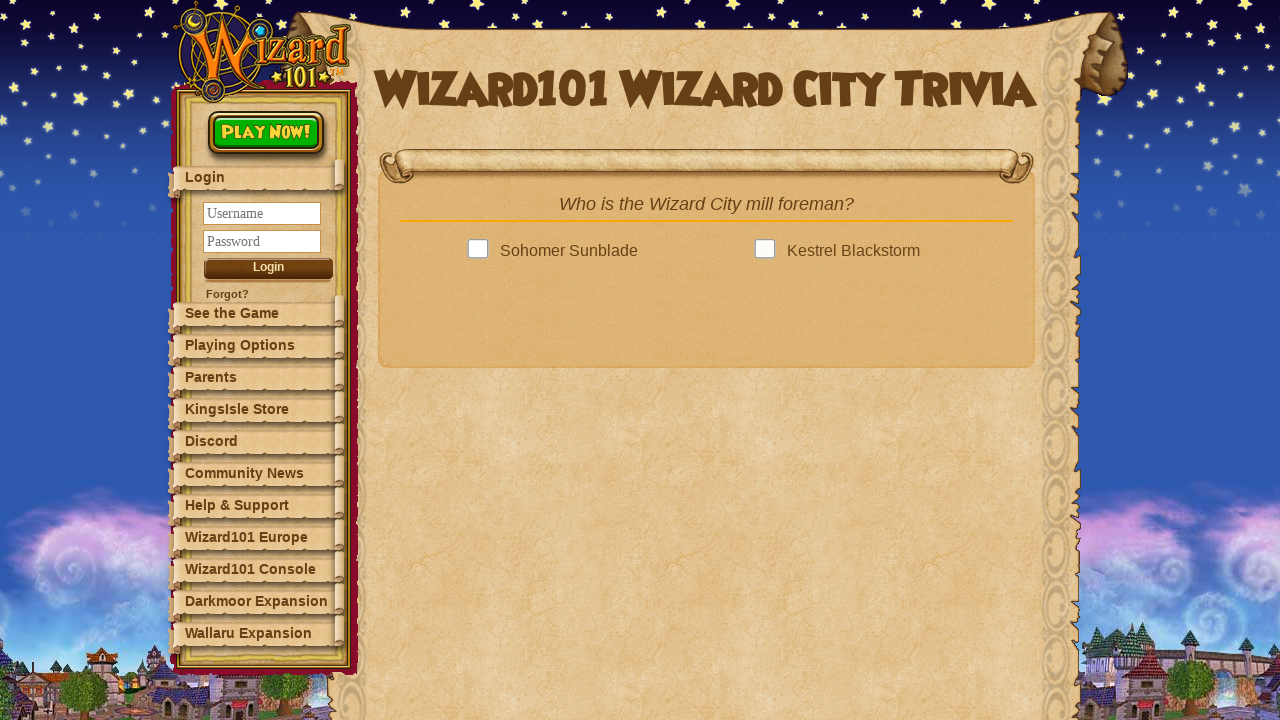

Located 4 answer options
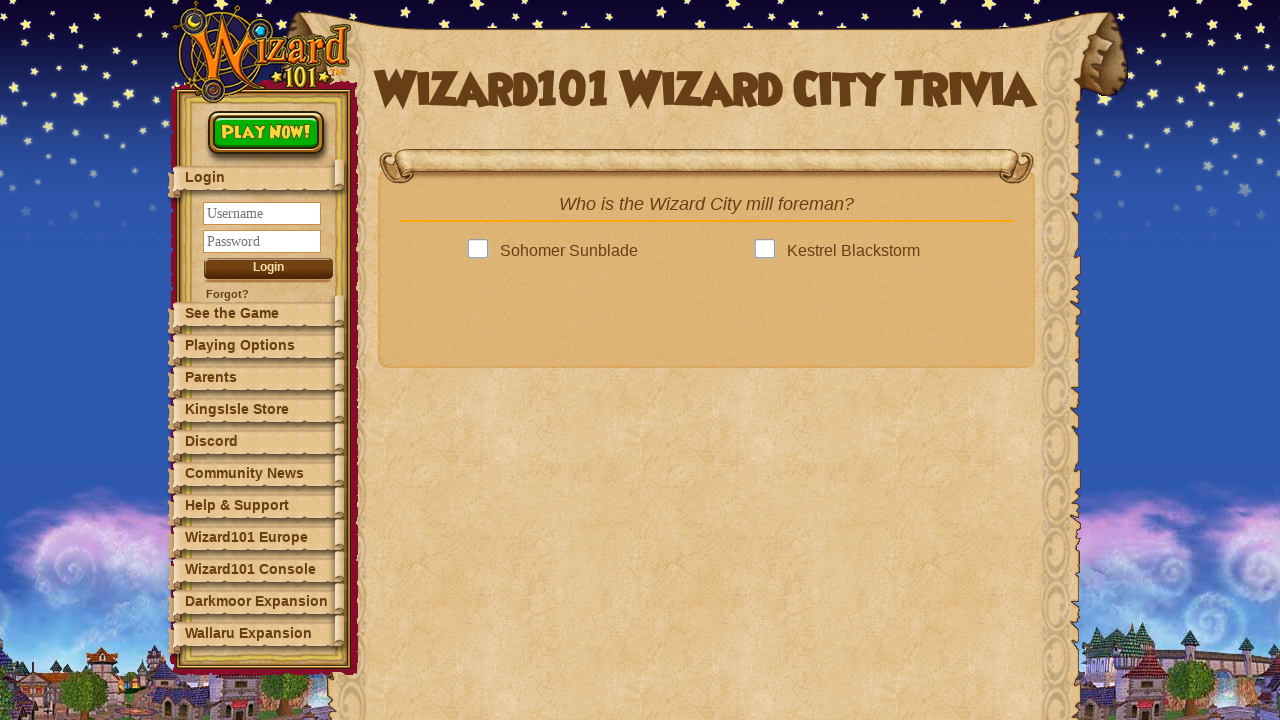

Next question button is visible and ready
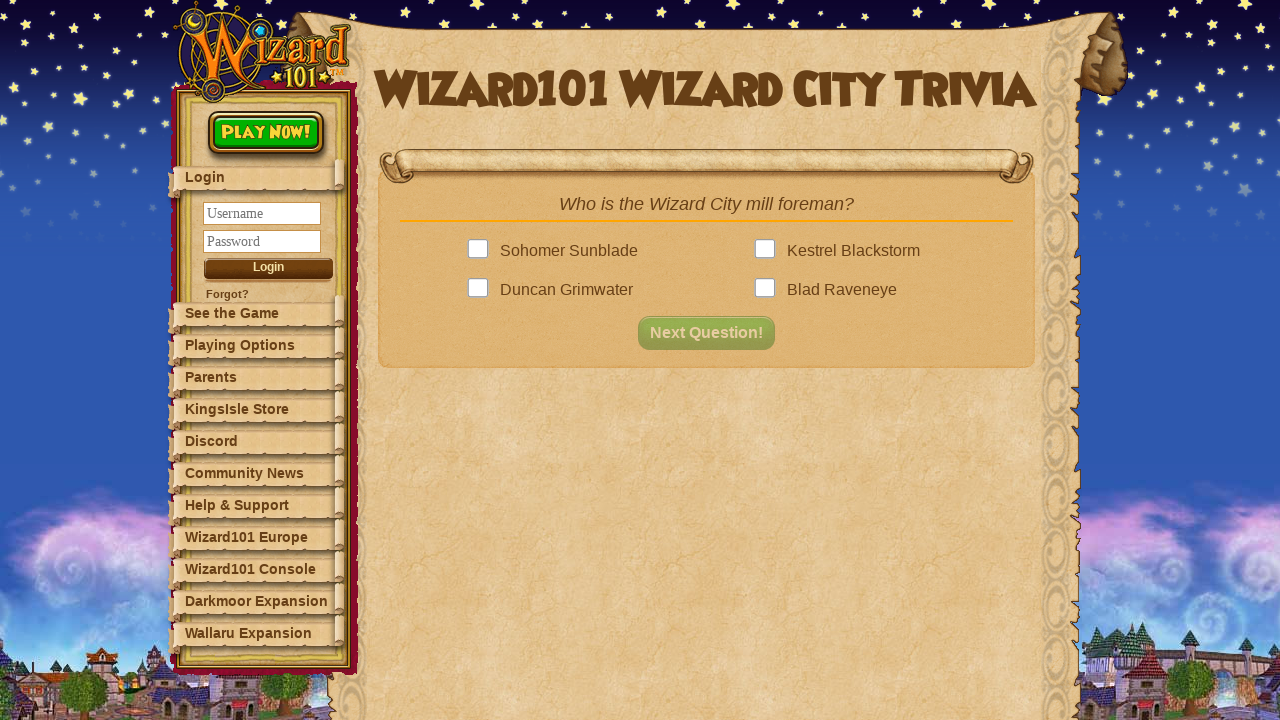

Clicked correct answer: Sohomer Sunblade at (482, 251) on .answer >> nth=0 >> .answerBox
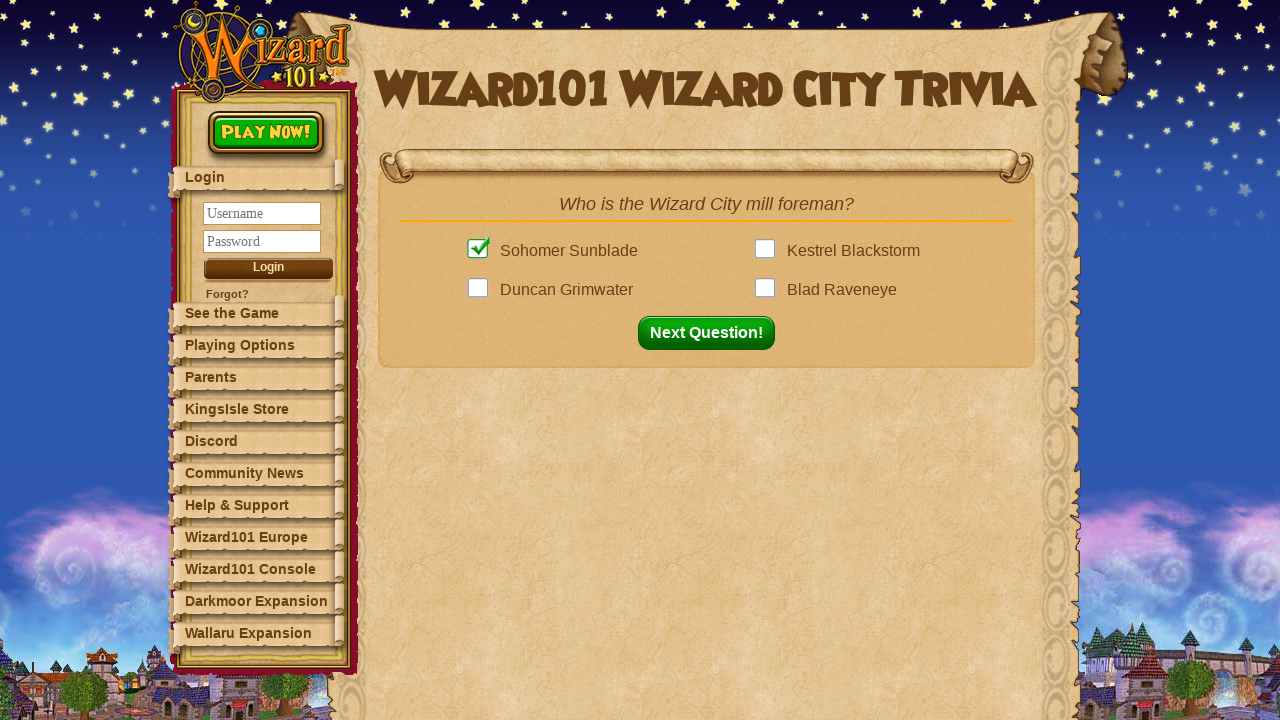

Clicked next question button to proceed to question 3 at (712, 333) on button#nextQuestion
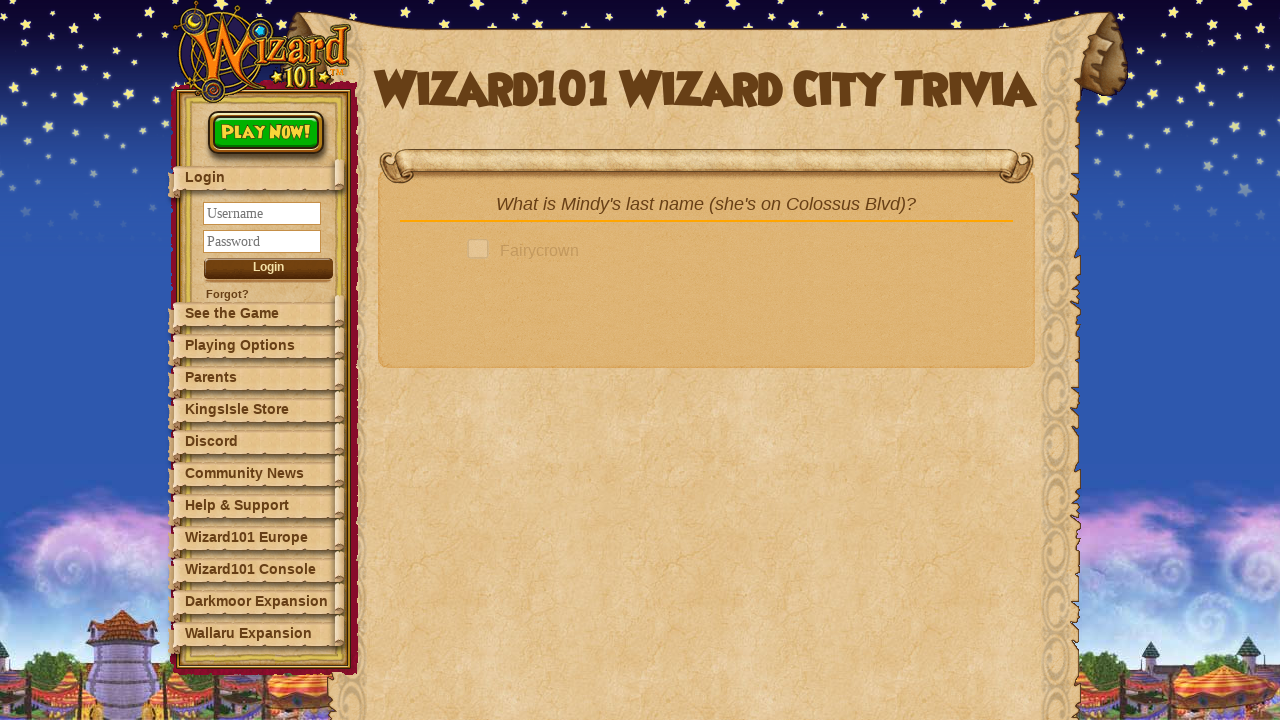

Question 3: Waited for question element to appear
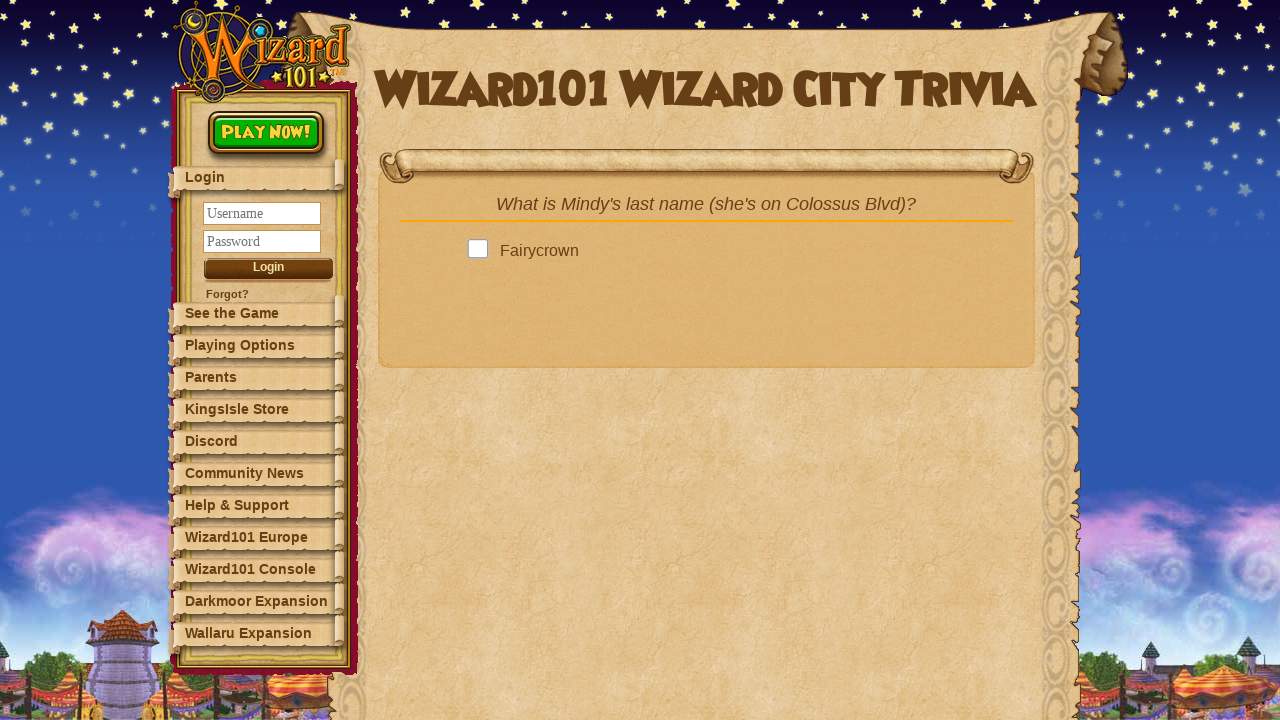

Retrieved question text: What is Mindy's last name (she's on Colossus Blvd)?
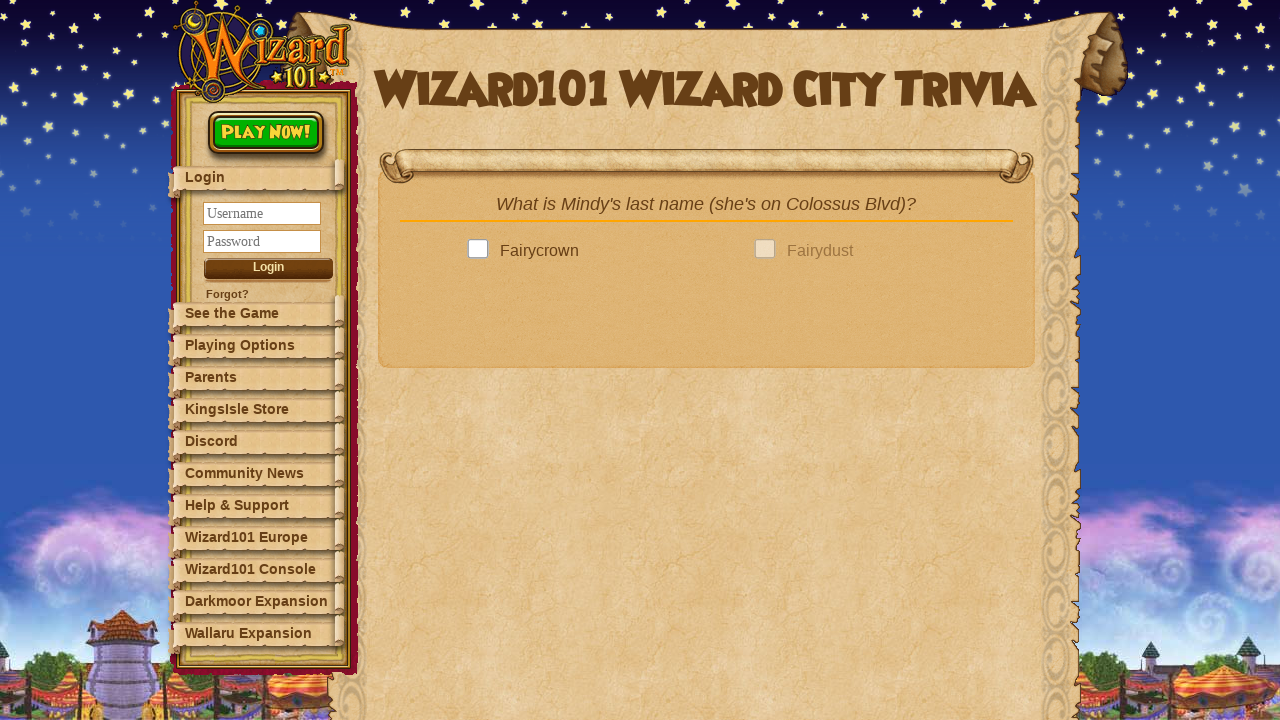

Found answer from dictionary: Pixiecrown
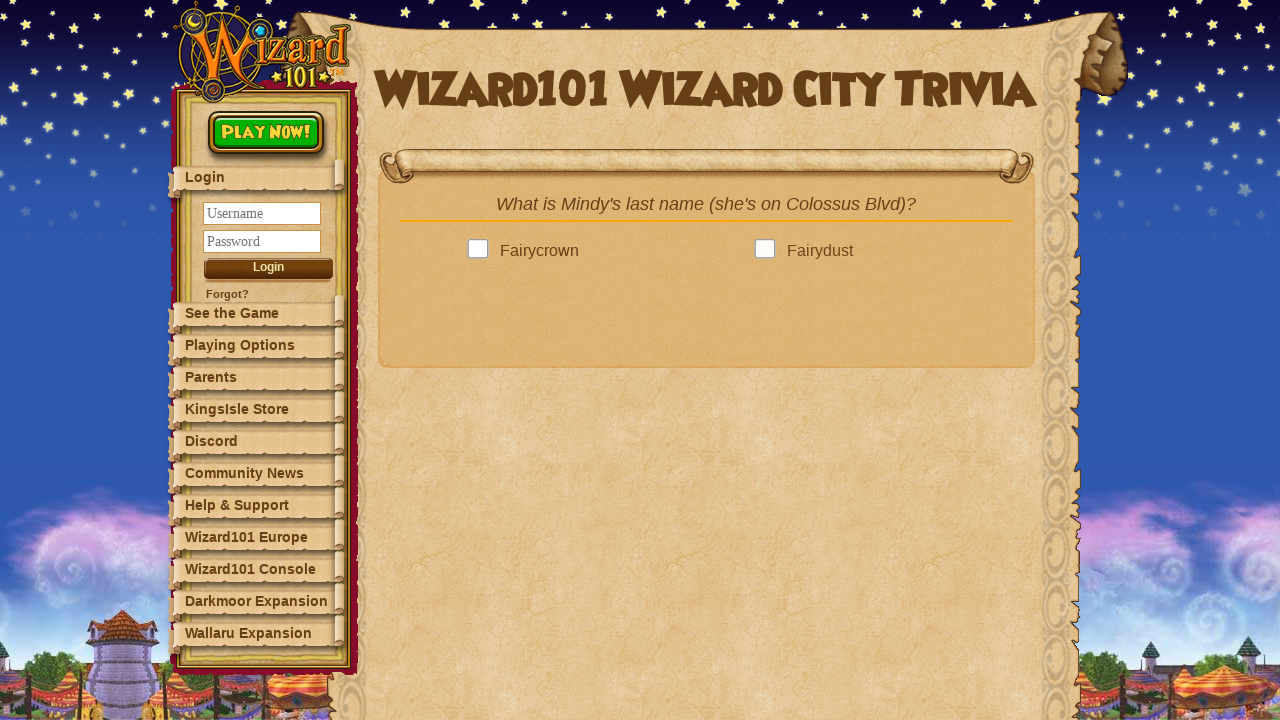

Located 4 answer options
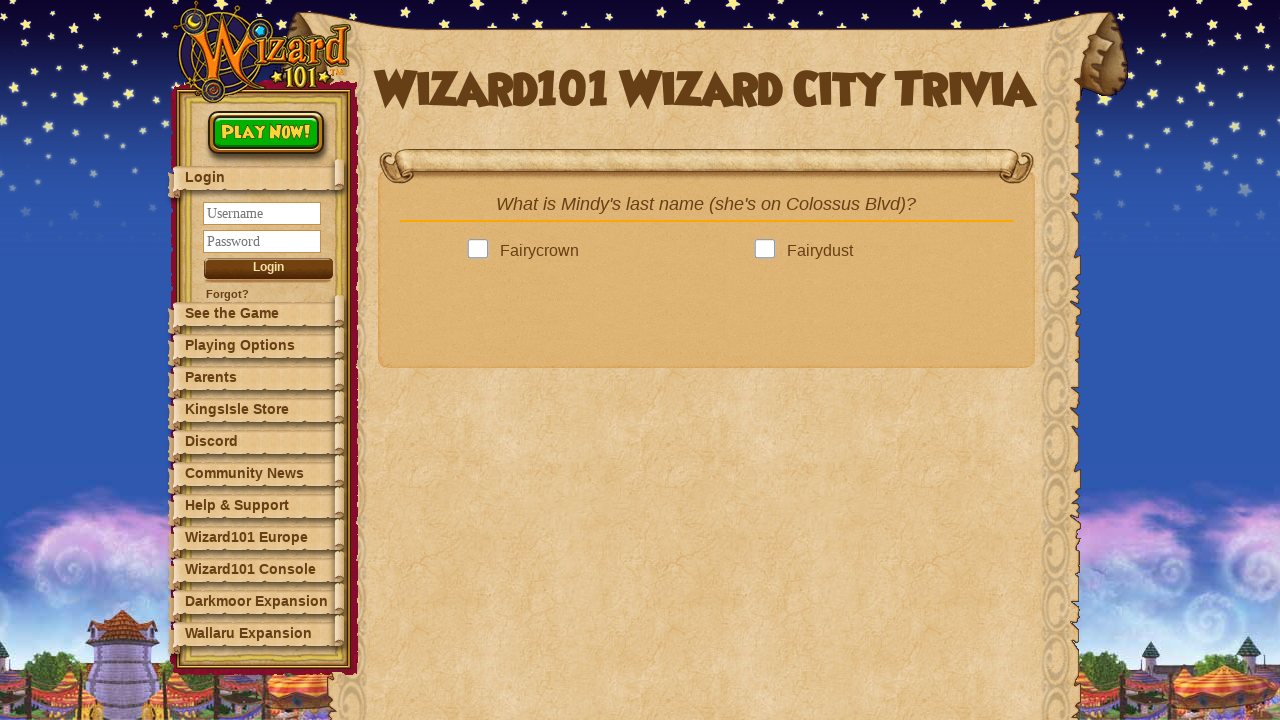

Next question button is visible and ready
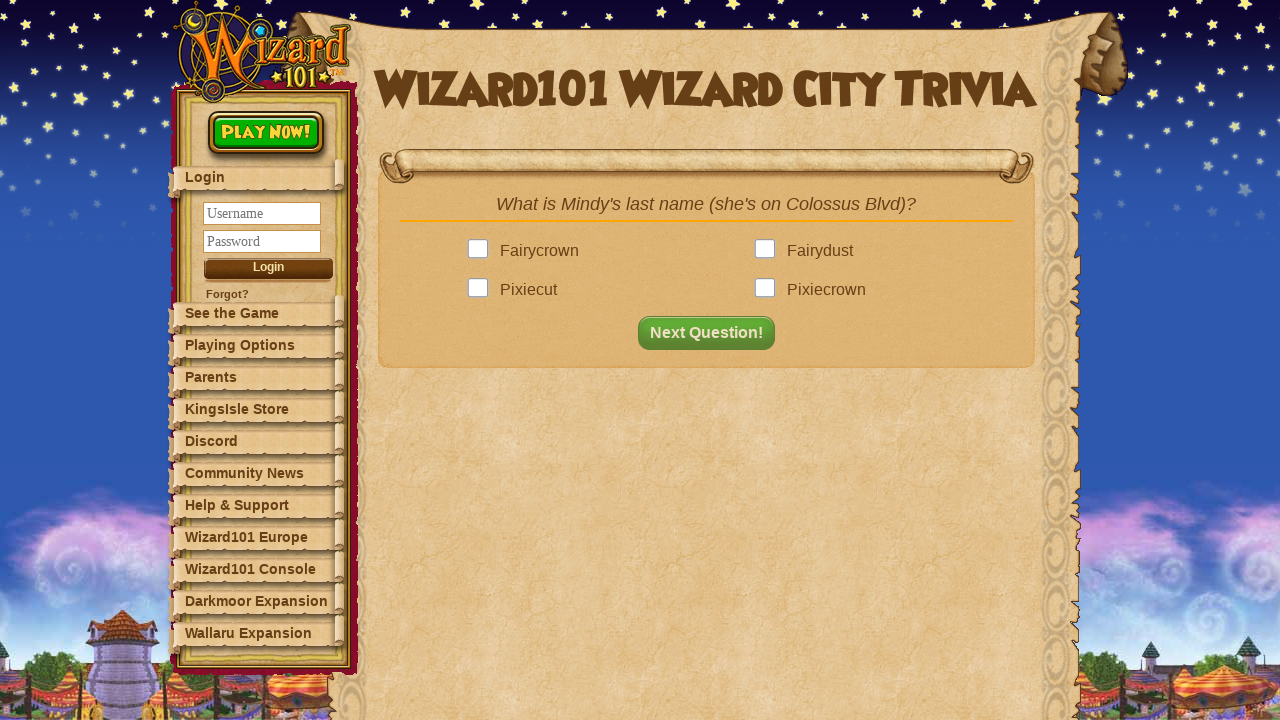

Clicked correct answer: Pixiecrown at (769, 290) on .answer >> nth=3 >> .answerBox
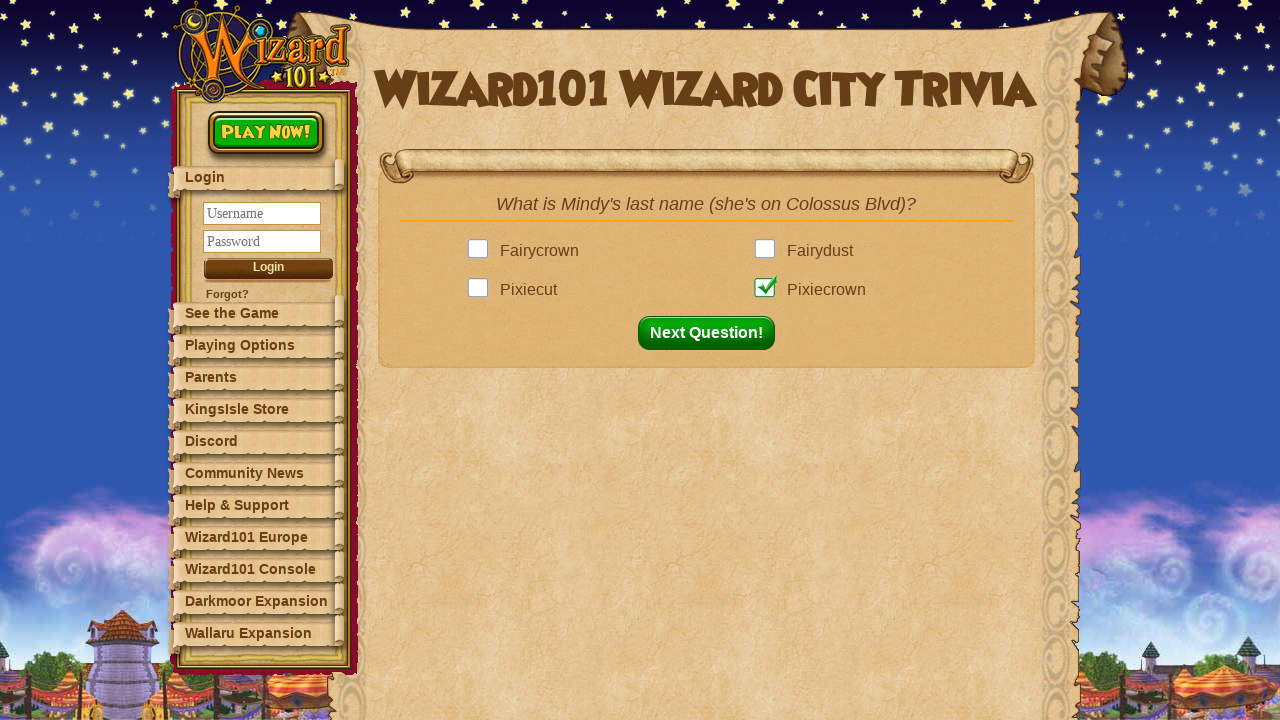

Clicked next question button to proceed to question 4 at (712, 333) on button#nextQuestion
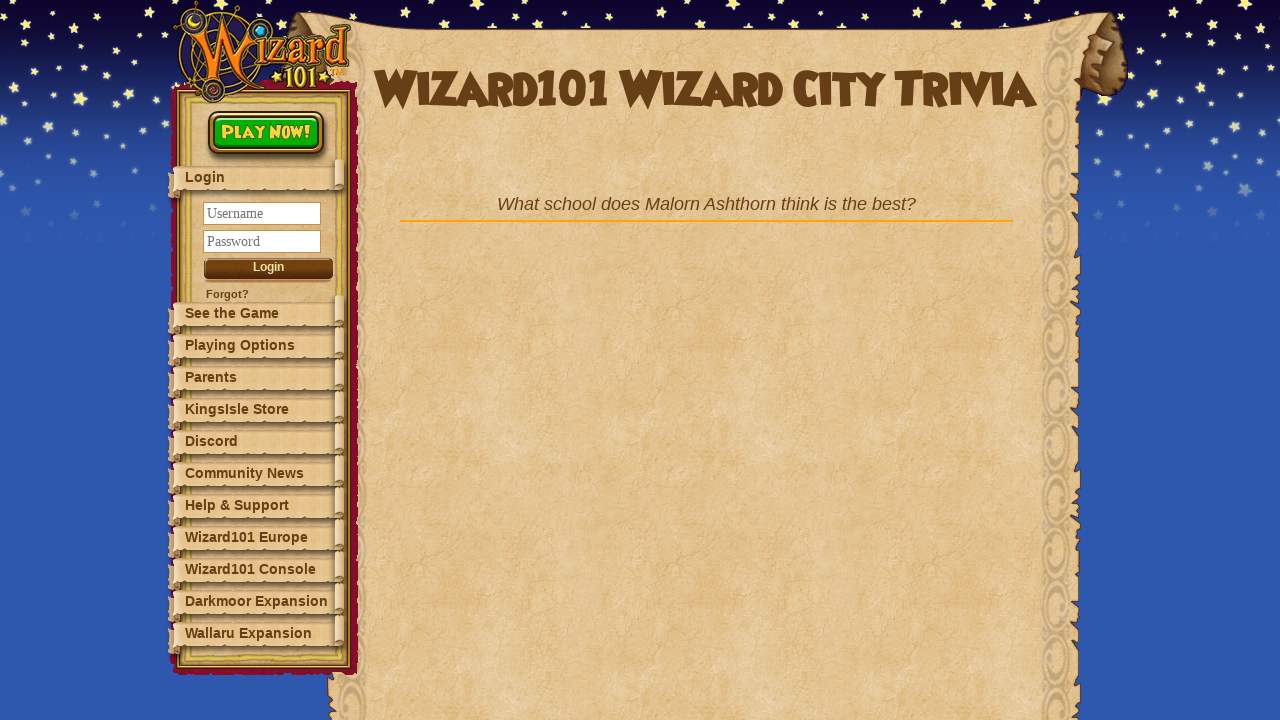

Question 4: Waited for question element to appear
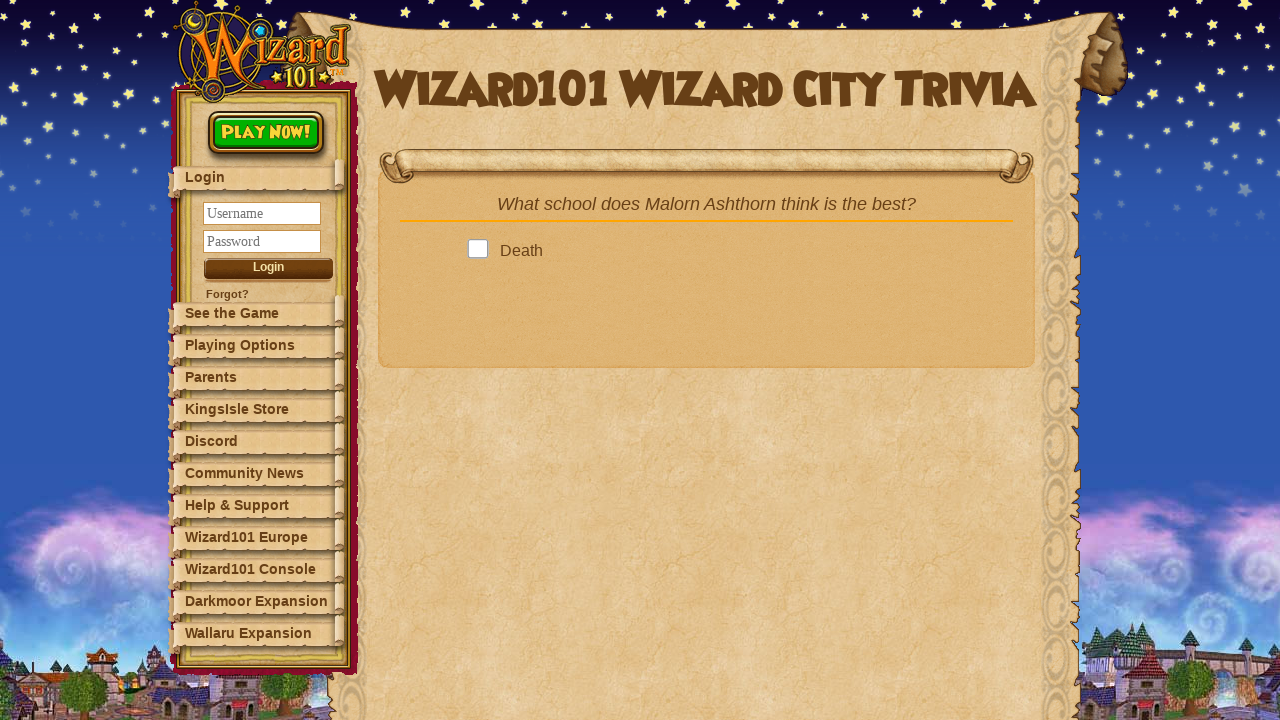

Retrieved question text: What school does Malorn Ashthorn think is the best?
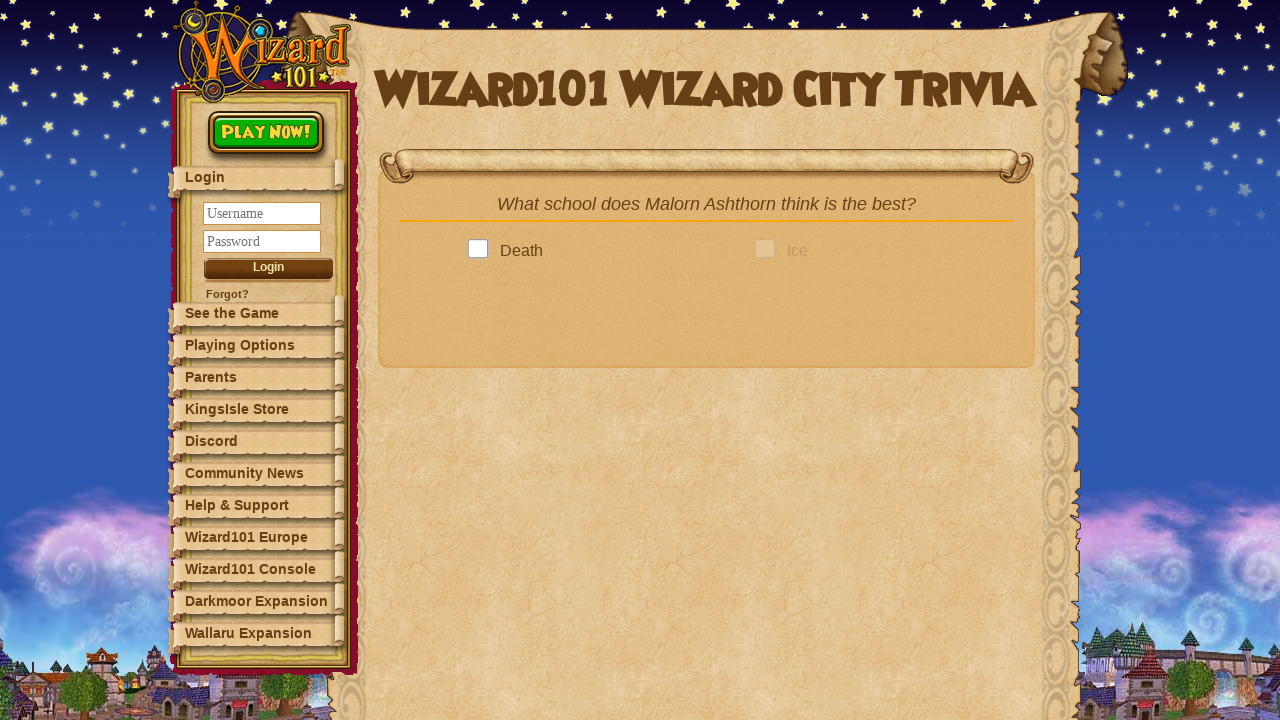

Found answer from dictionary: Death
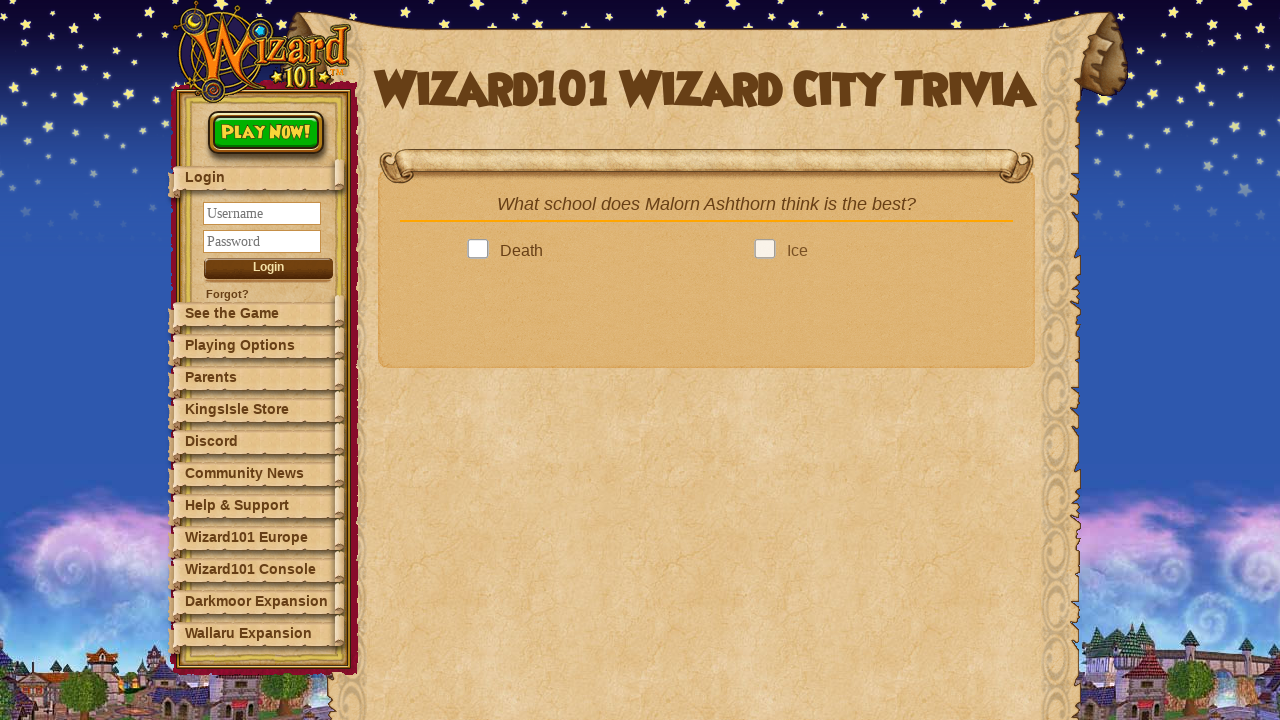

Located 4 answer options
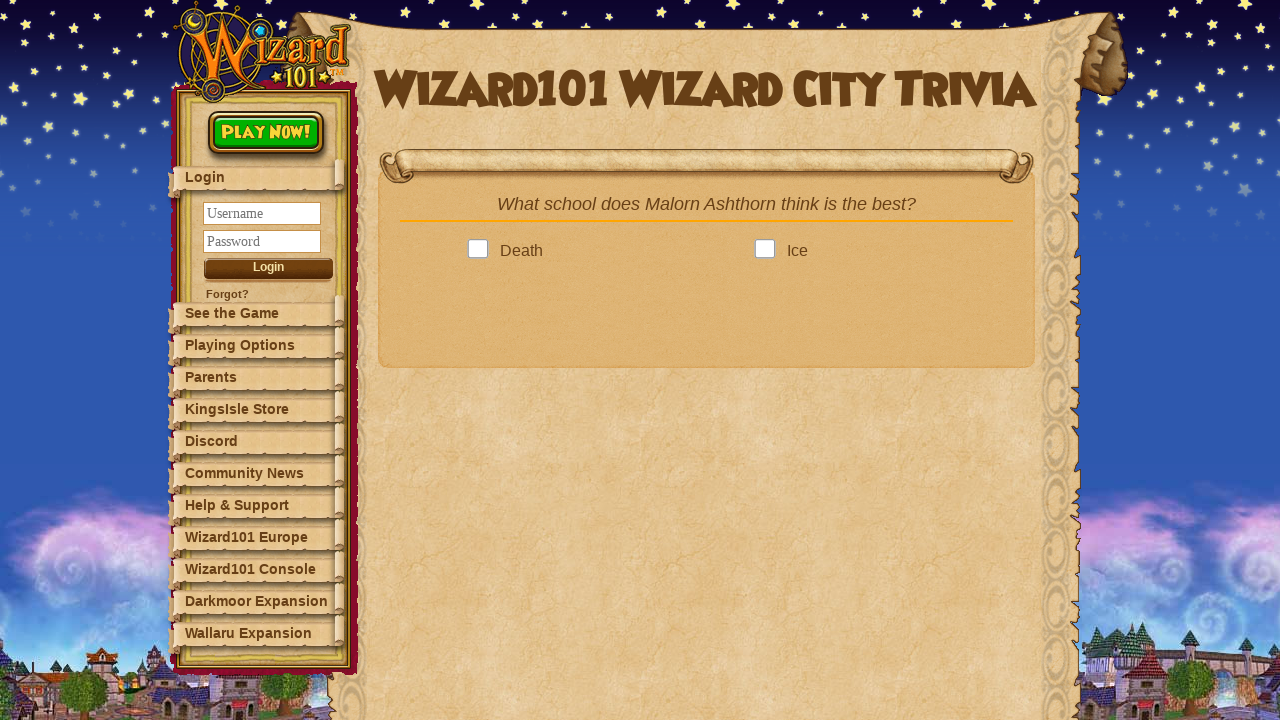

Next question button is visible and ready
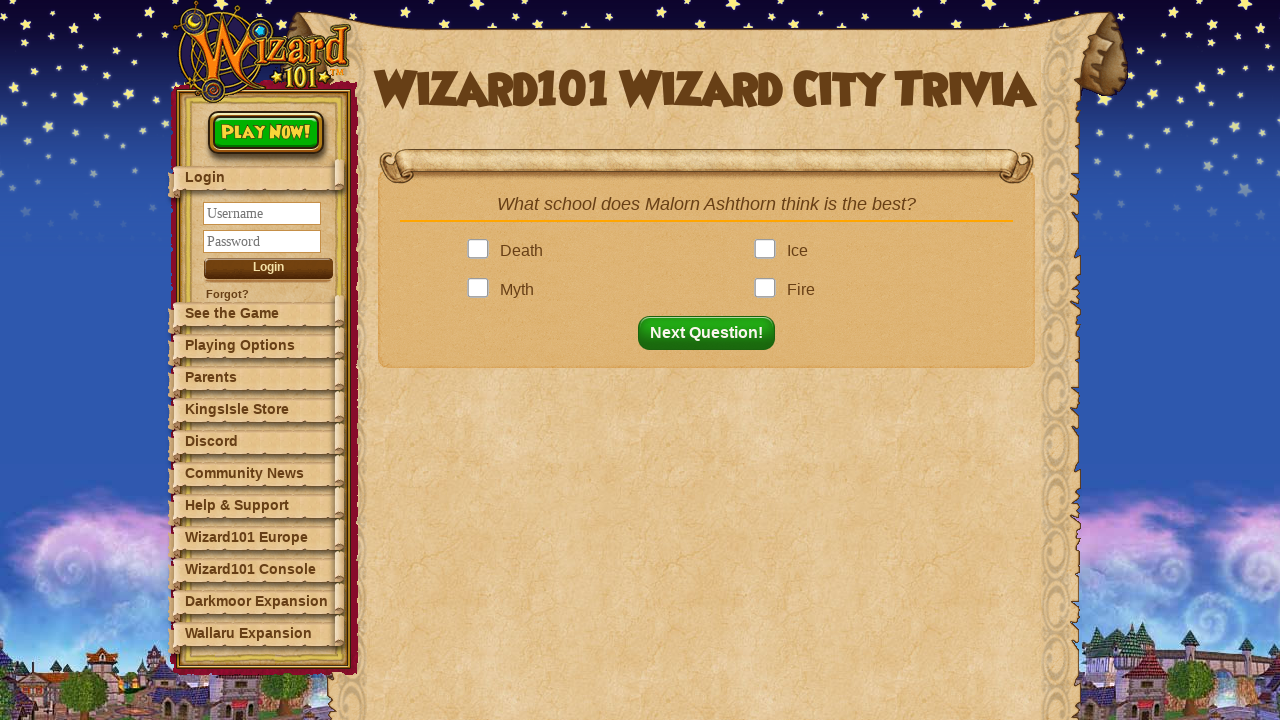

Clicked correct answer: Death at (482, 251) on .answer >> nth=0 >> .answerBox
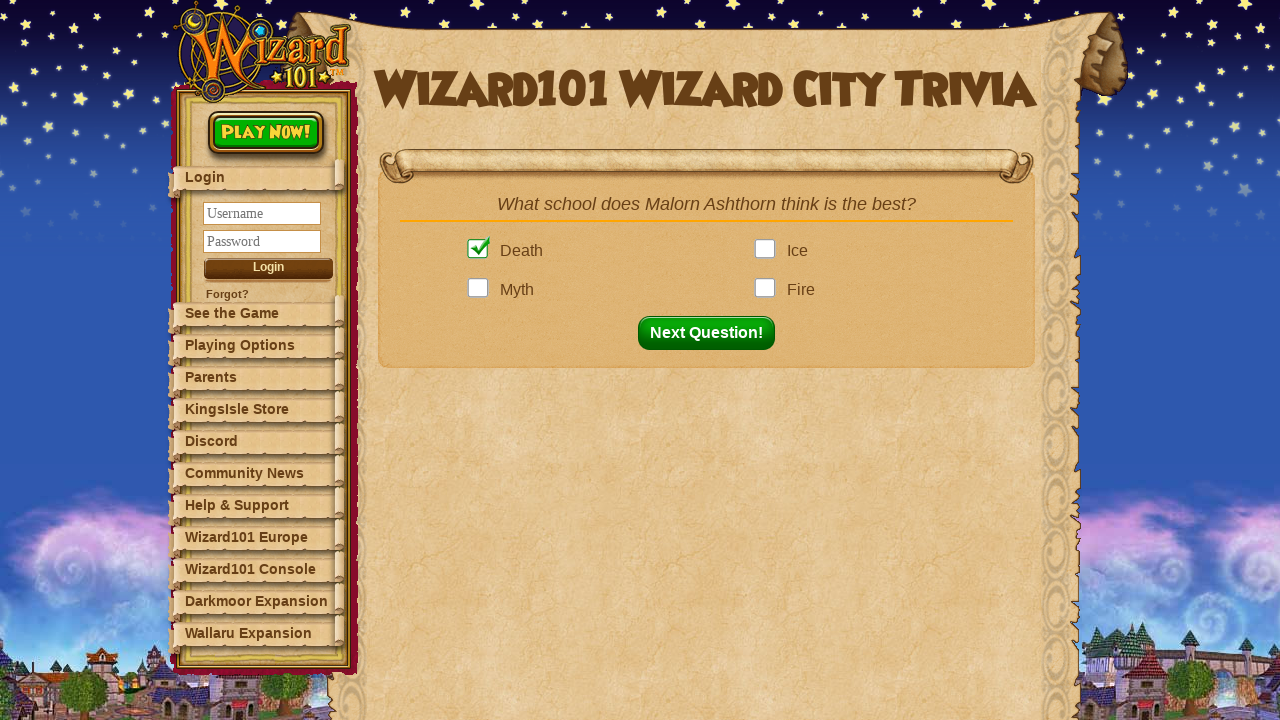

Clicked next question button to proceed to question 5 at (712, 333) on button#nextQuestion
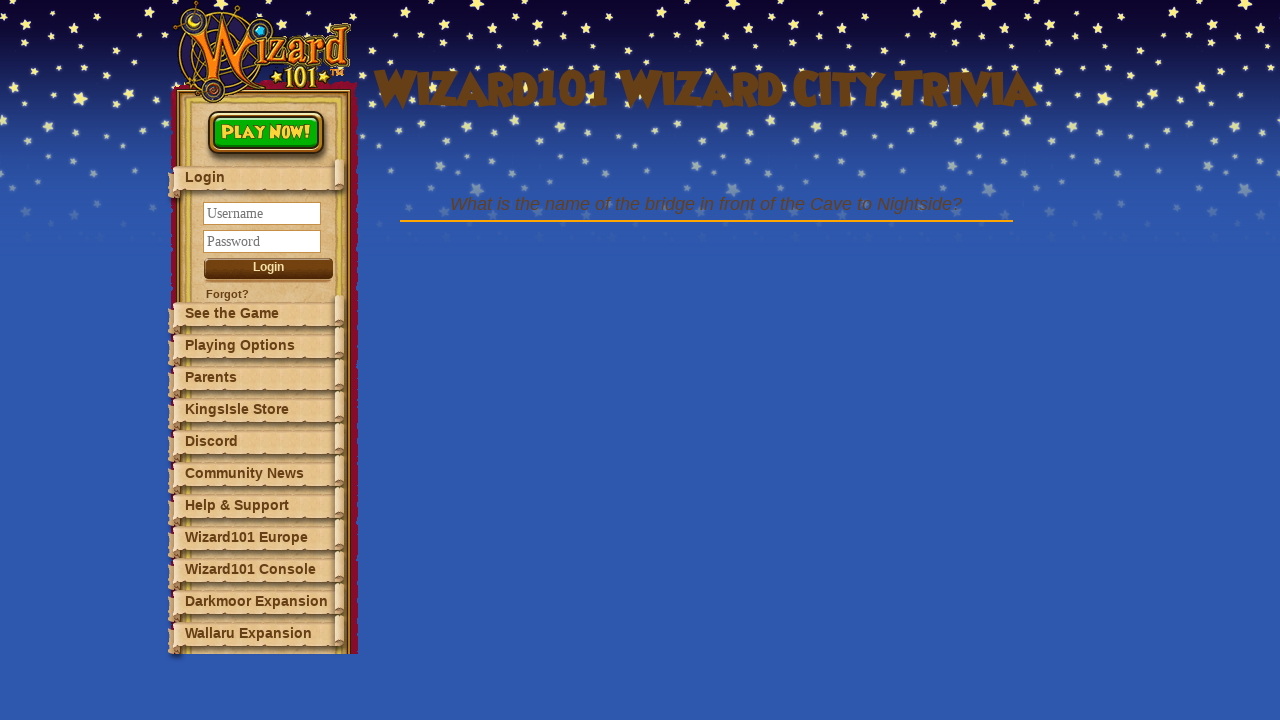

Question 5: Waited for question element to appear
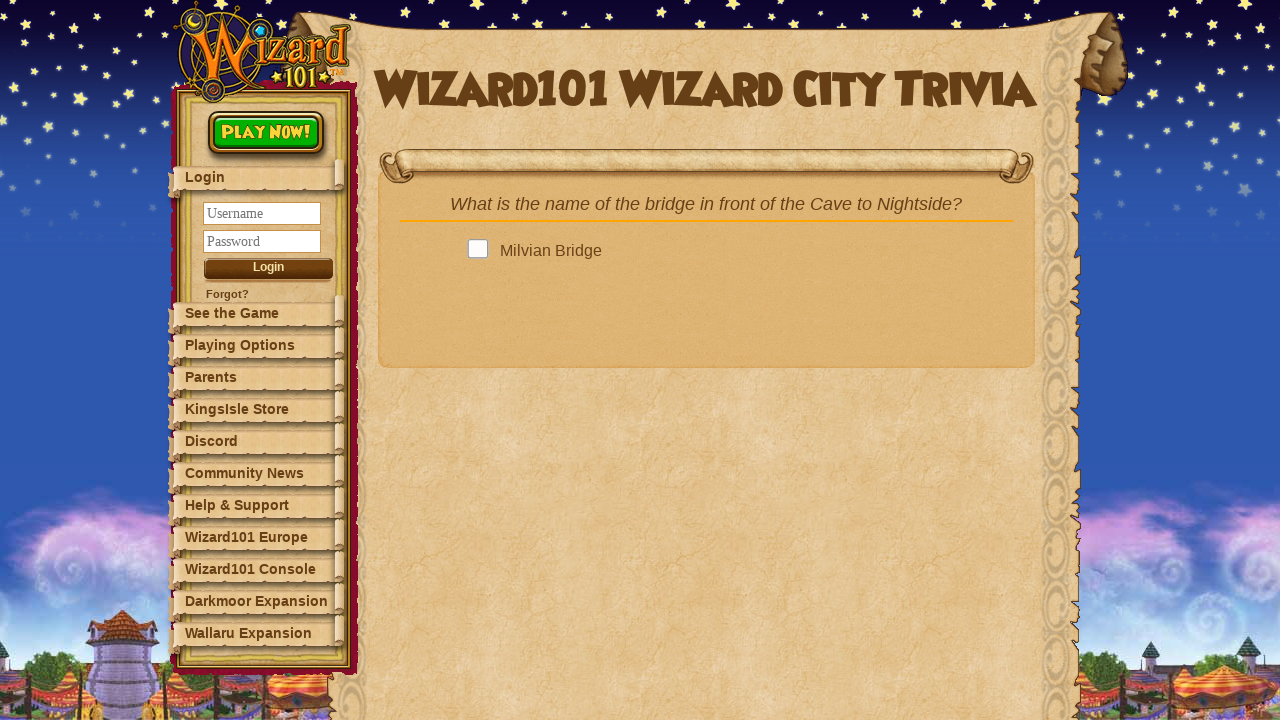

Retrieved question text: What is the name of the bridge in front of the Cave to Nightside?
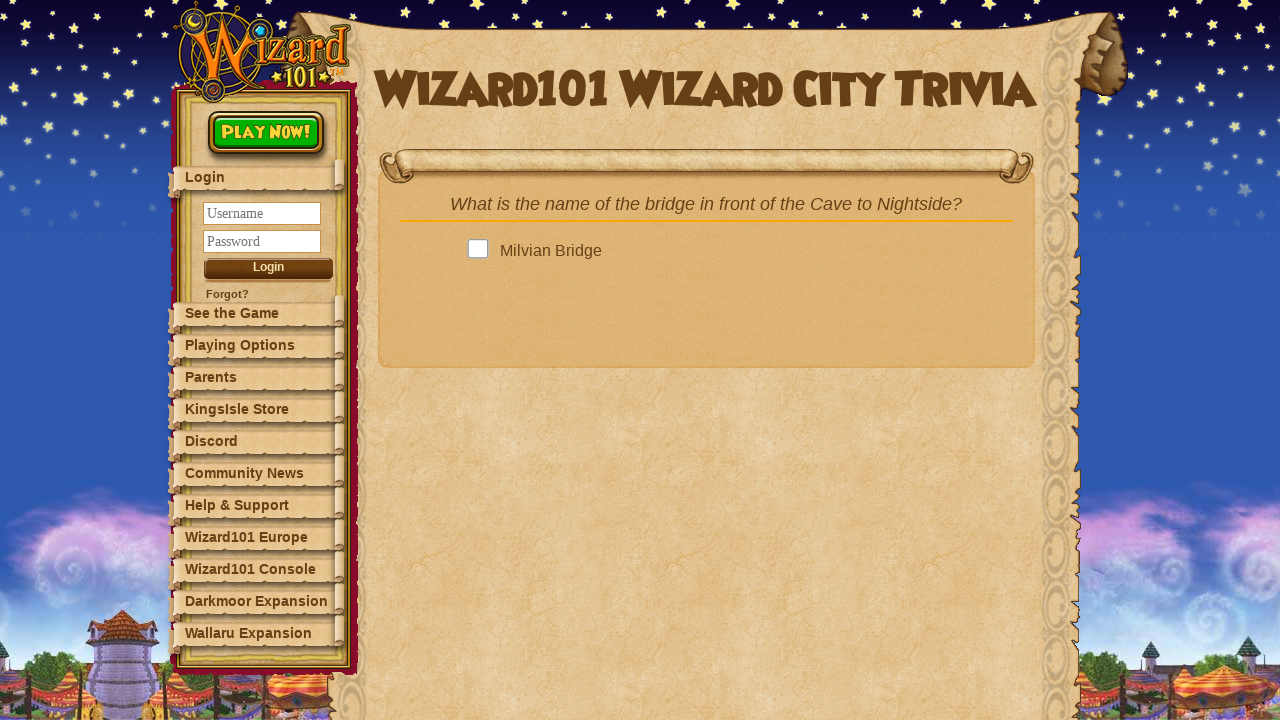

Found answer from dictionary: Rainbow Bridge
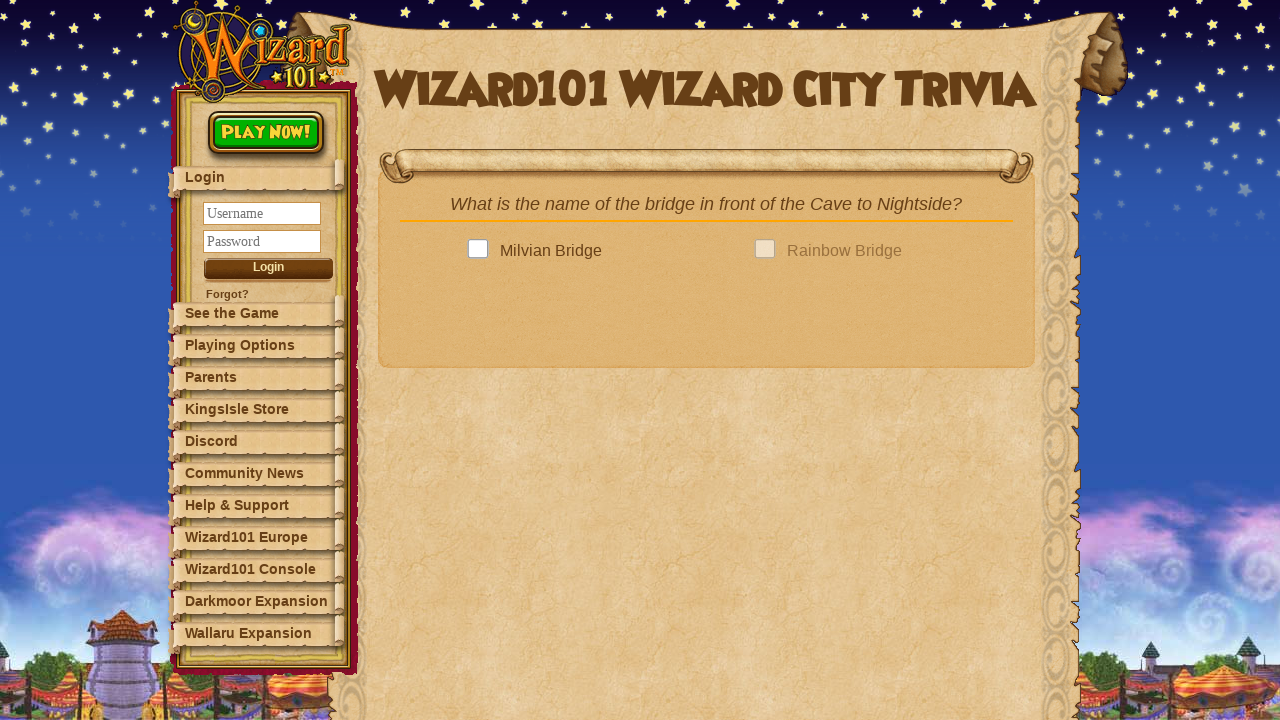

Located 4 answer options
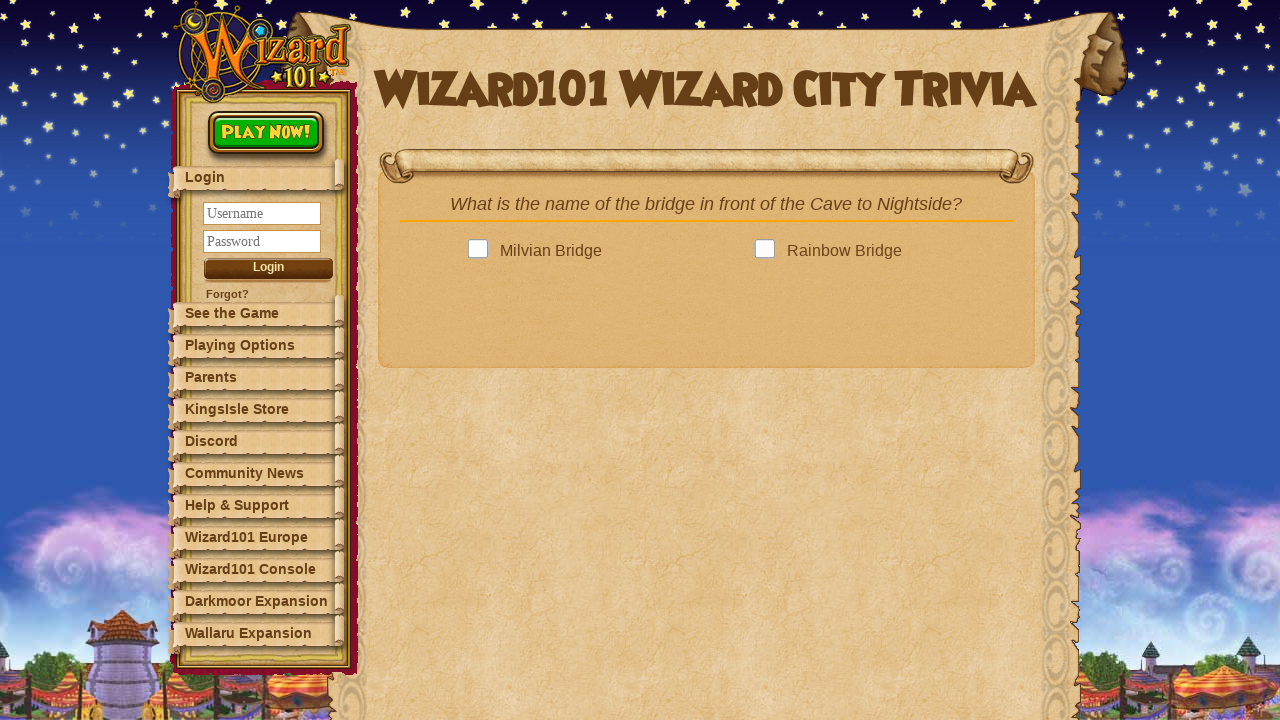

Next question button is visible and ready
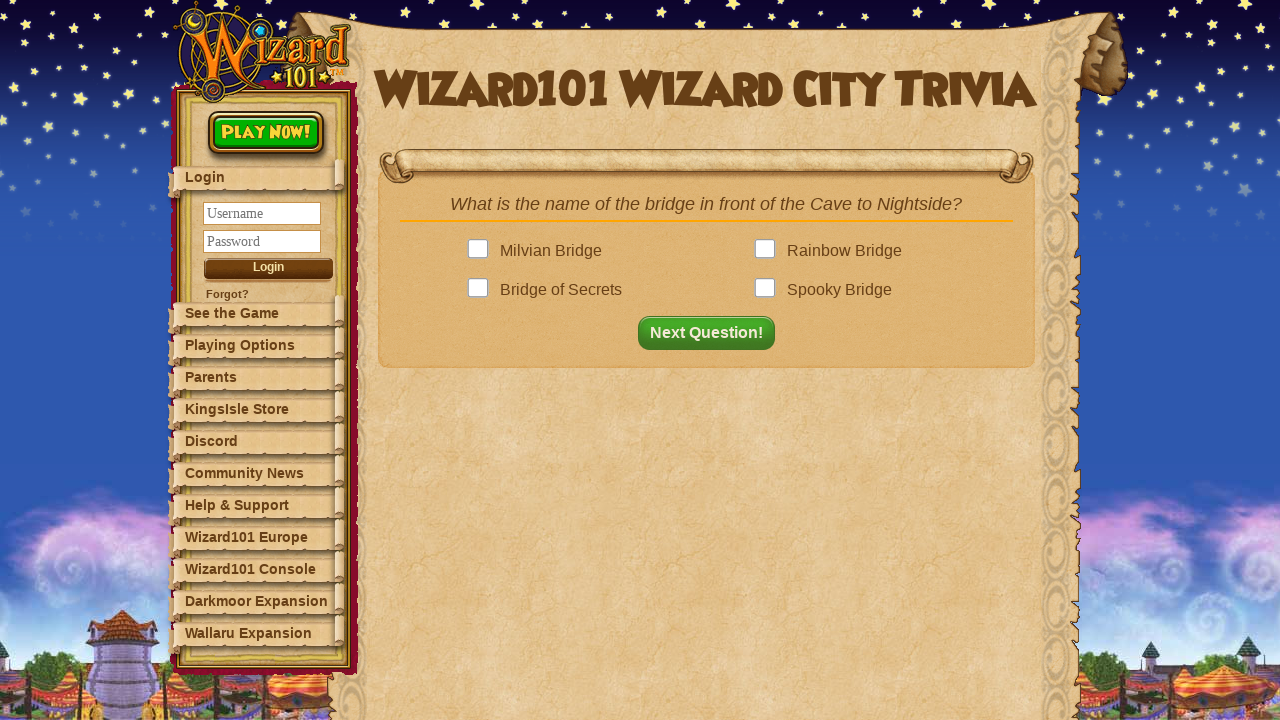

Clicked correct answer: Rainbow Bridge at (769, 251) on .answer >> nth=1 >> .answerBox
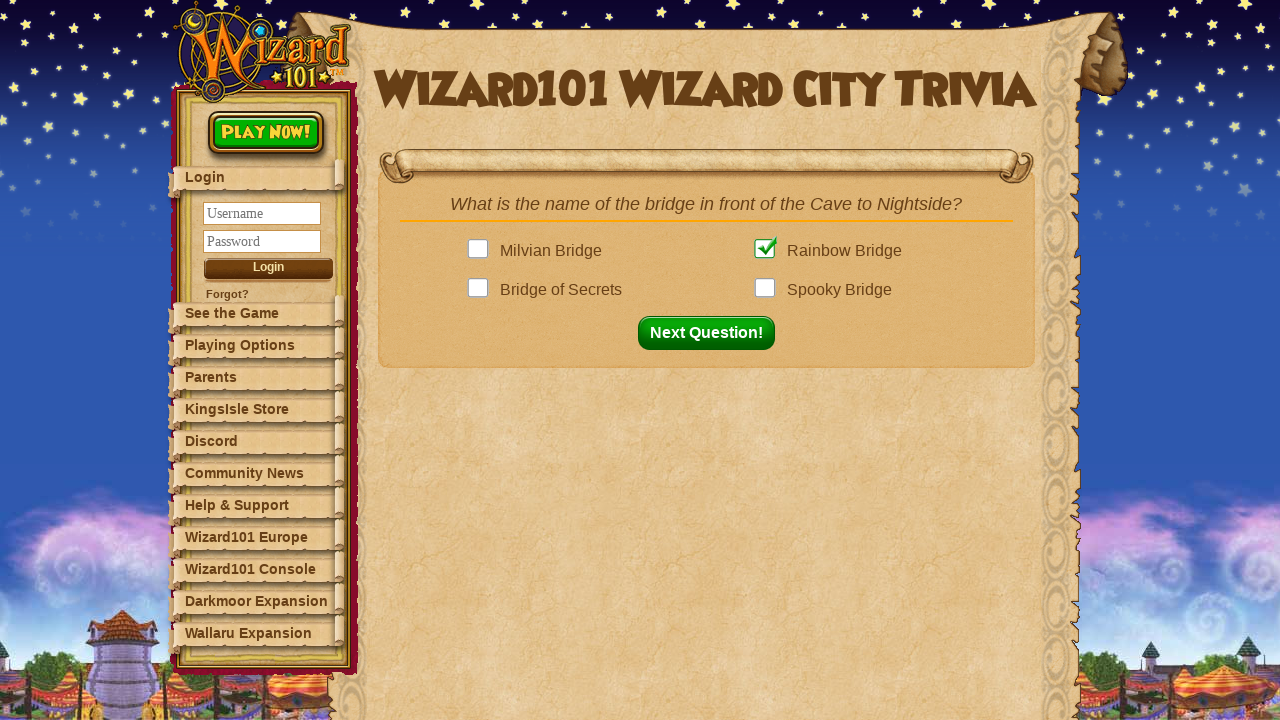

Clicked next question button to proceed to question 6 at (712, 333) on button#nextQuestion
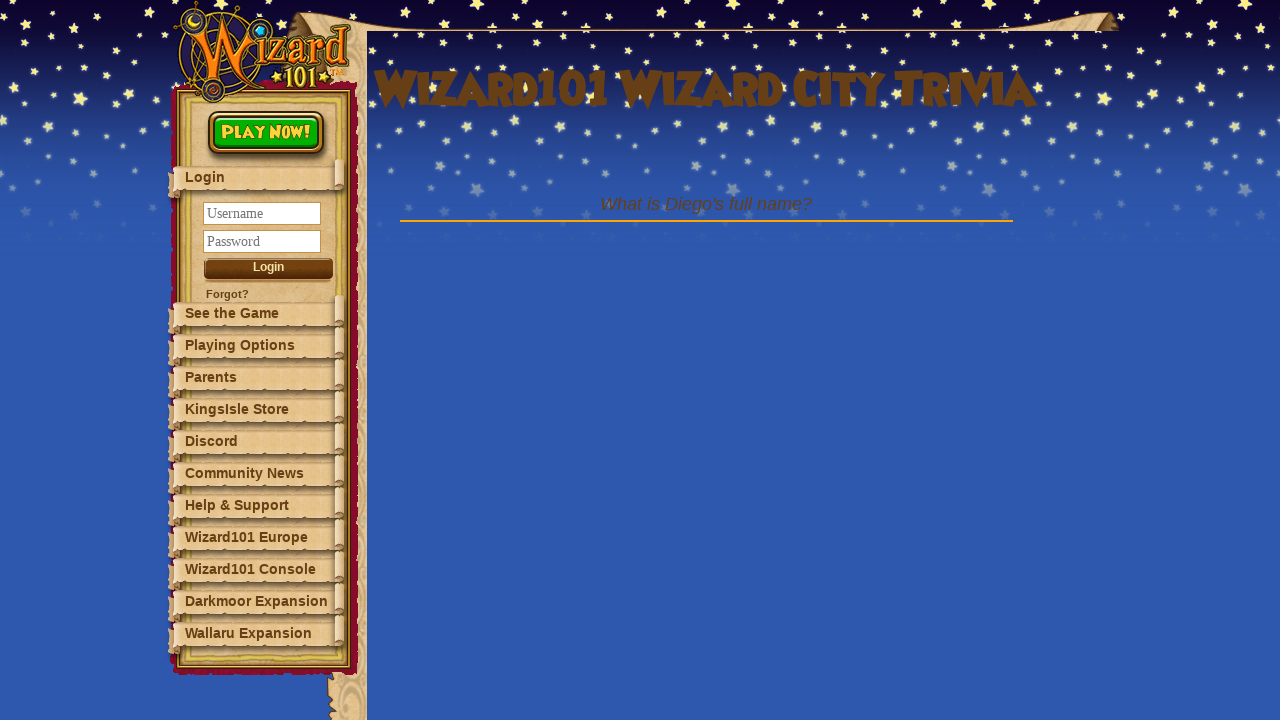

Question 6: Waited for question element to appear
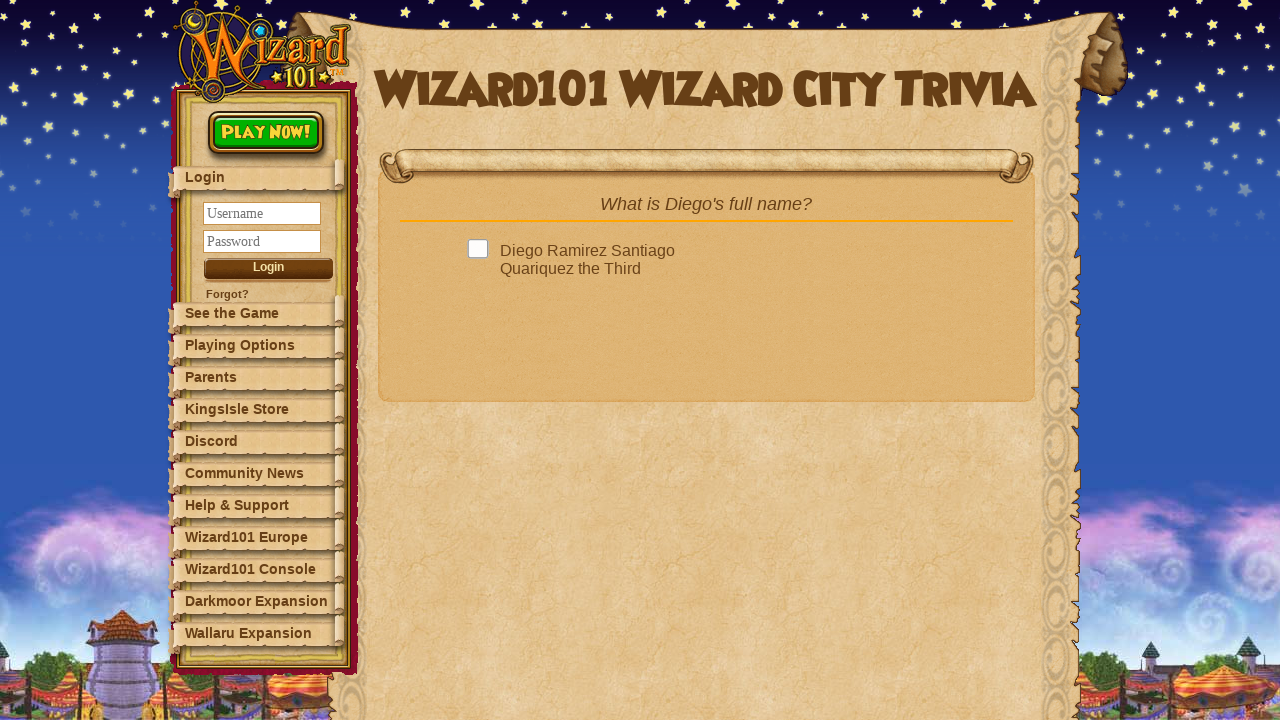

Retrieved question text: What is Diego's full name?
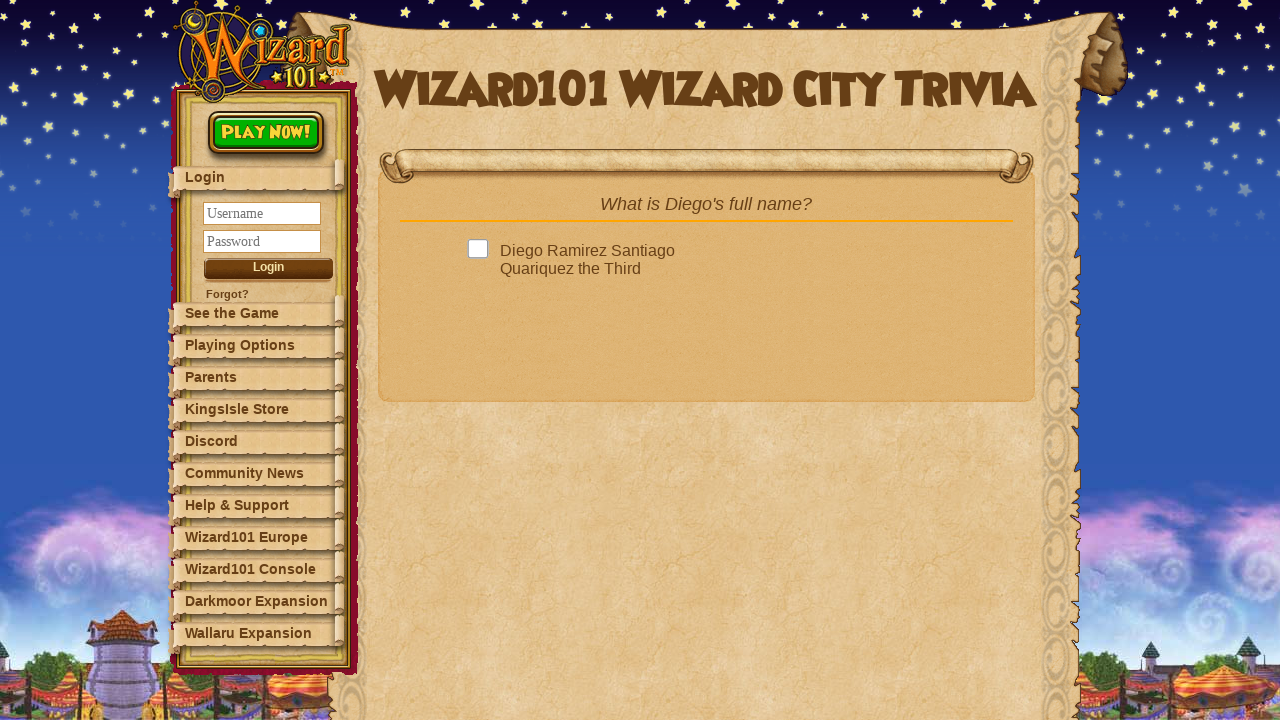

Found answer from dictionary: Diego Santiago Quariquez Ramirez the Third
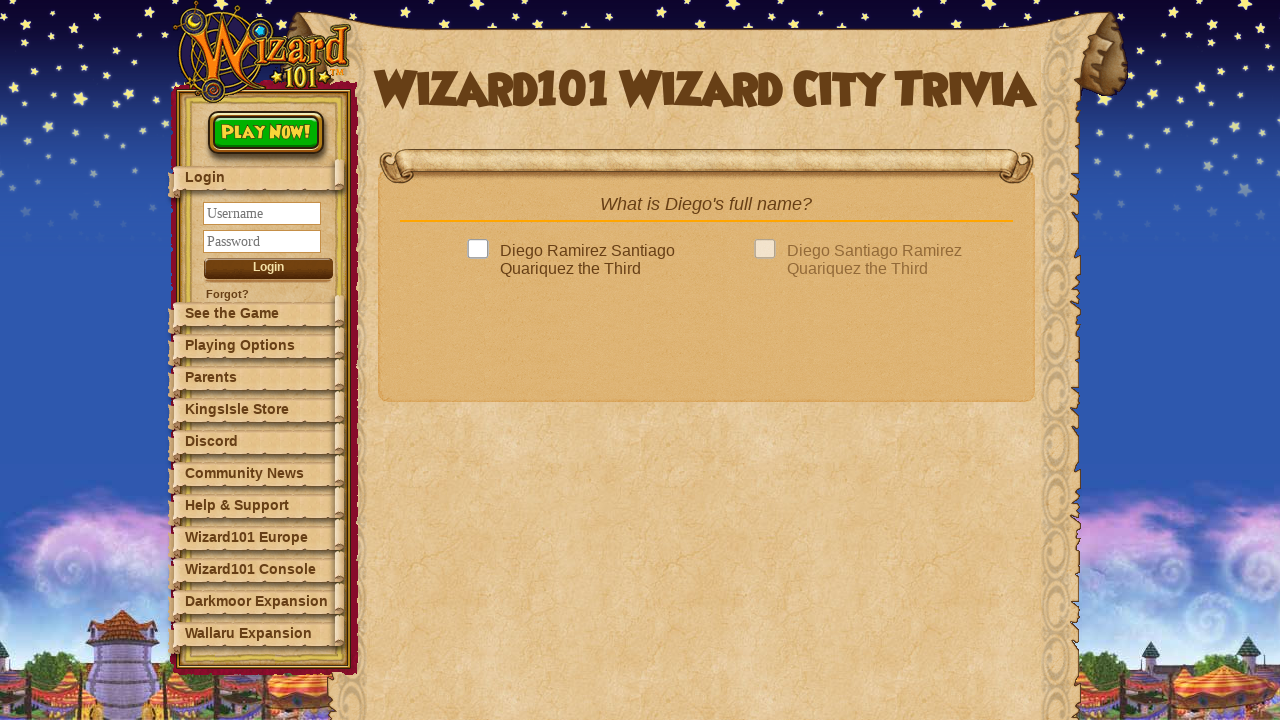

Located 4 answer options
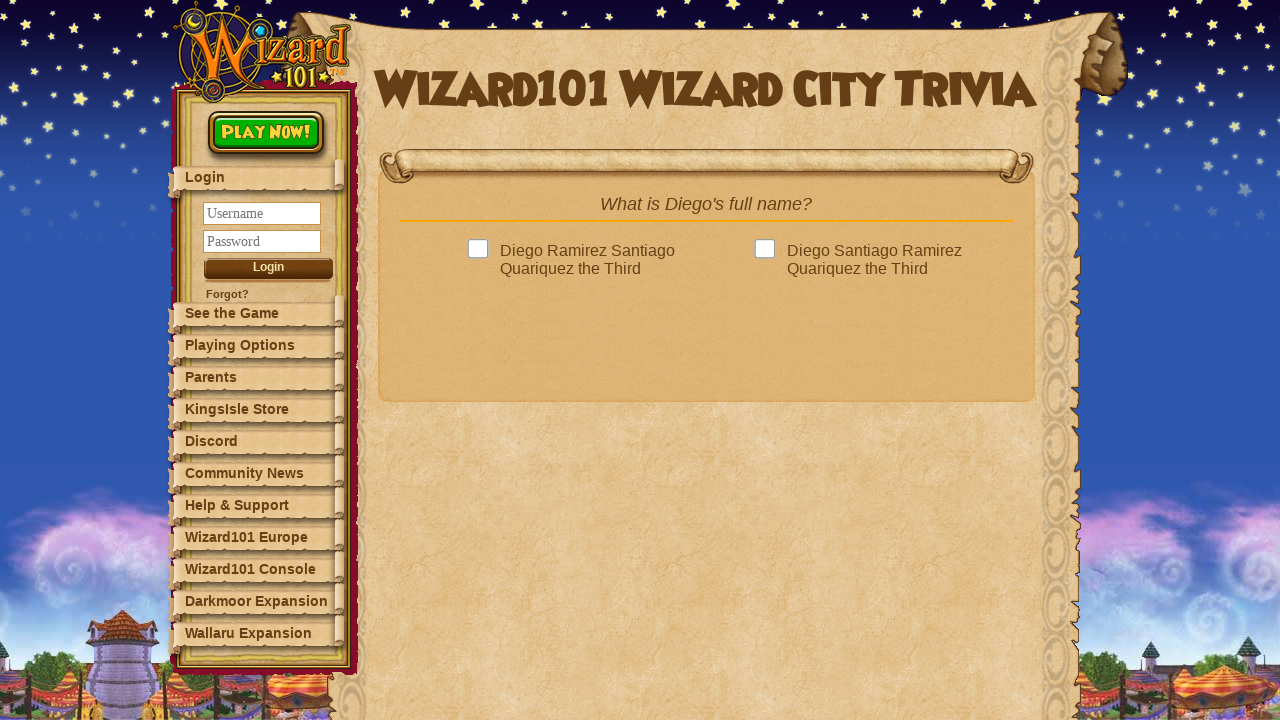

Next question button is visible and ready
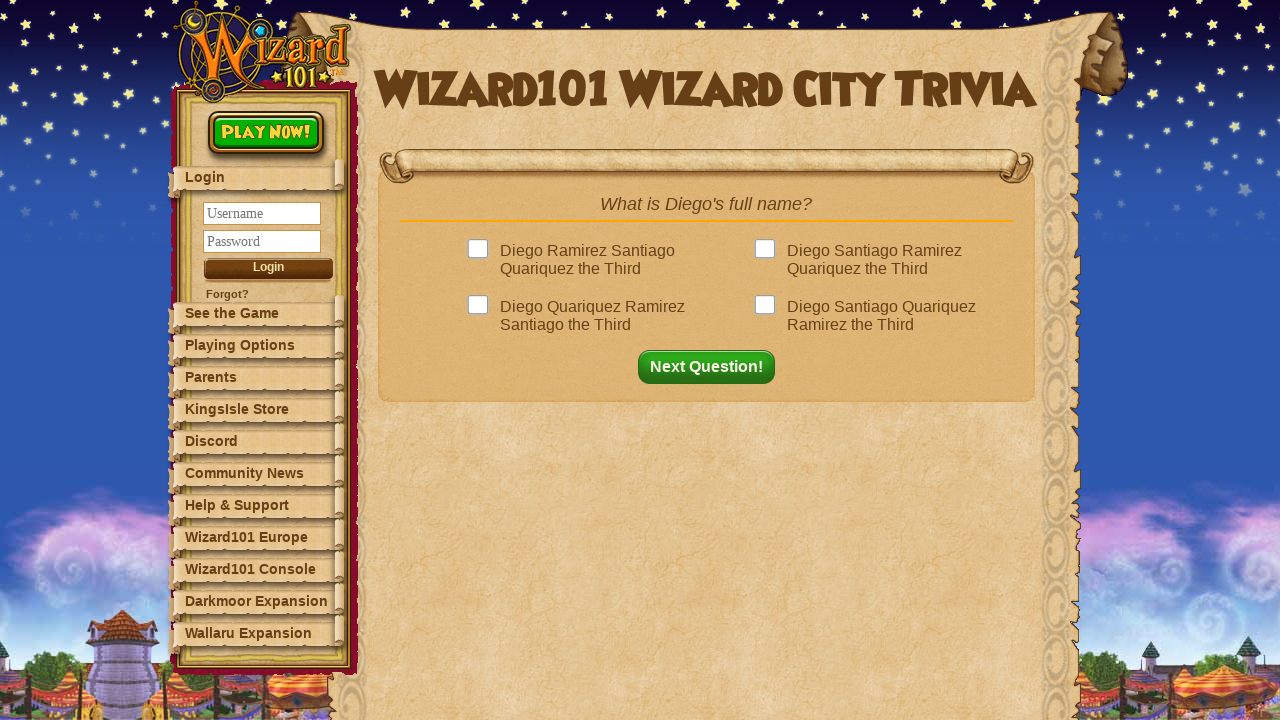

Clicked correct answer: Diego Santiago Quariquez Ramirez the Third at (769, 316) on .answer >> nth=3 >> .answerBox
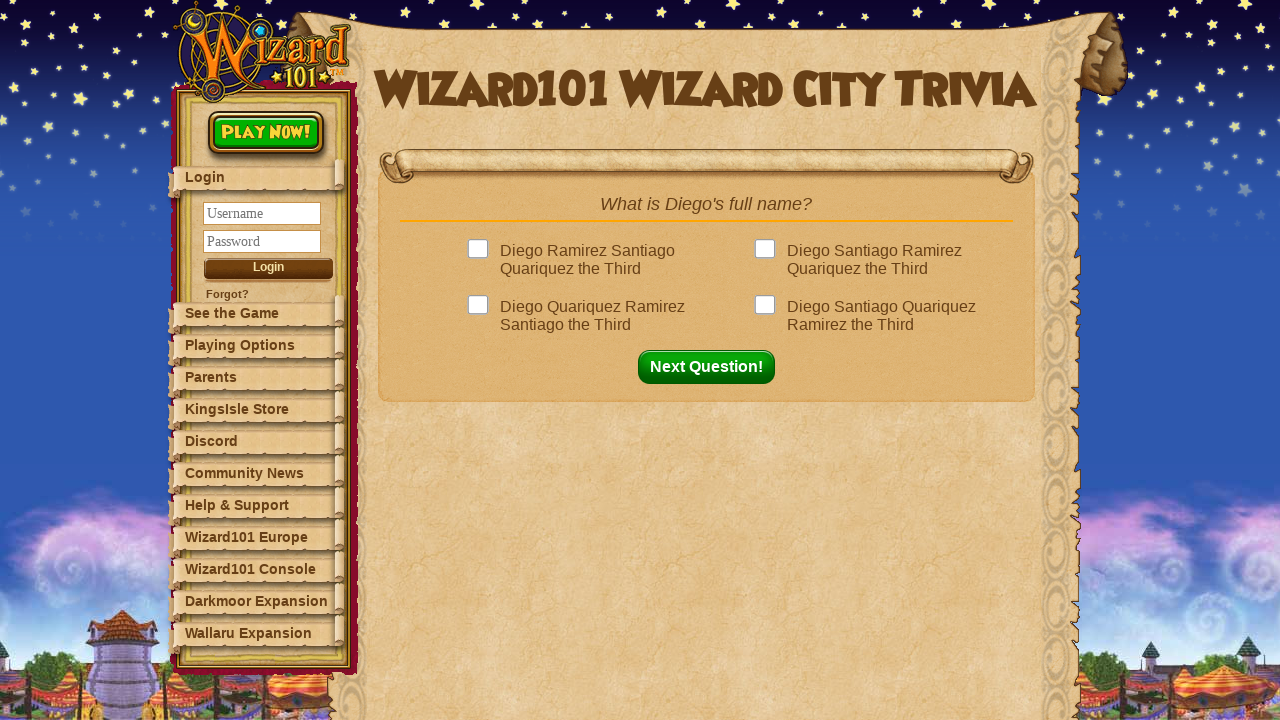

Clicked next question button to proceed to question 7 at (712, 367) on button#nextQuestion
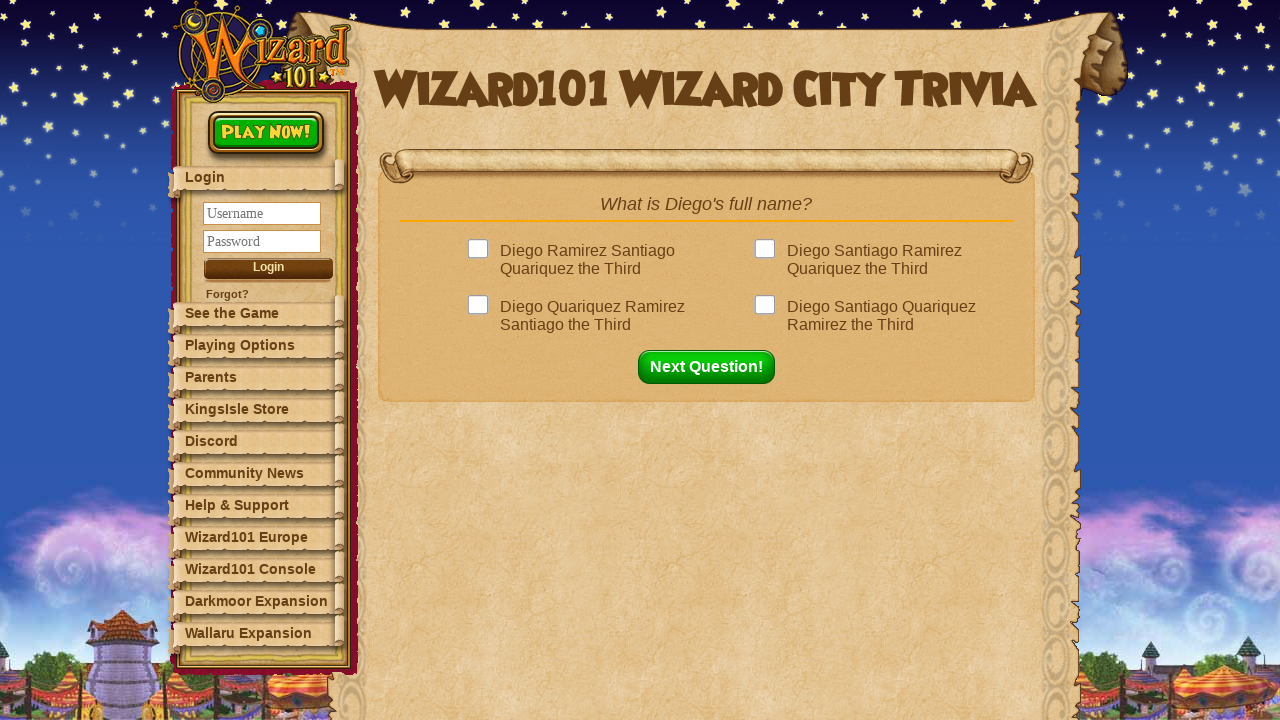

Question 7: Waited for question element to appear
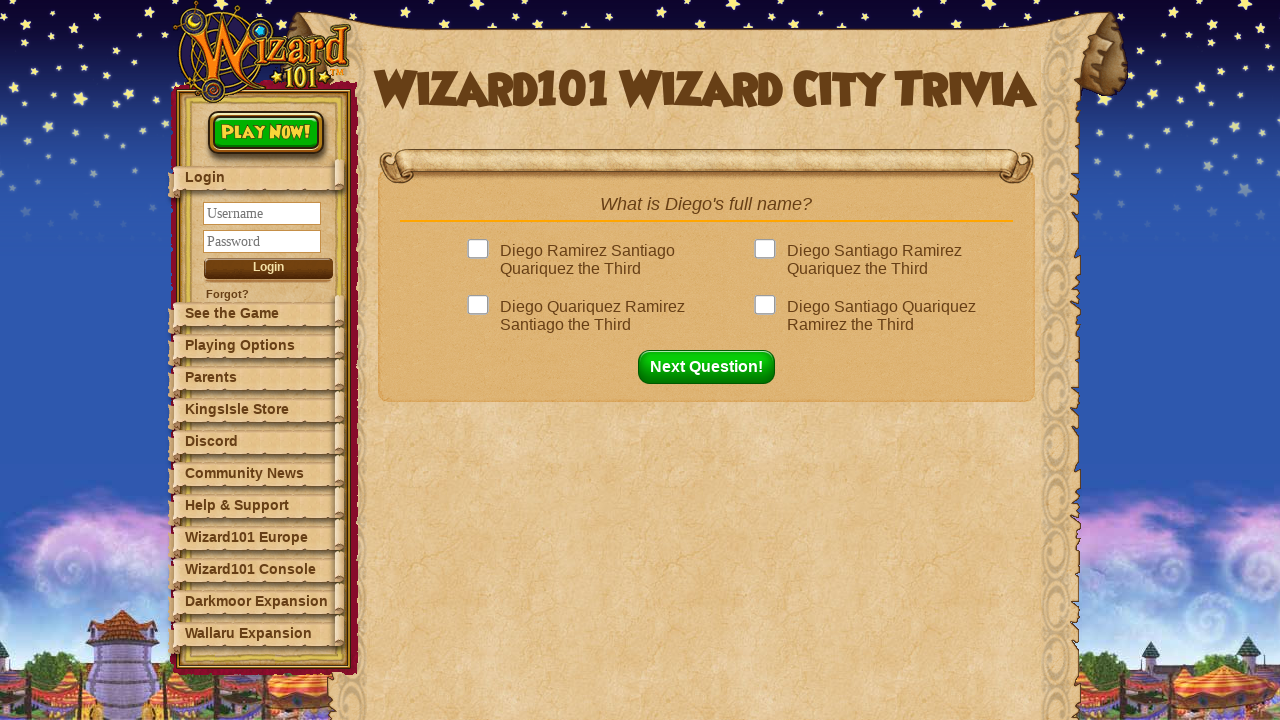

Retrieved question text: What is Diego's full name?
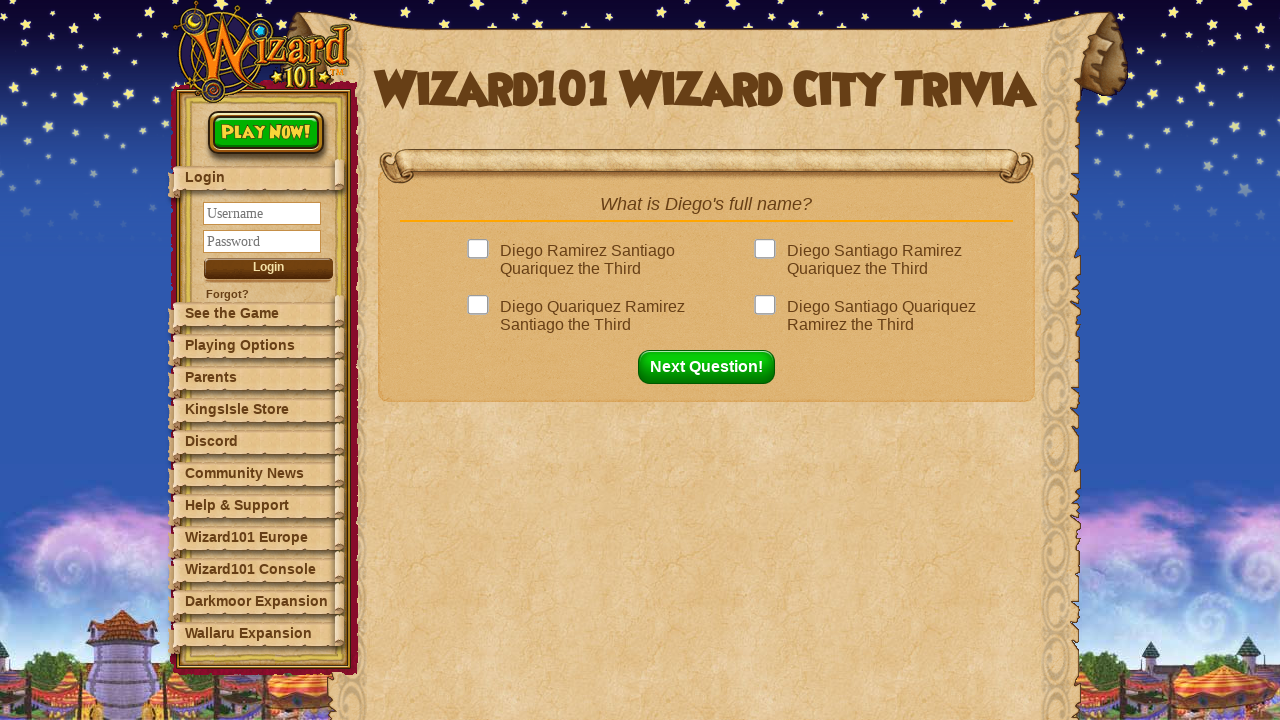

Found answer from dictionary: Diego Santiago Quariquez Ramirez the Third
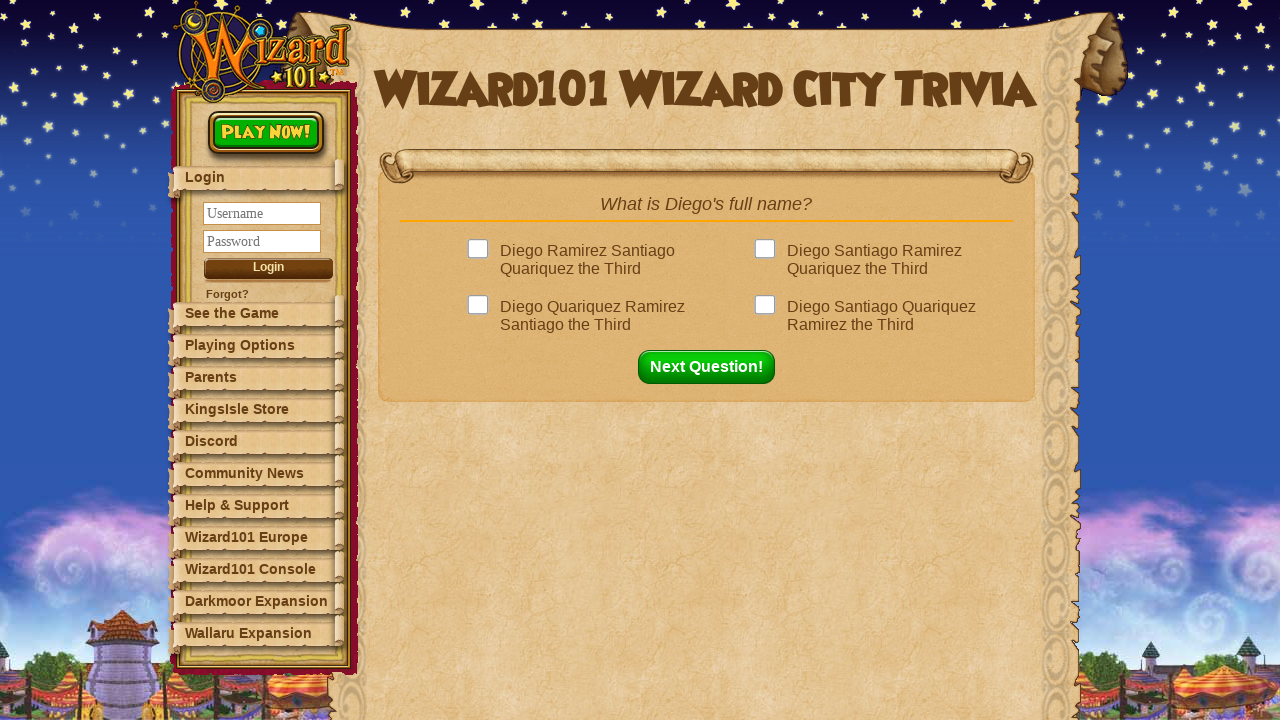

Located 4 answer options
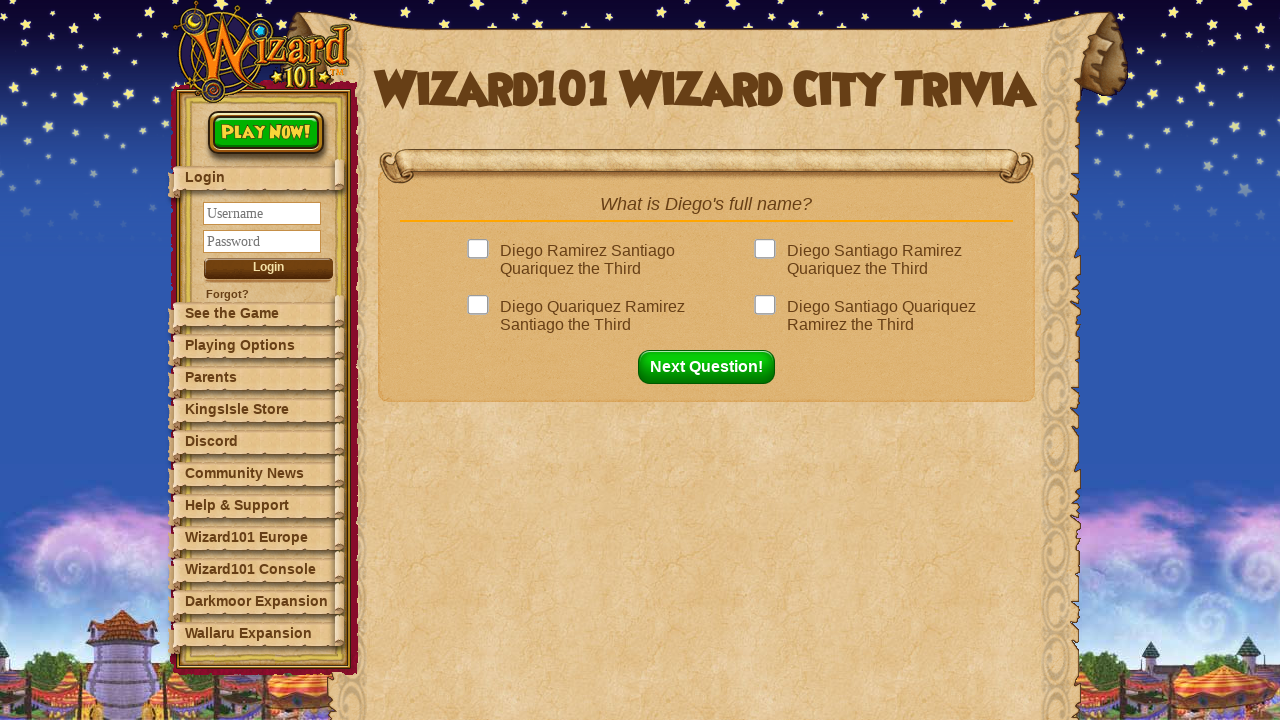

Next question button is visible and ready
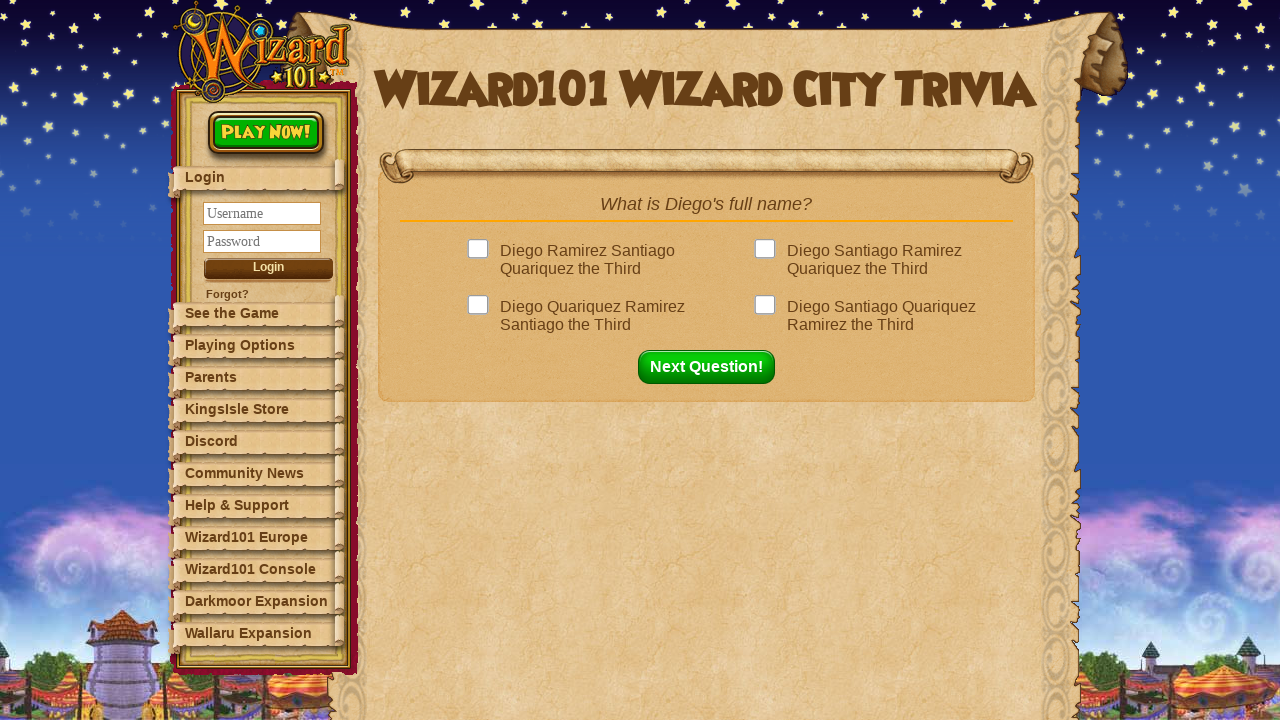

Clicked correct answer: Diego Santiago Quariquez Ramirez the Third at (769, 316) on .answer >> nth=3 >> .answerBox
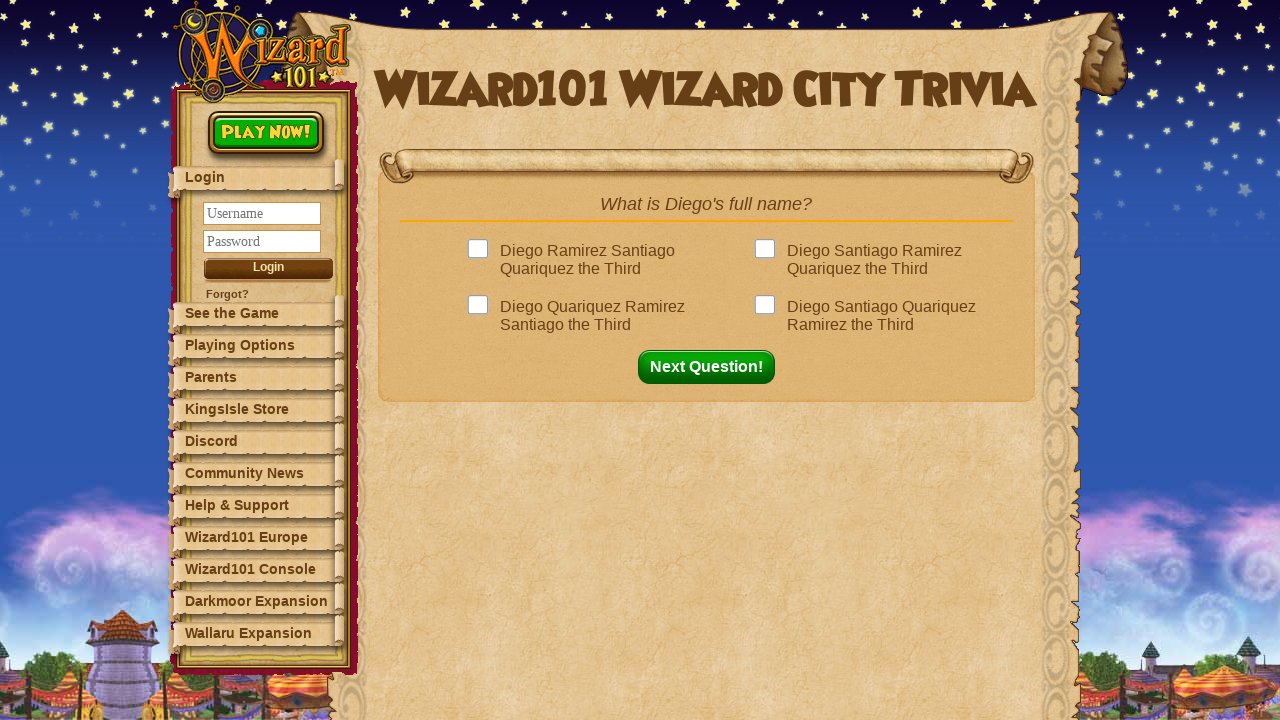

Clicked next question button to proceed to question 8 at (712, 367) on button#nextQuestion
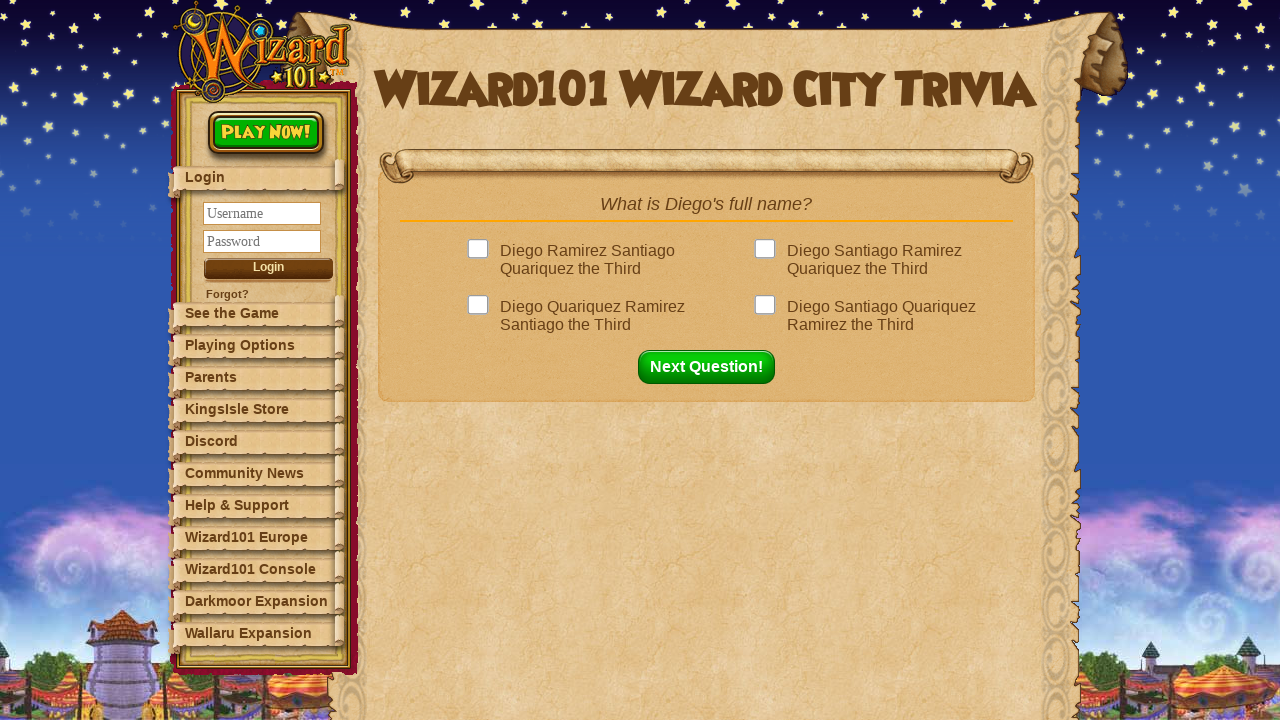

Question 8: Waited for question element to appear
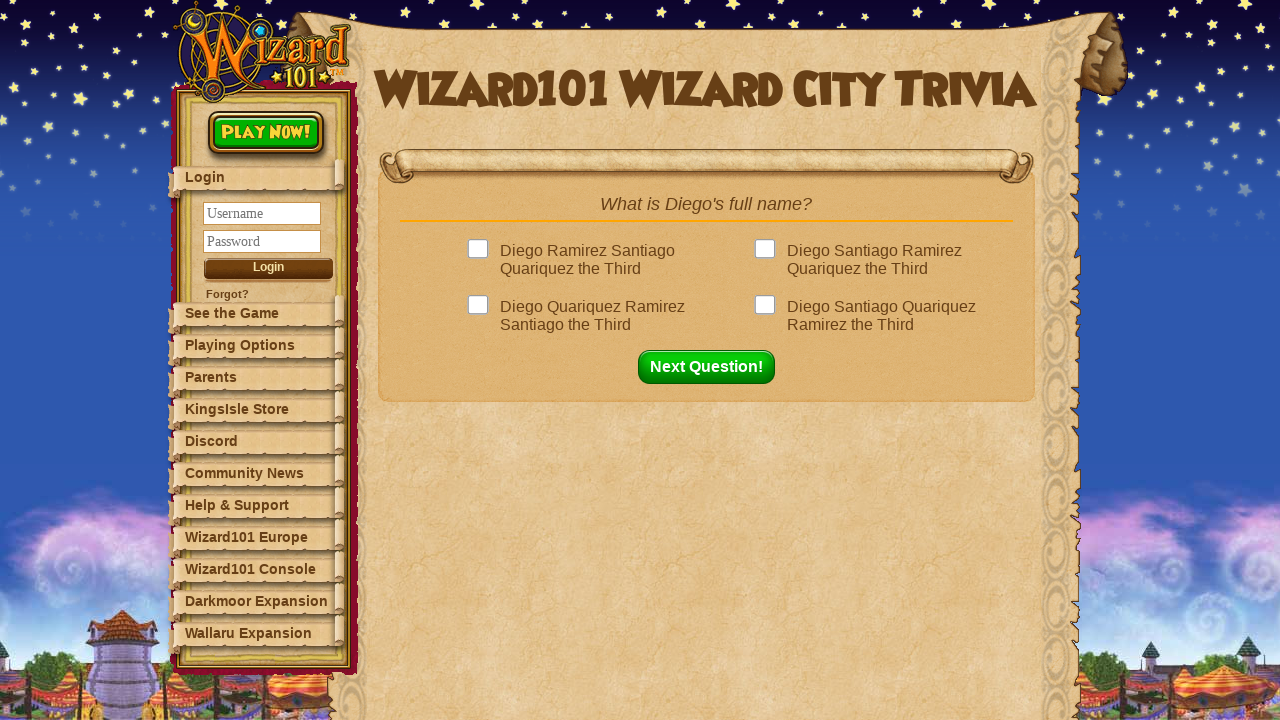

Retrieved question text: What is Diego's full name?
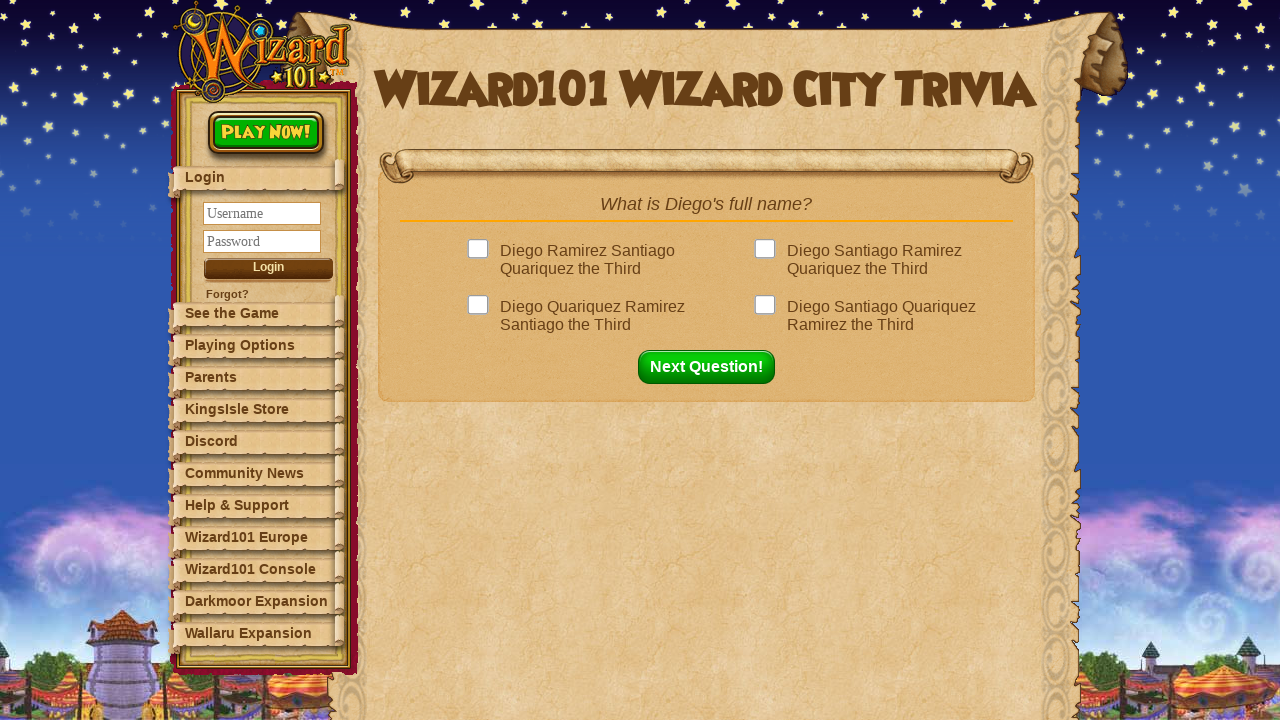

Found answer from dictionary: Diego Santiago Quariquez Ramirez the Third
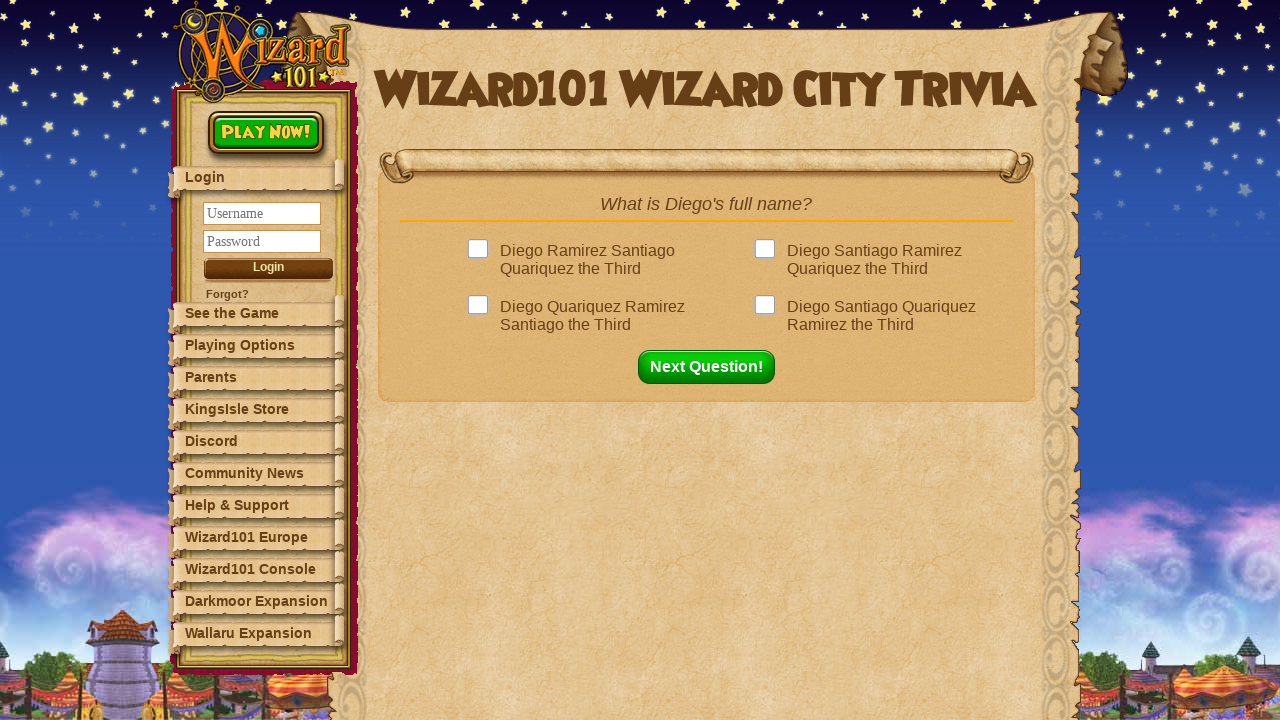

Located 4 answer options
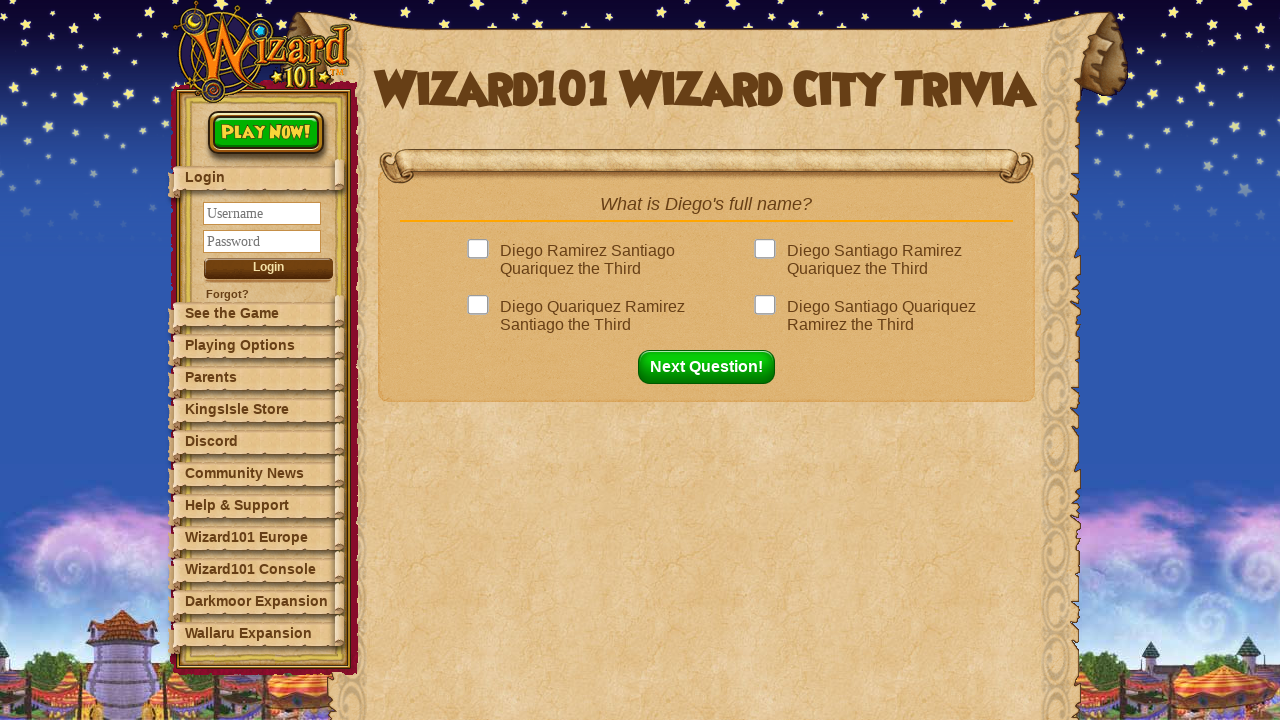

Next question button is visible and ready
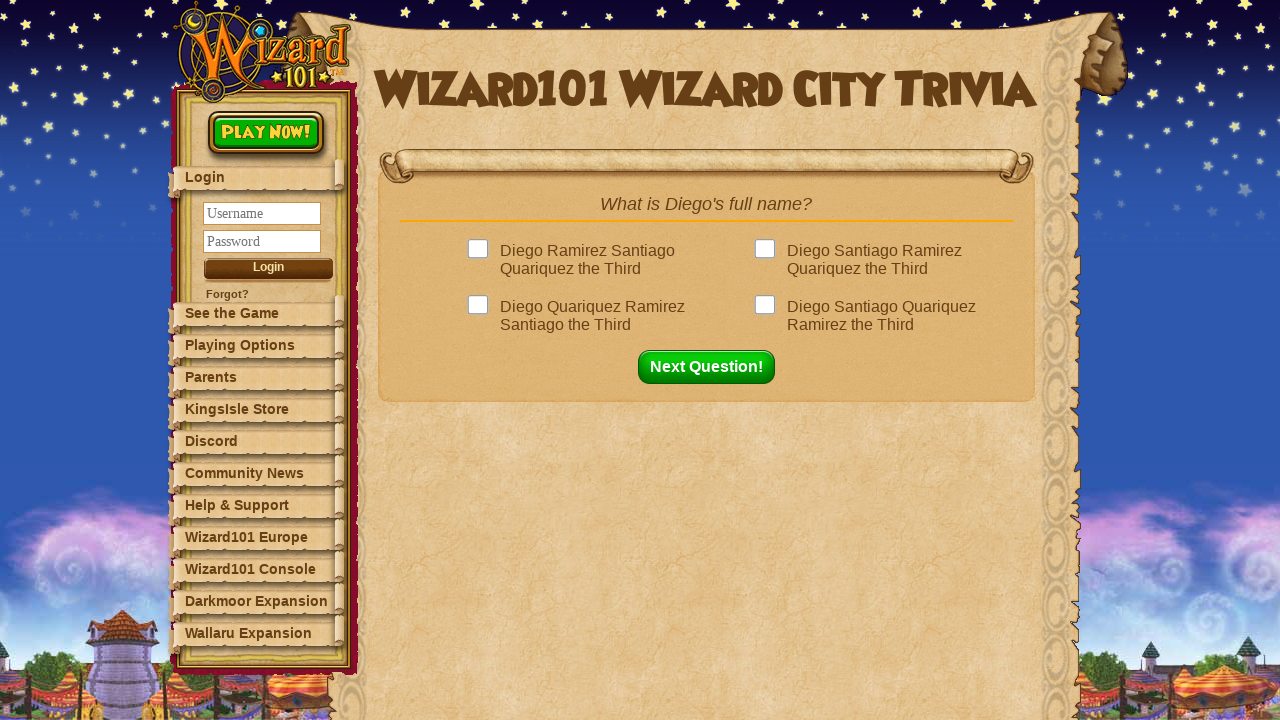

Clicked correct answer: Diego Santiago Quariquez Ramirez the Third at (769, 316) on .answer >> nth=3 >> .answerBox
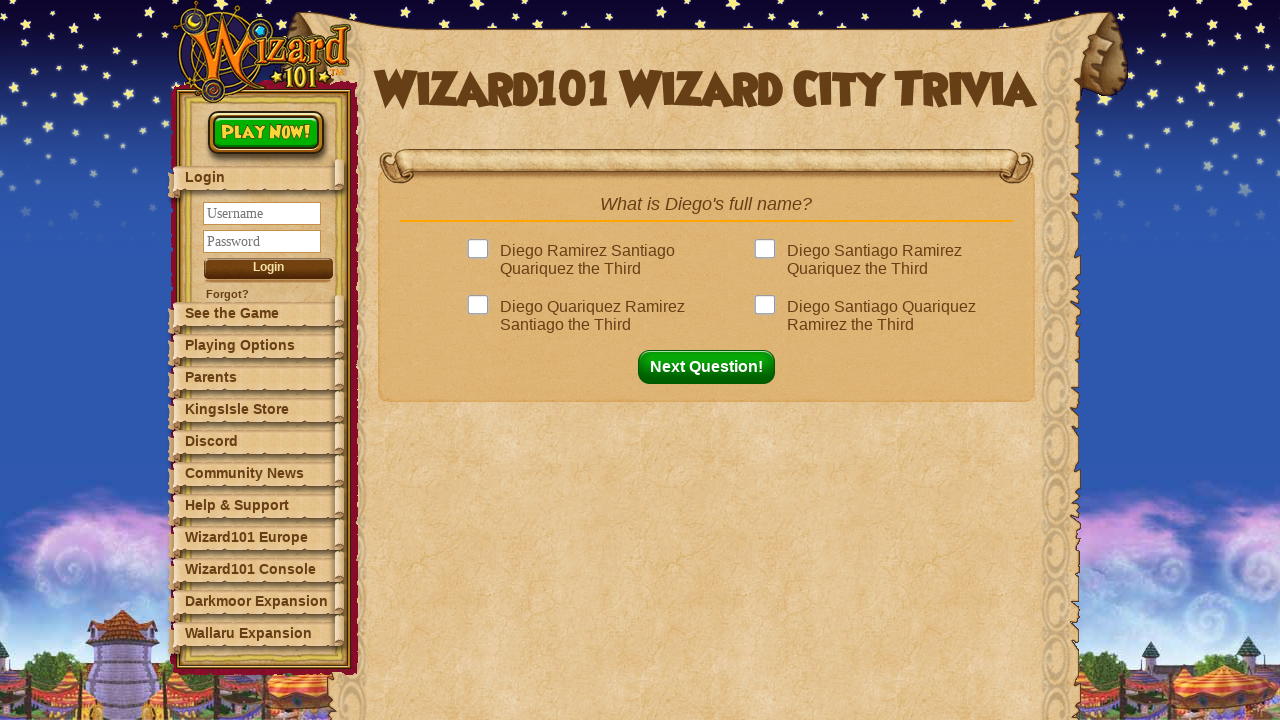

Clicked next question button to proceed to question 9 at (712, 367) on button#nextQuestion
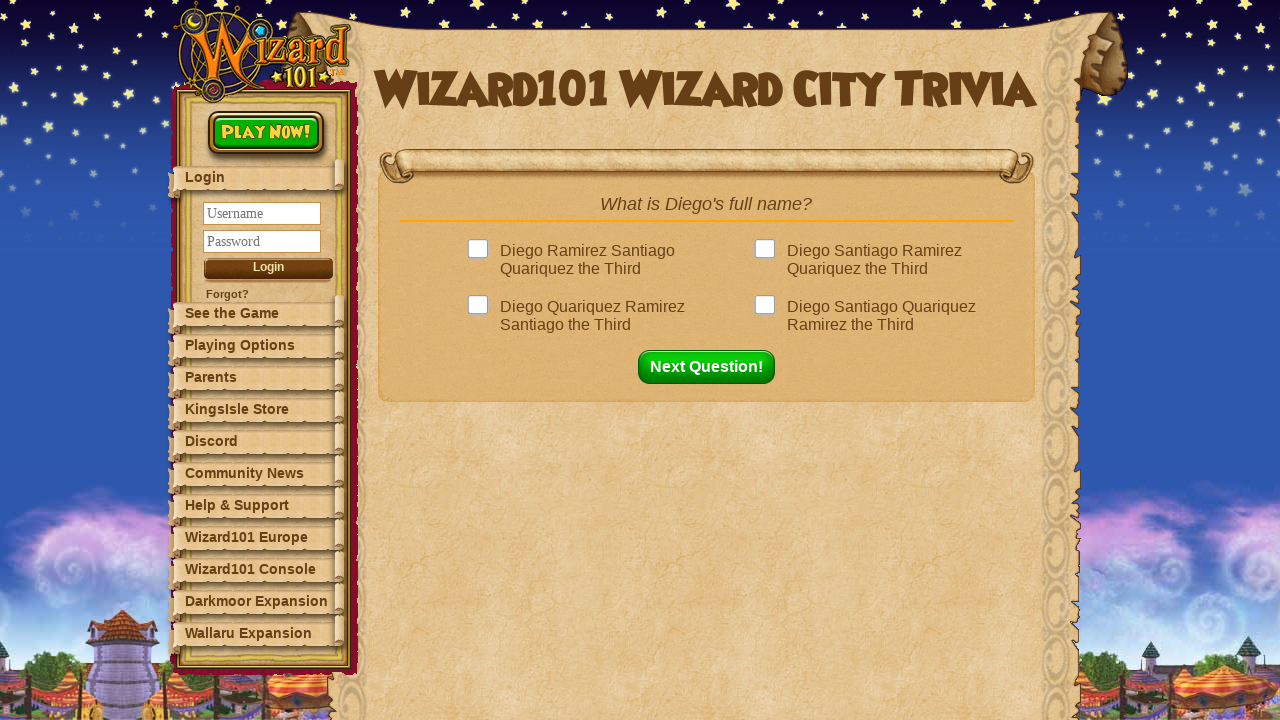

Question 9: Waited for question element to appear
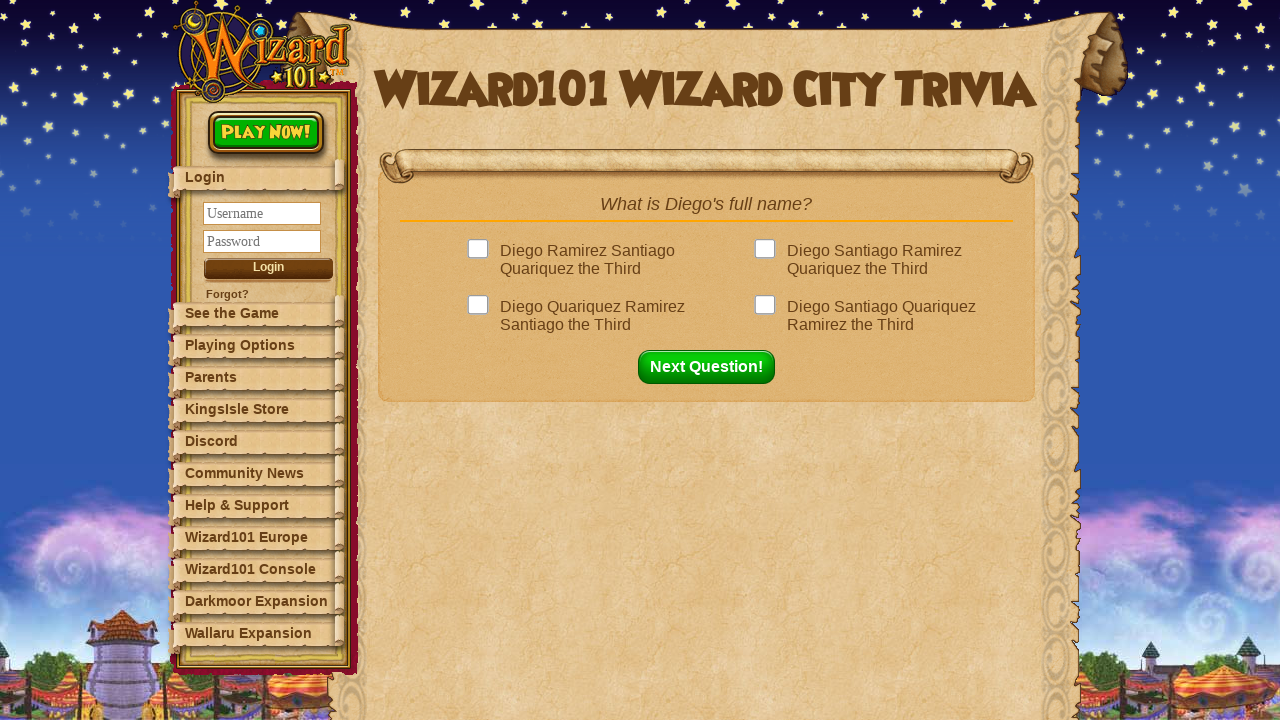

Retrieved question text: What is Diego's full name?
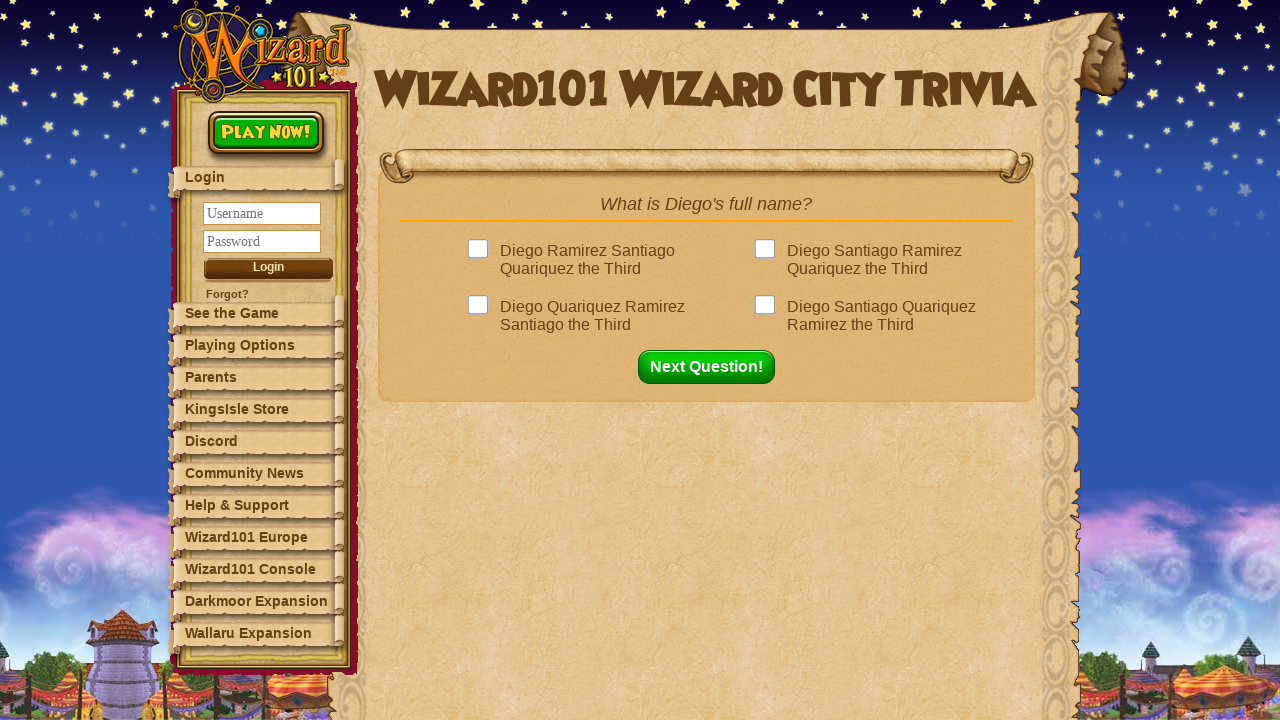

Found answer from dictionary: Diego Santiago Quariquez Ramirez the Third
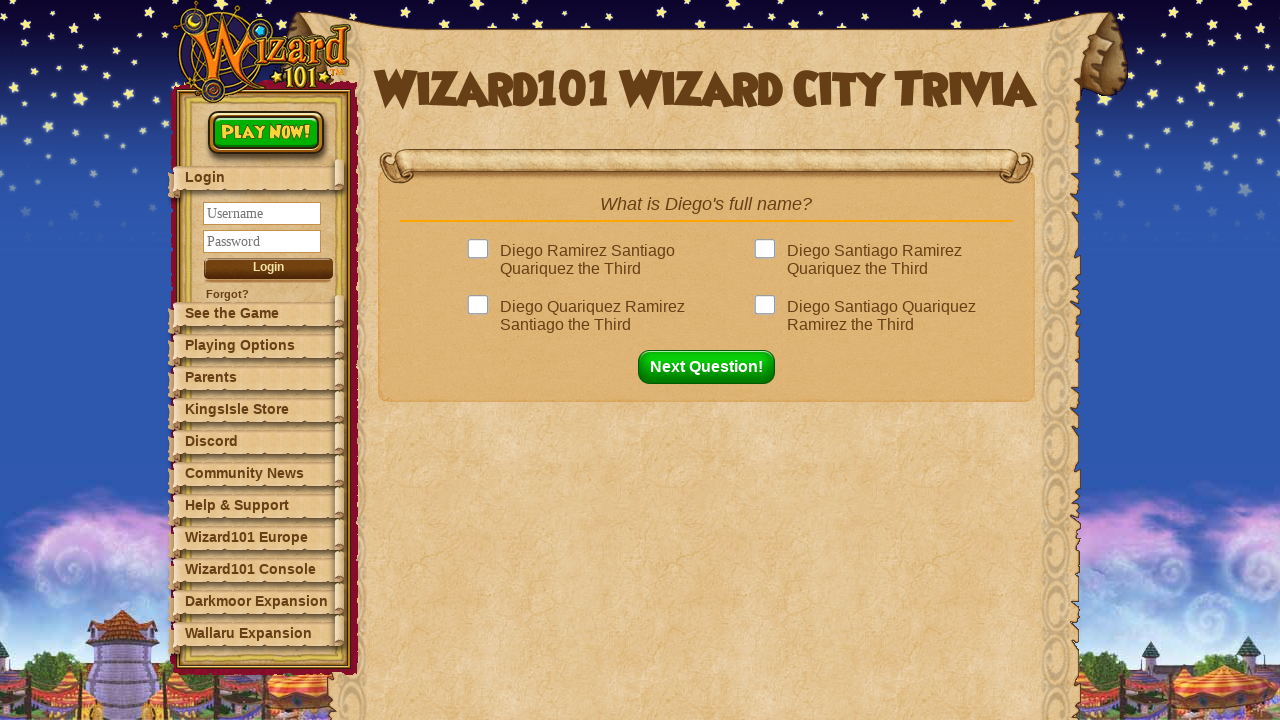

Located 4 answer options
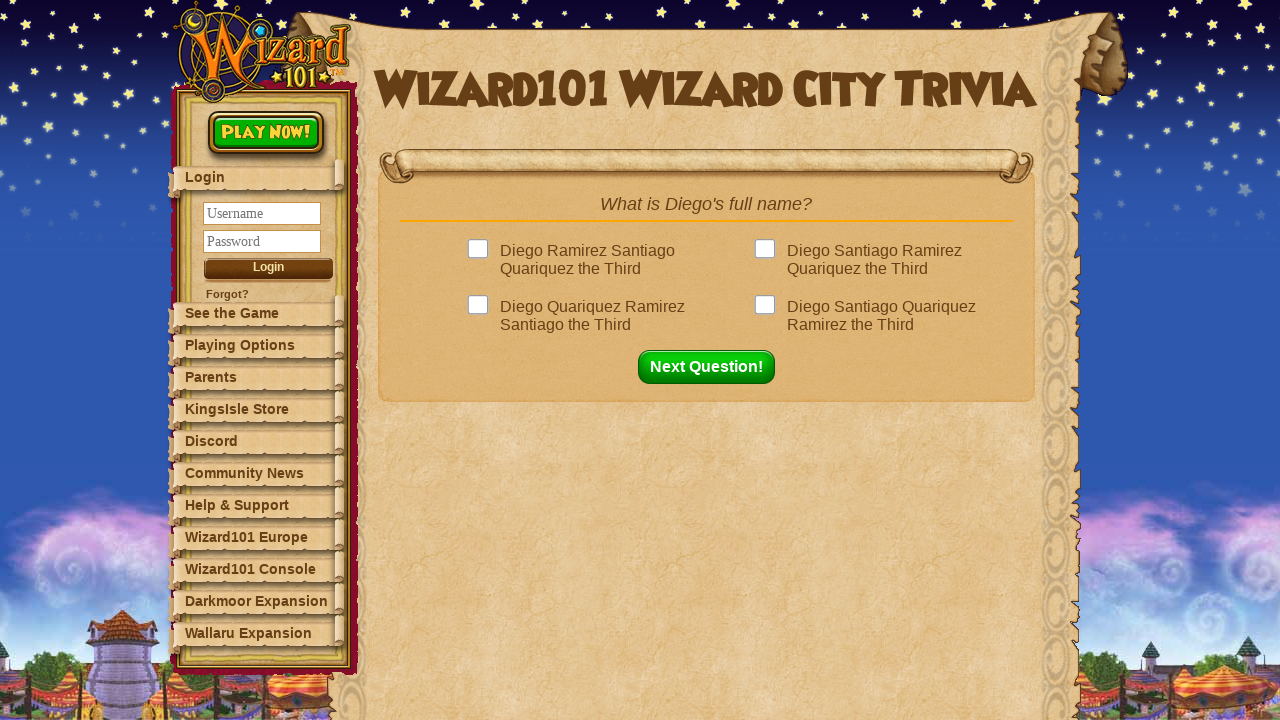

Next question button is visible and ready
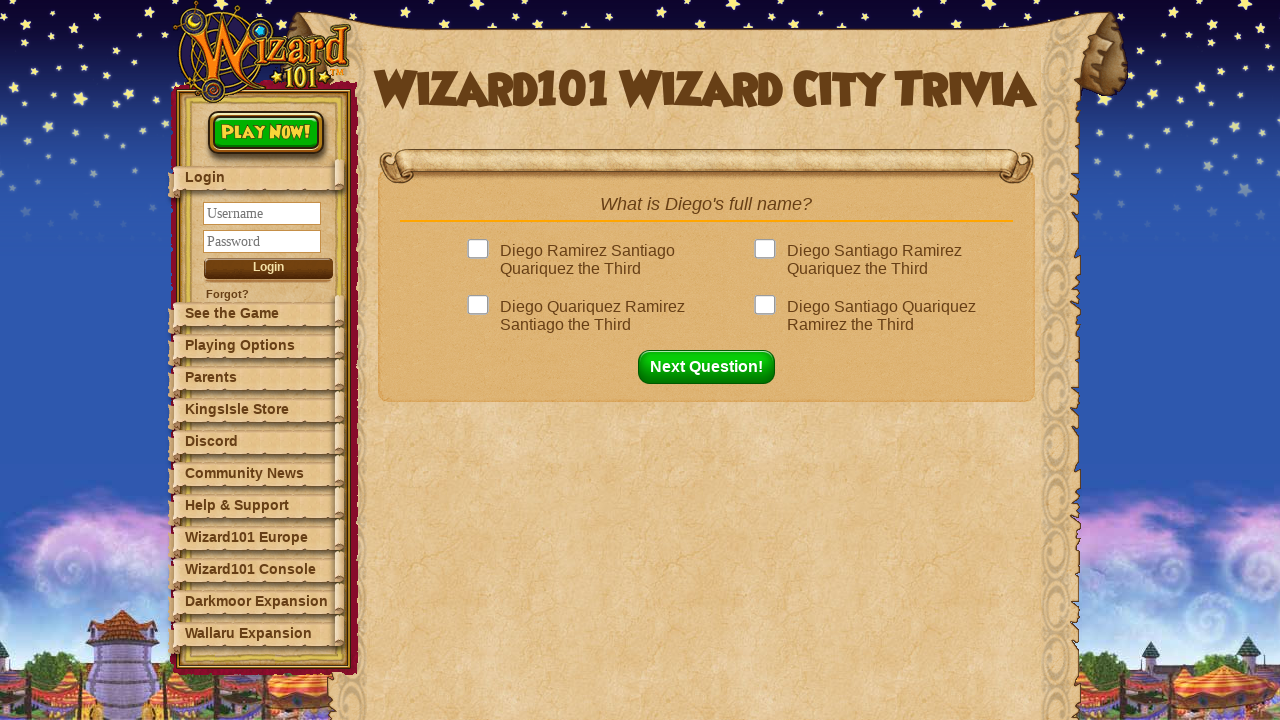

Clicked correct answer: Diego Santiago Quariquez Ramirez the Third at (769, 316) on .answer >> nth=3 >> .answerBox
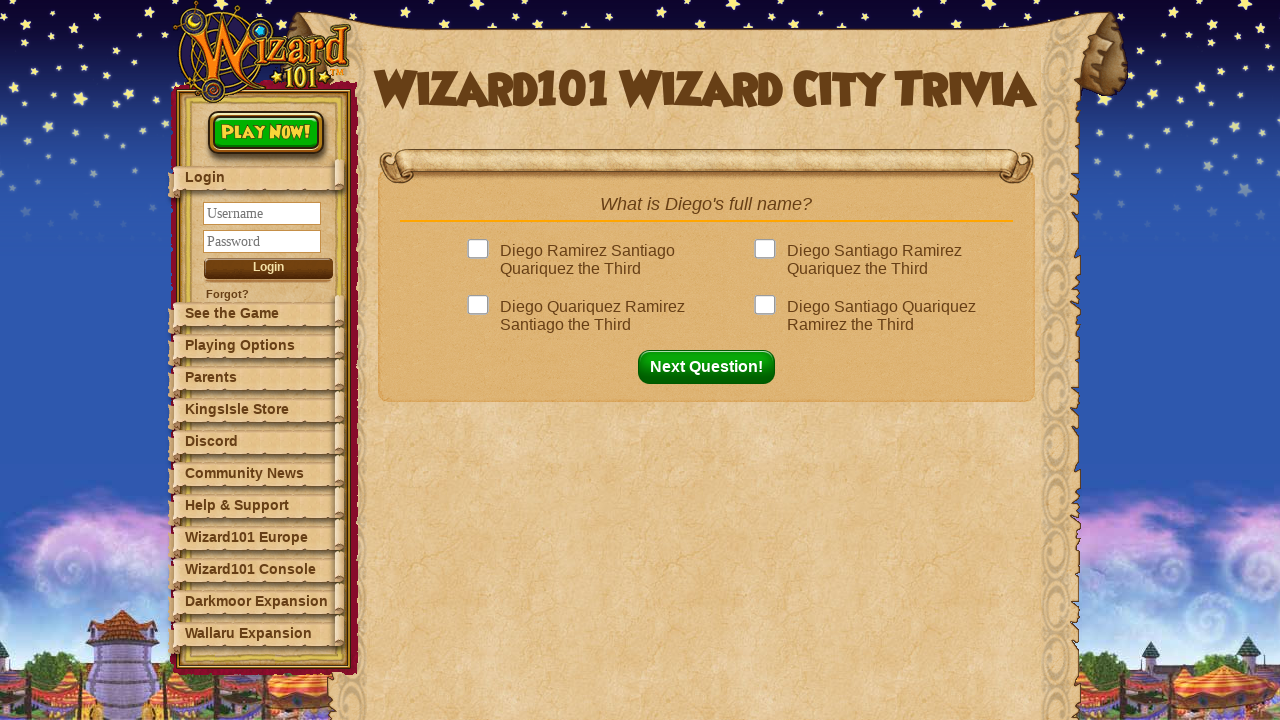

Clicked next question button to proceed to question 10 at (712, 367) on button#nextQuestion
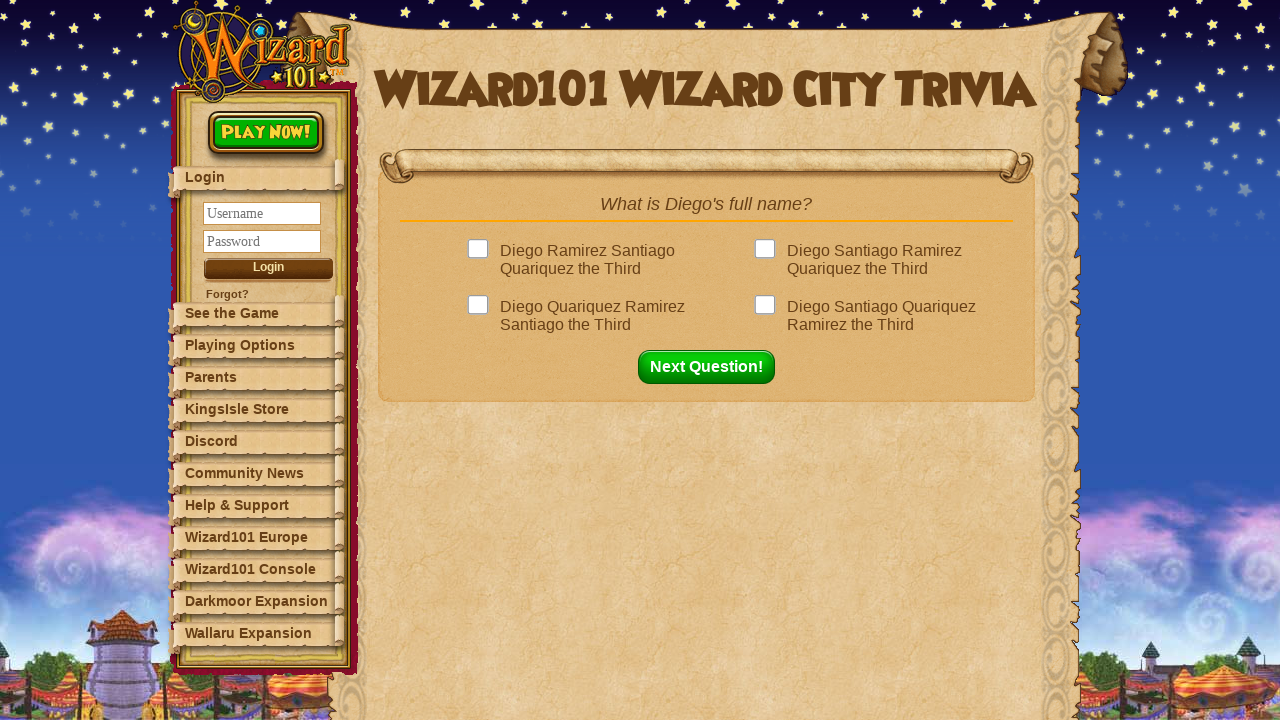

Question 10: Waited for question element to appear
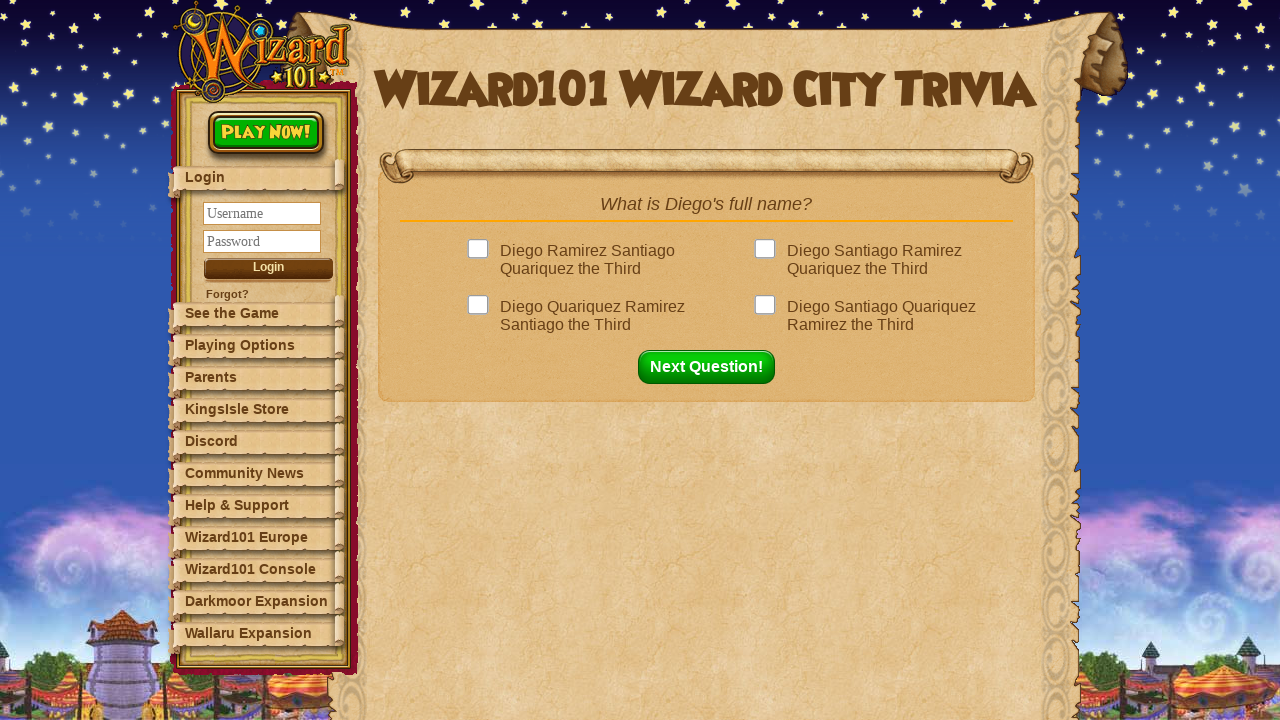

Retrieved question text: What is Diego's full name?
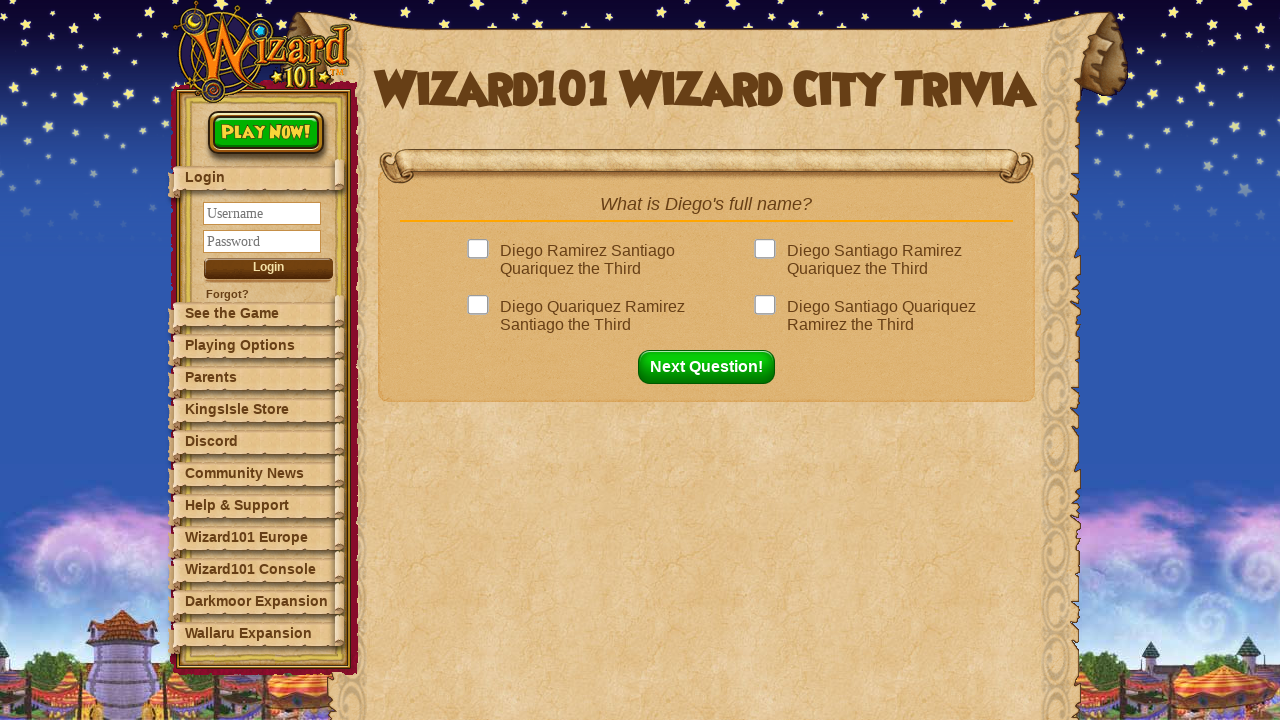

Found answer from dictionary: Diego Santiago Quariquez Ramirez the Third
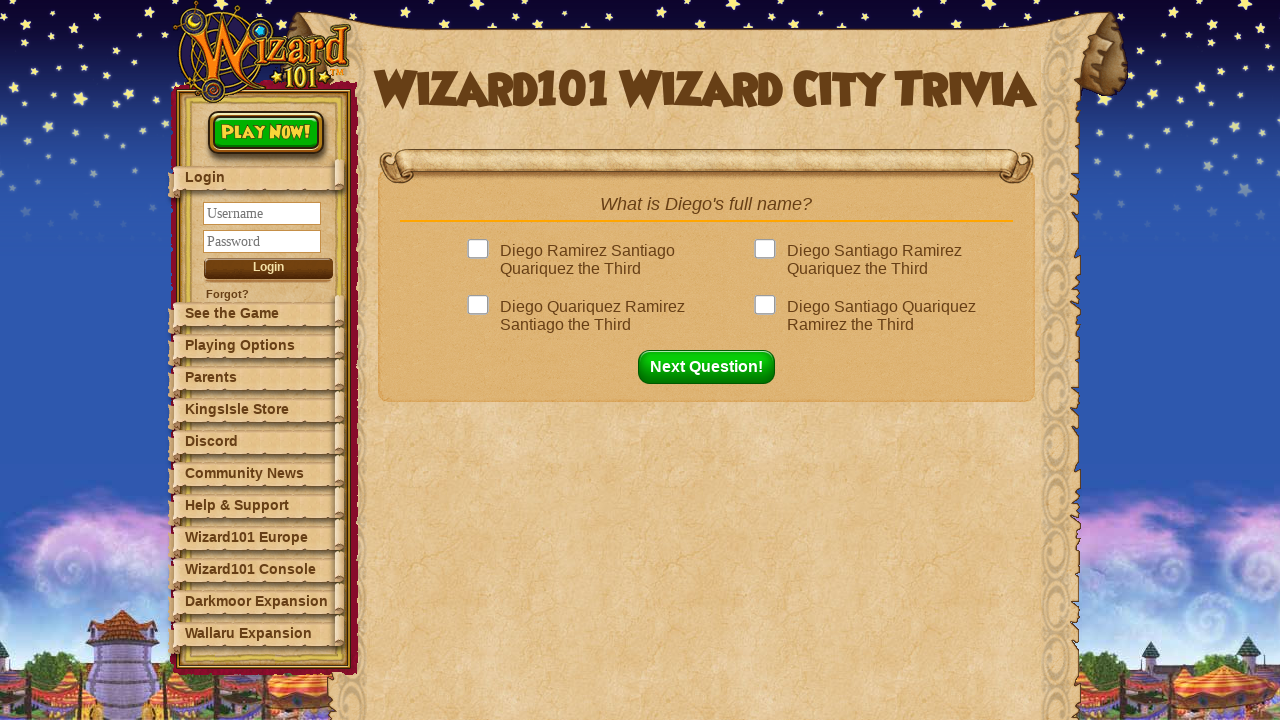

Located 4 answer options
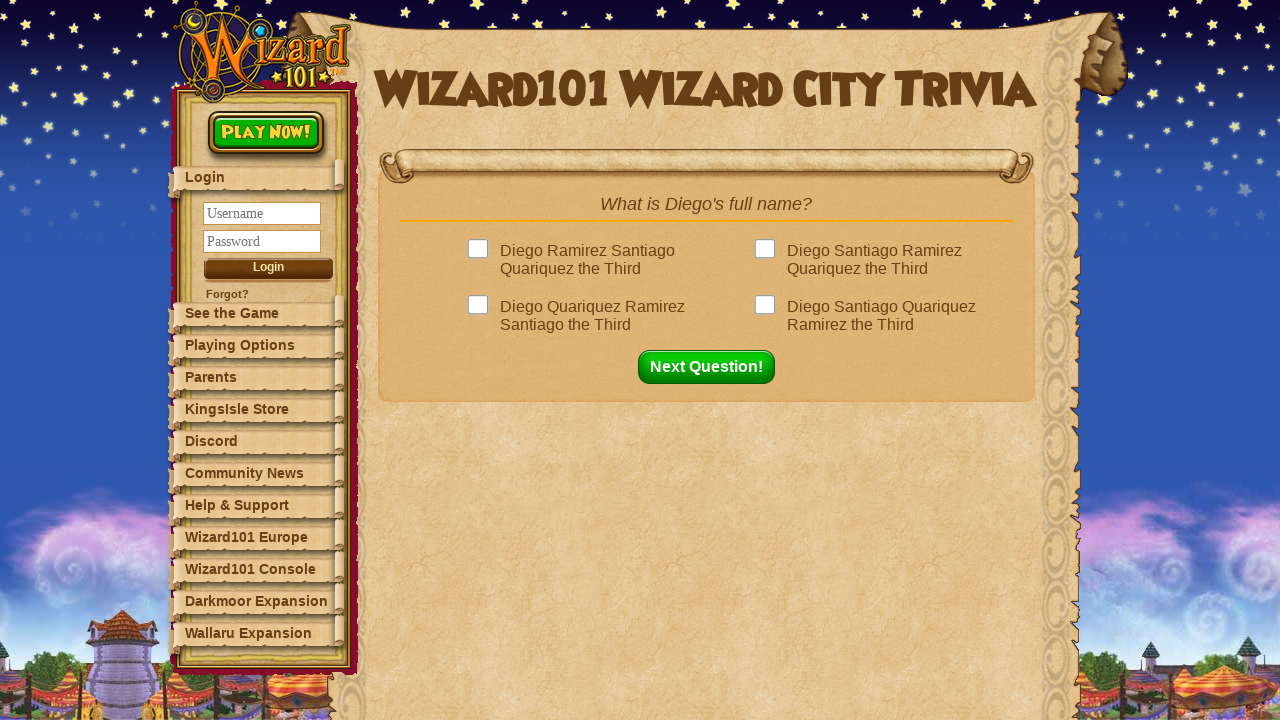

Next question button is visible and ready
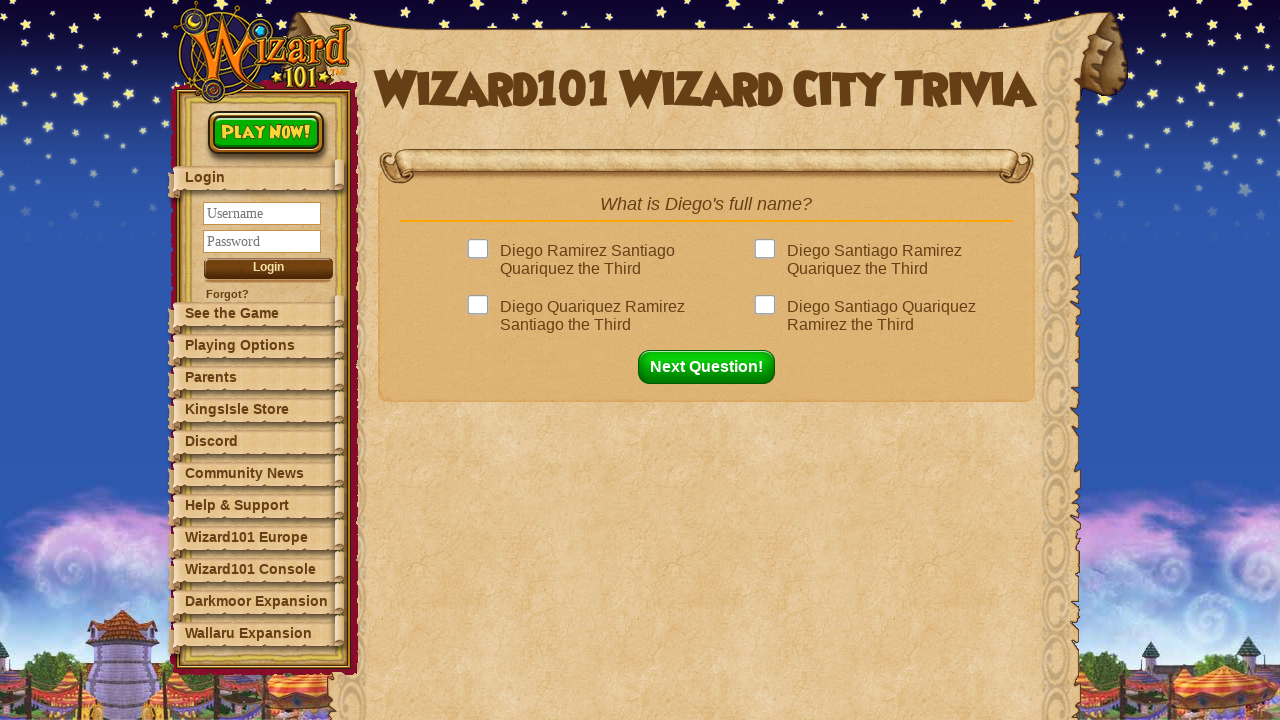

Clicked correct answer: Diego Santiago Quariquez Ramirez the Third at (769, 316) on .answer >> nth=3 >> .answerBox
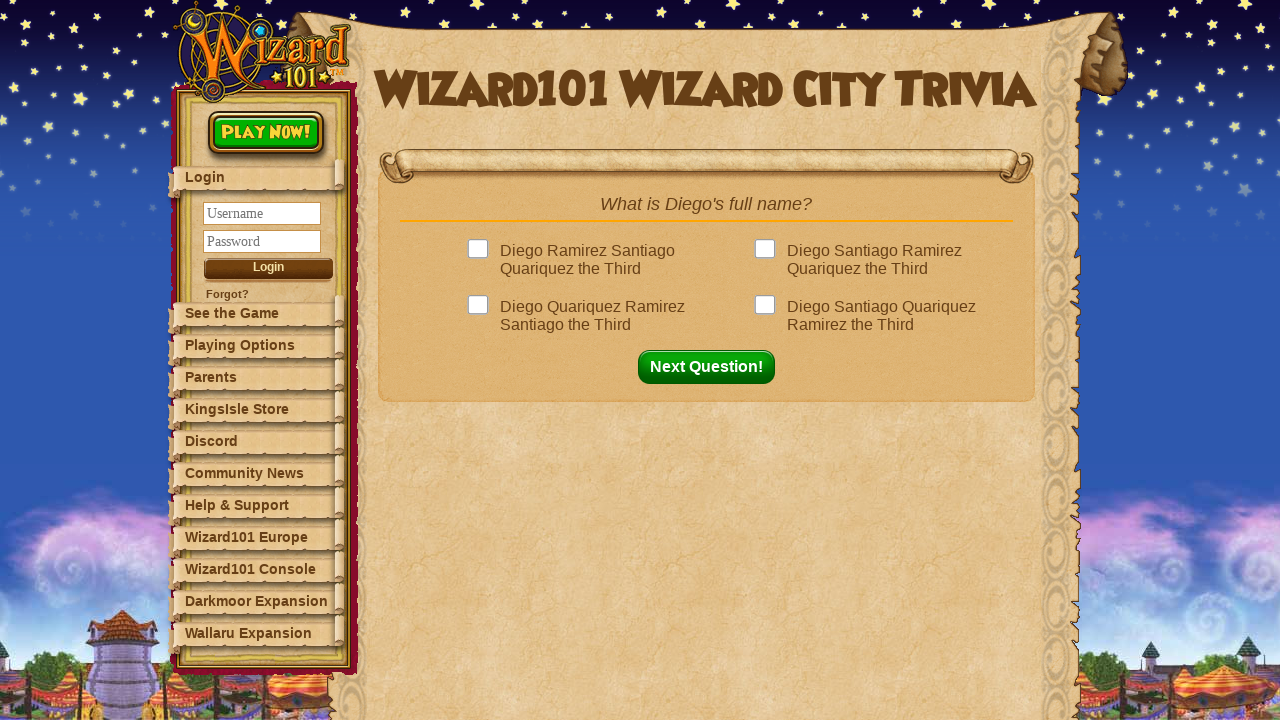

Clicked next question button to proceed to question 11 at (712, 367) on button#nextQuestion
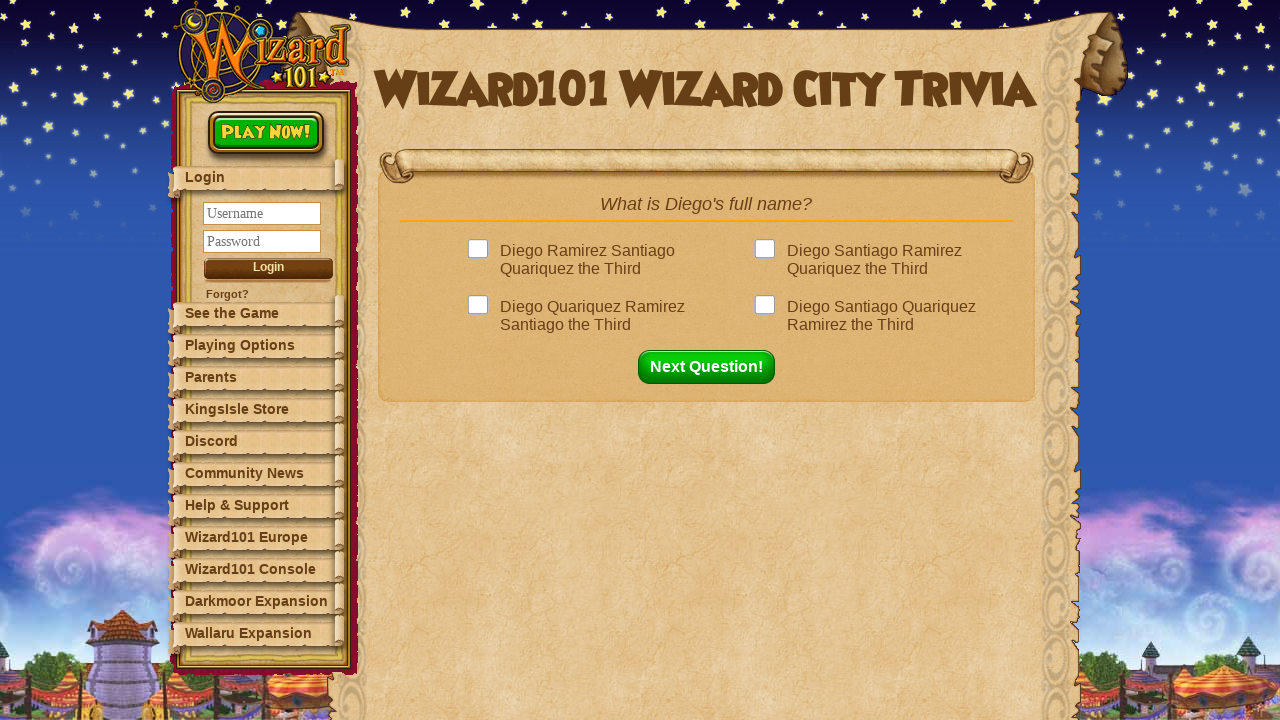

Question 11: Waited for question element to appear
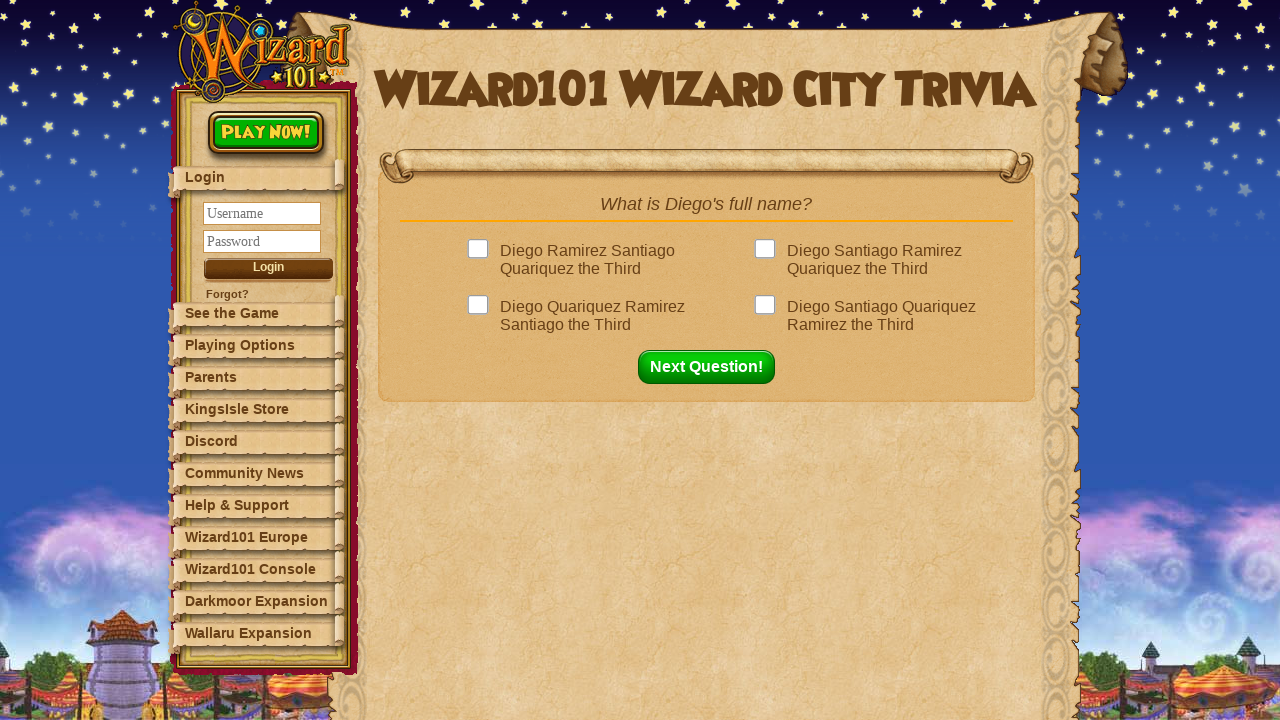

Retrieved question text: What is Diego's full name?
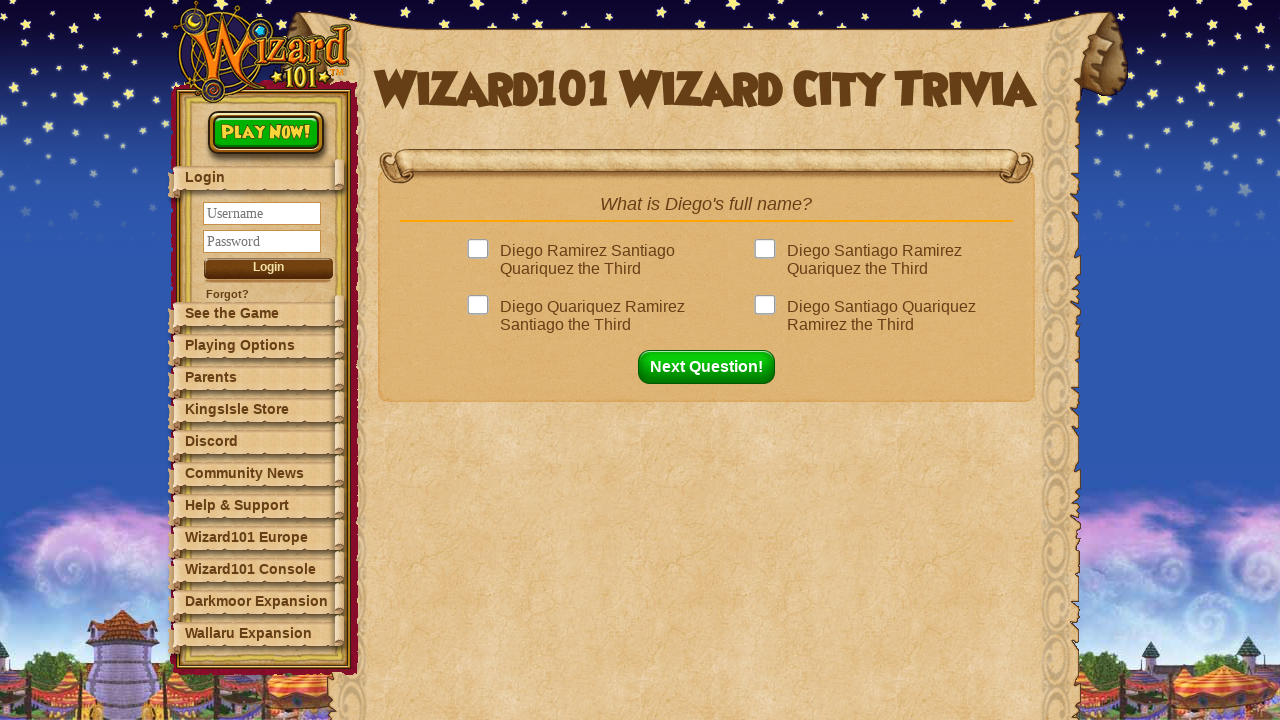

Found answer from dictionary: Diego Santiago Quariquez Ramirez the Third
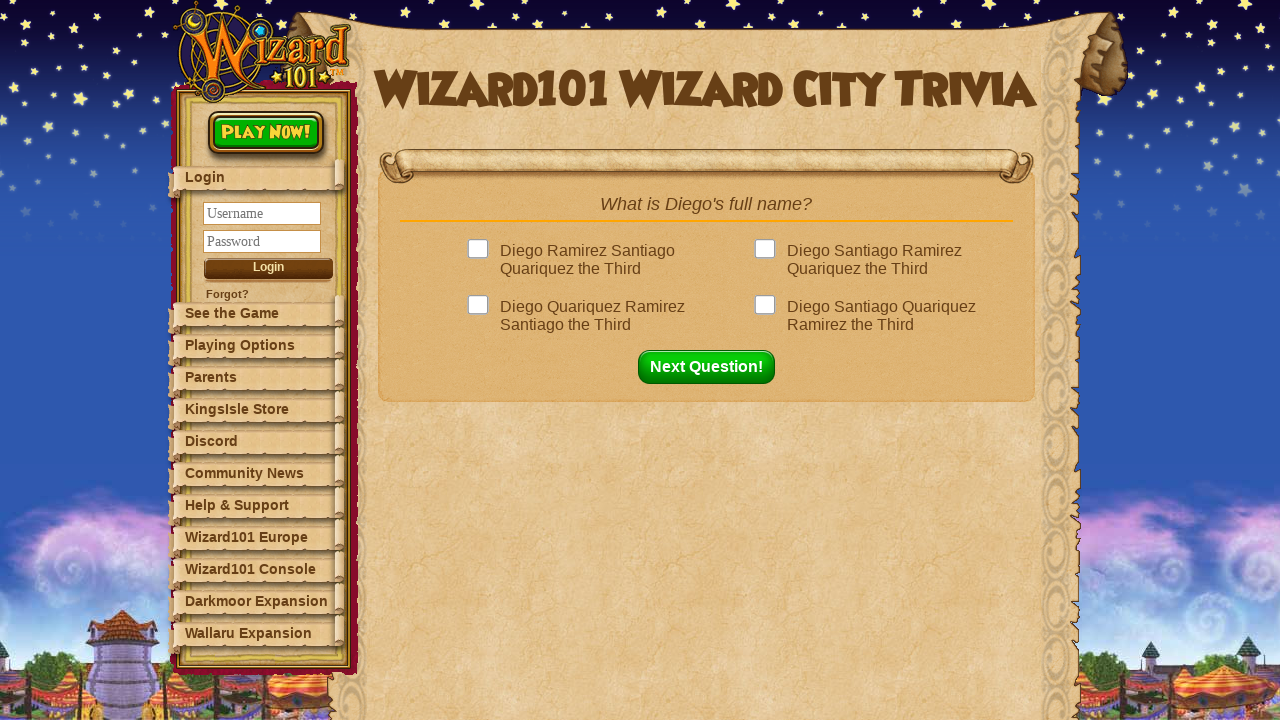

Located 4 answer options
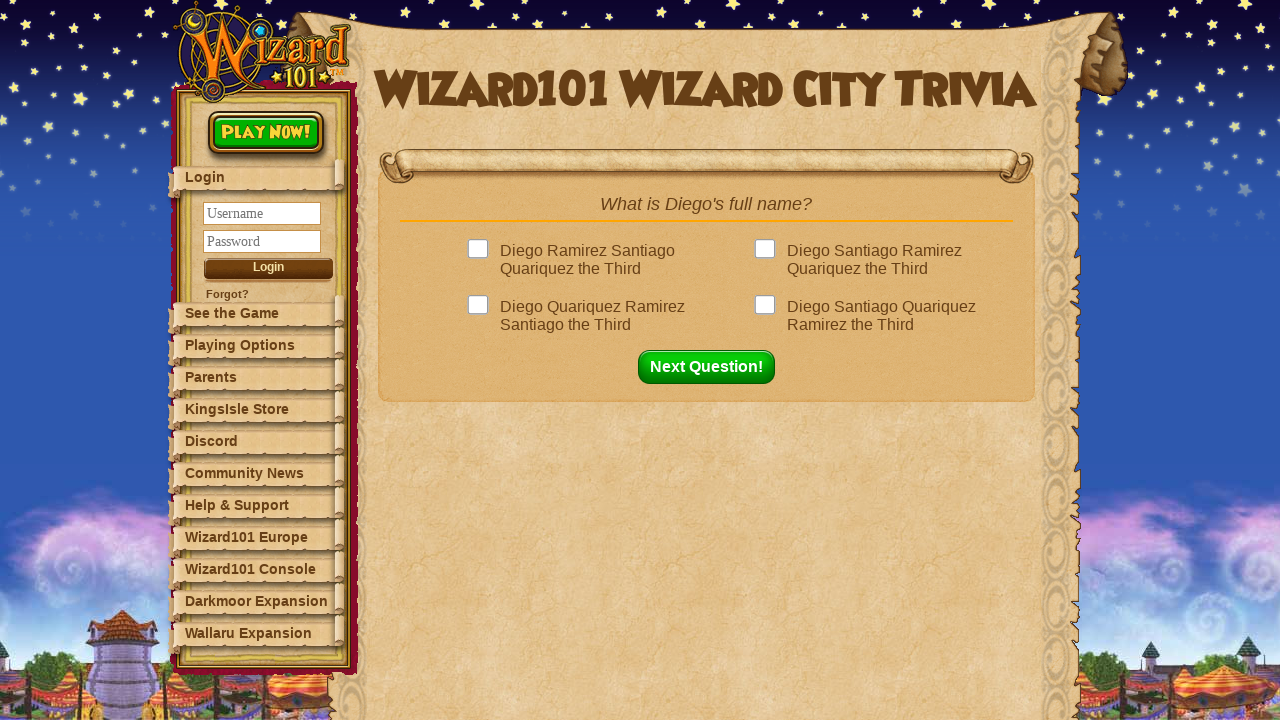

Next question button is visible and ready
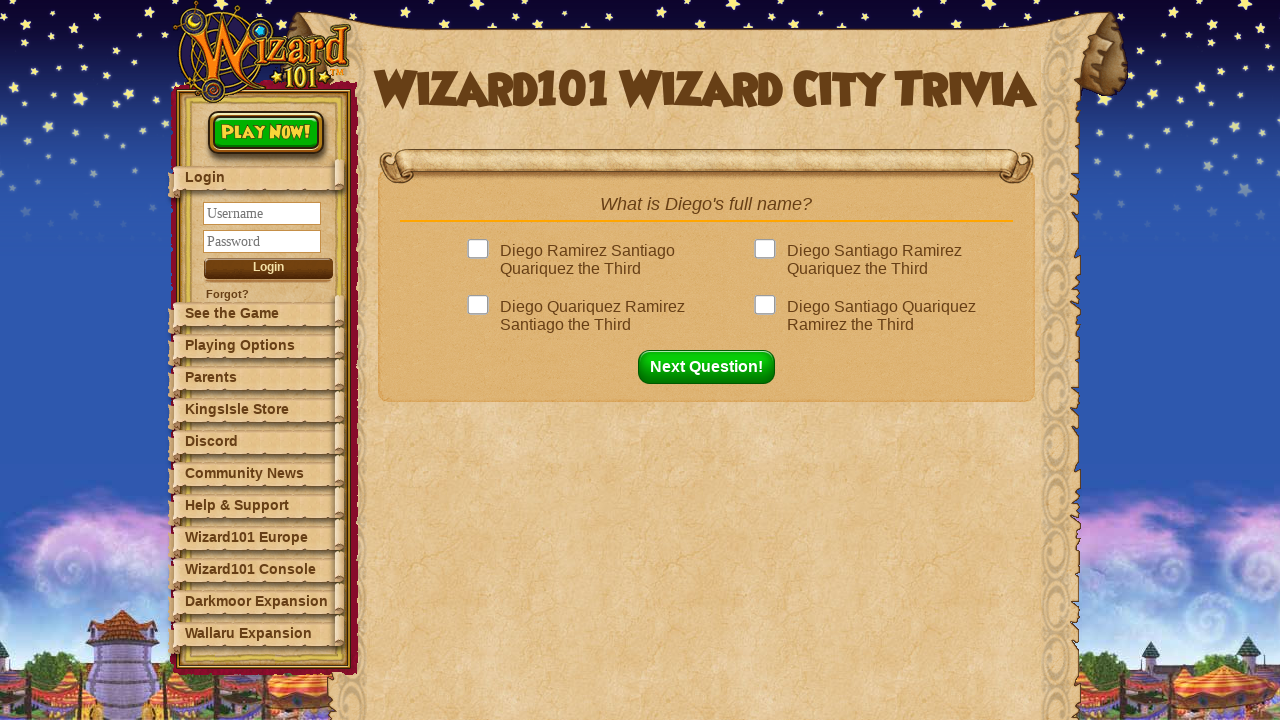

Clicked correct answer: Diego Santiago Quariquez Ramirez the Third at (769, 316) on .answer >> nth=3 >> .answerBox
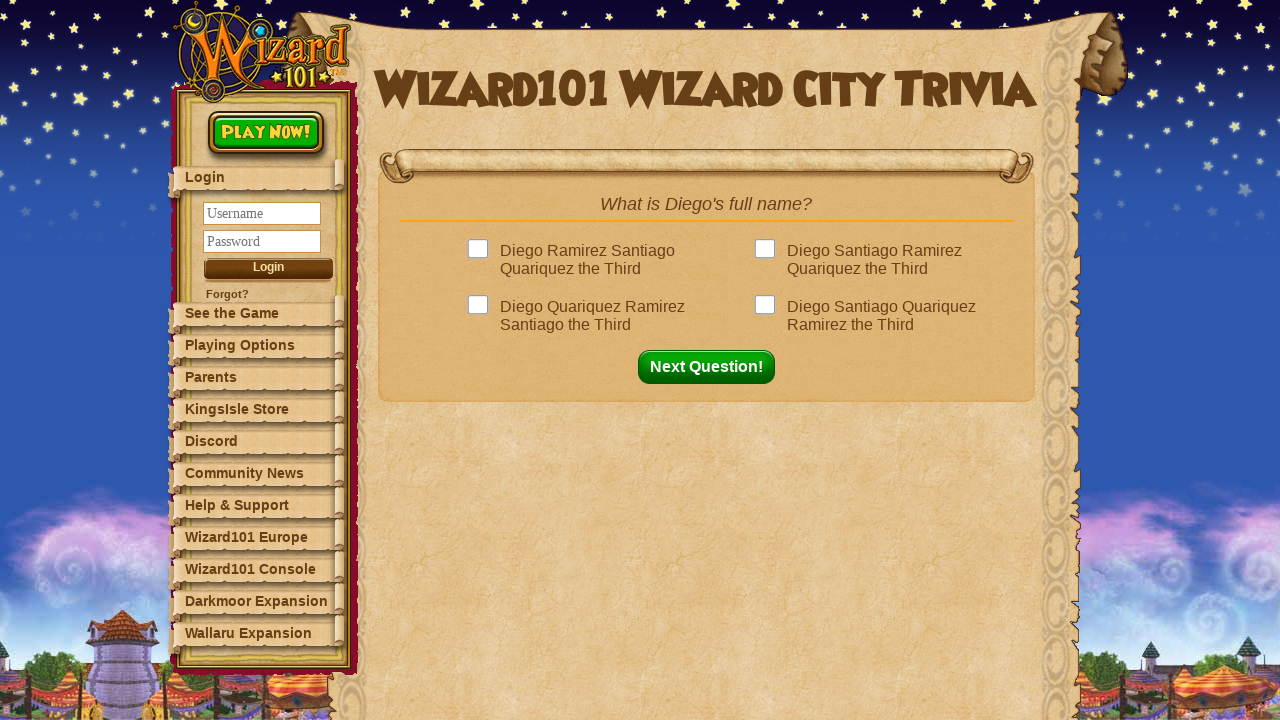

Clicked next question button to proceed to question 12 at (712, 367) on button#nextQuestion
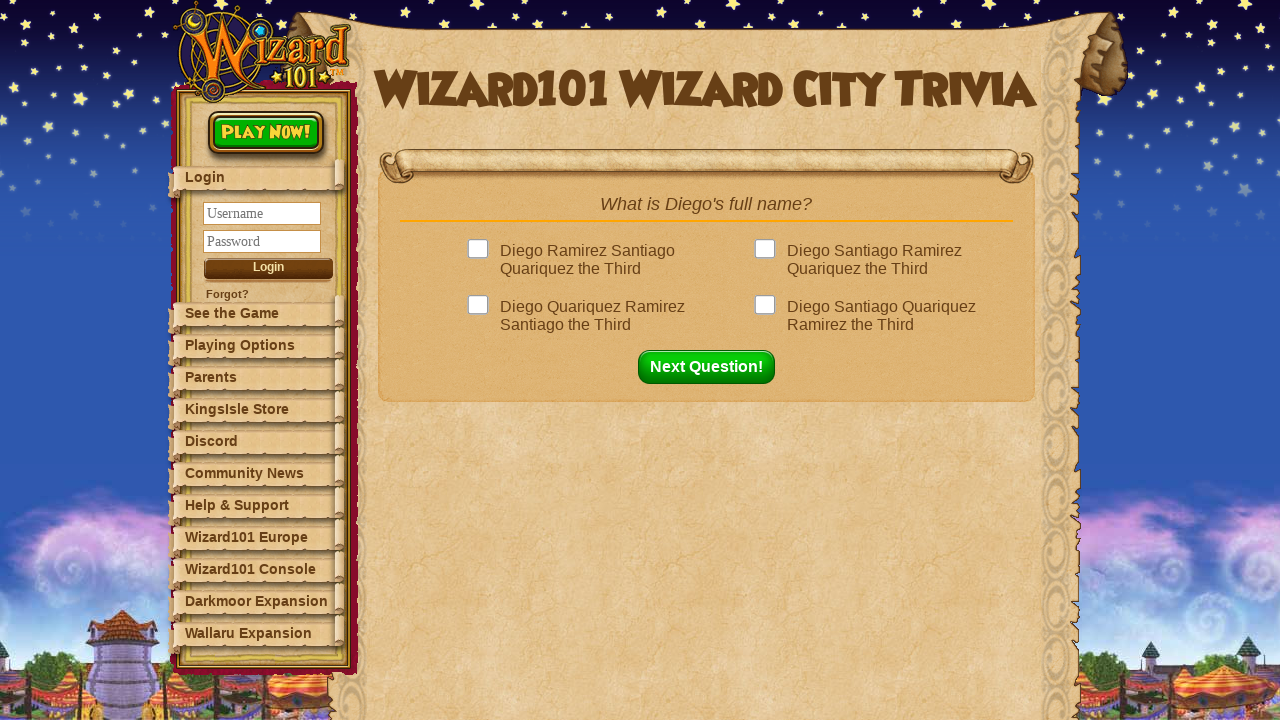

Question 12: Waited for question element to appear
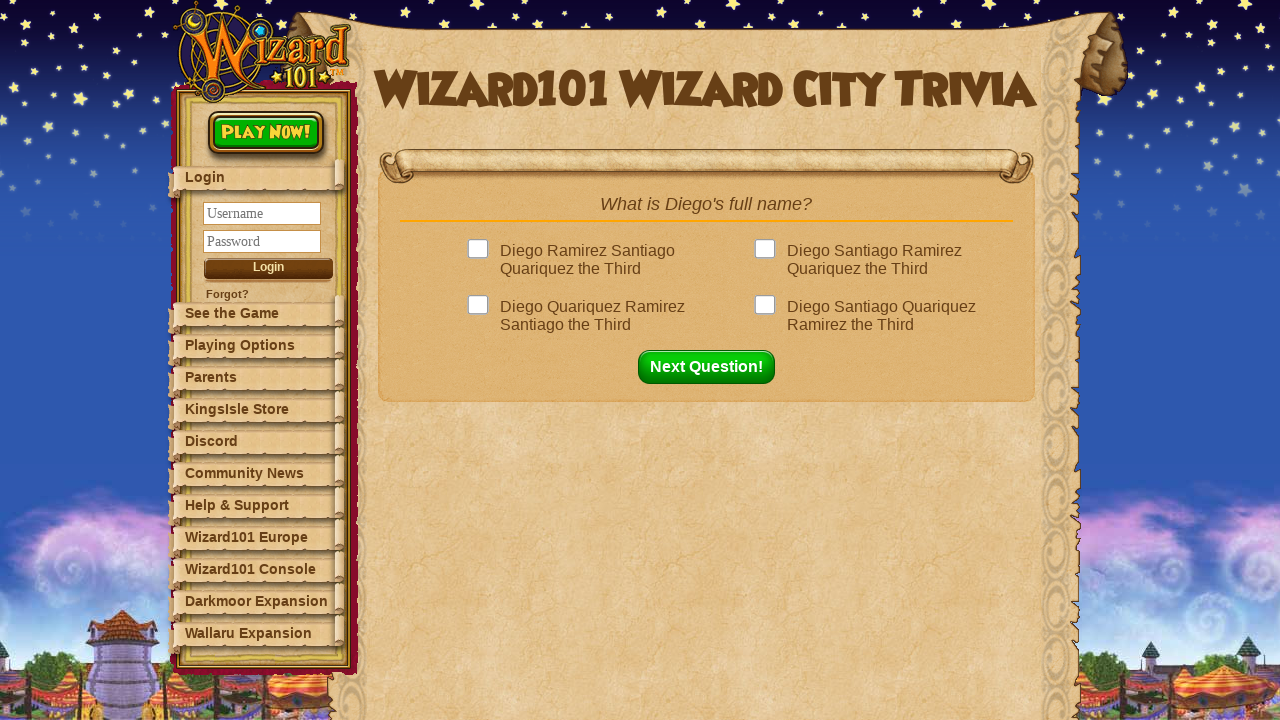

Retrieved question text: What is Diego's full name?
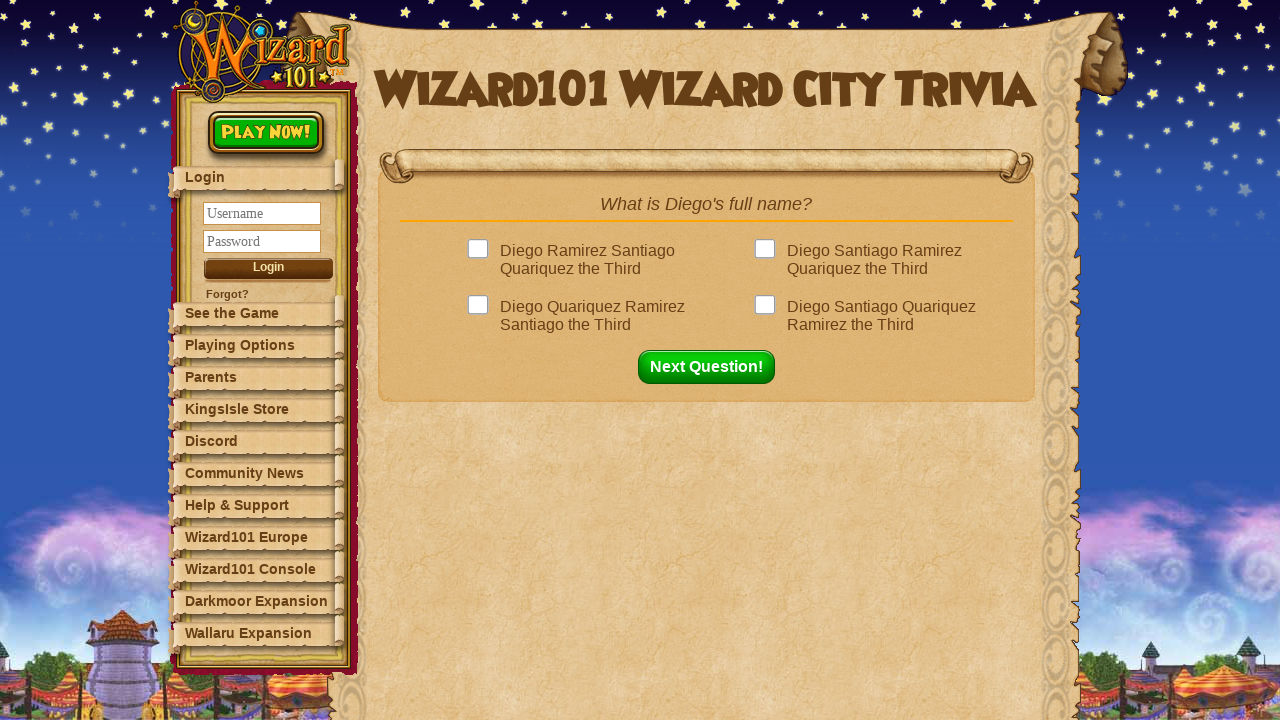

Found answer from dictionary: Diego Santiago Quariquez Ramirez the Third
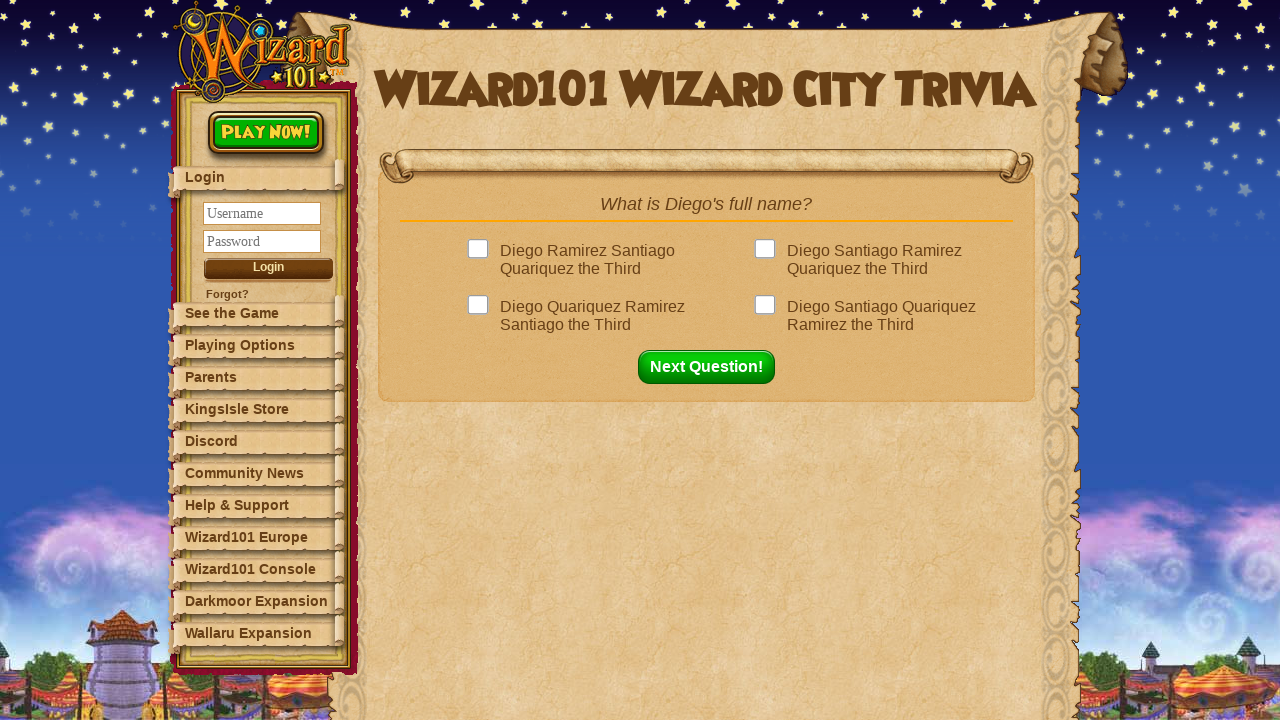

Located 4 answer options
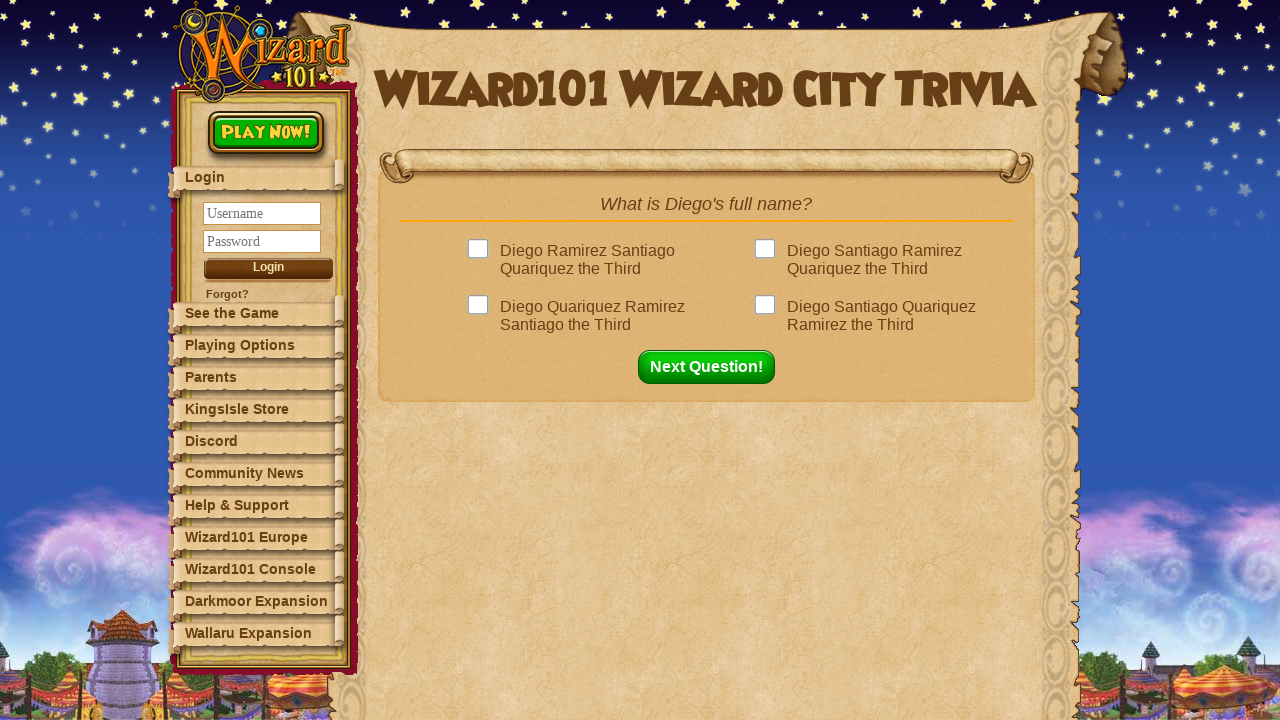

Next question button is visible and ready
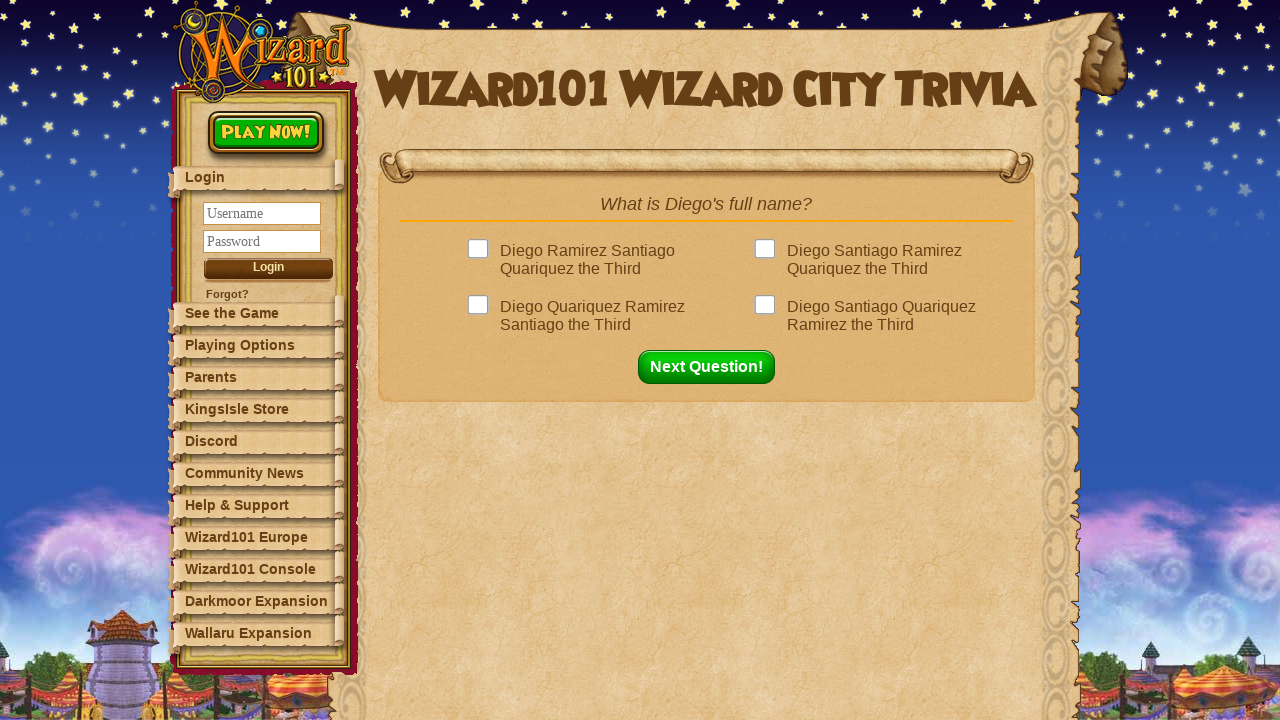

Clicked correct answer: Diego Santiago Quariquez Ramirez the Third at (769, 316) on .answer >> nth=3 >> .answerBox
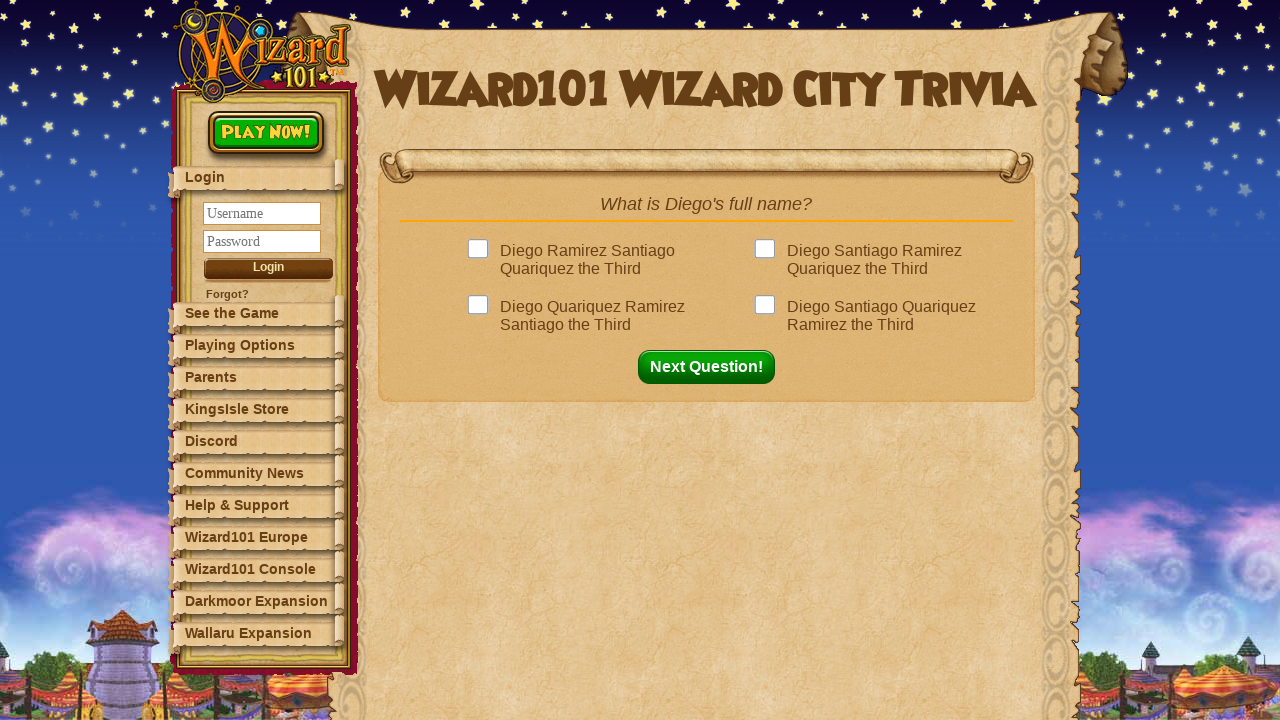

Clicked next question button to proceed to question 13 at (712, 367) on button#nextQuestion
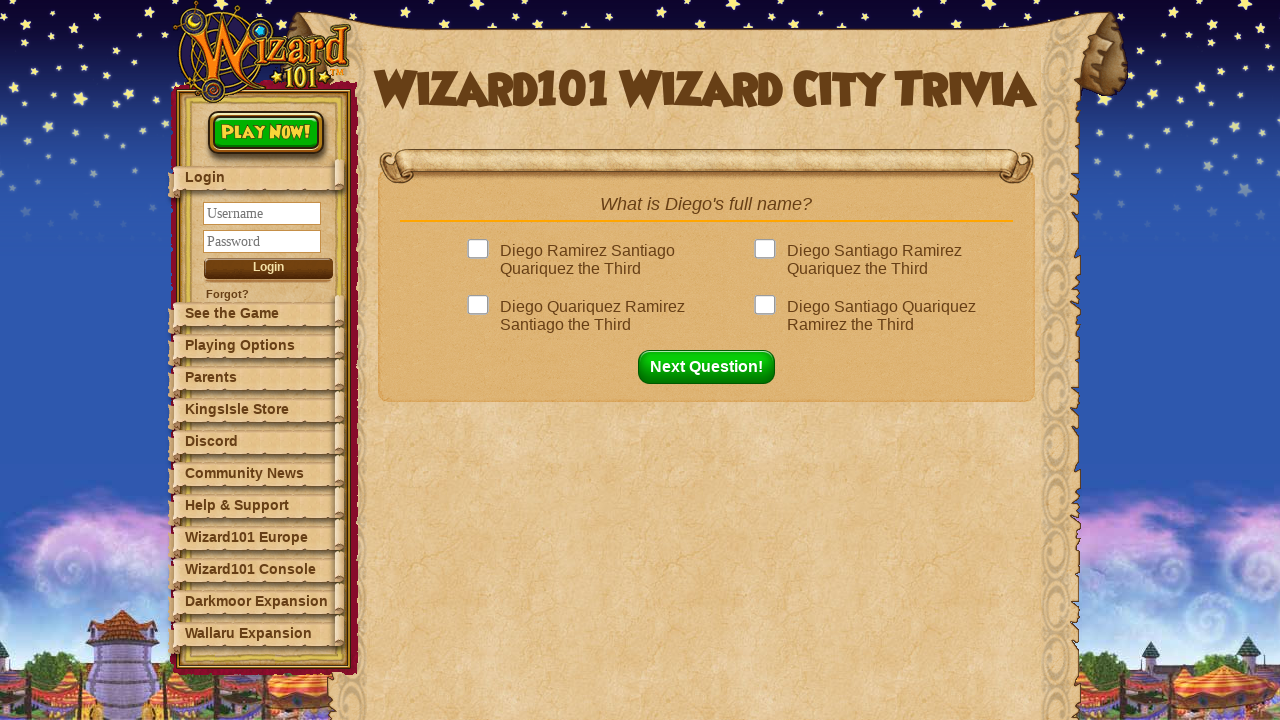

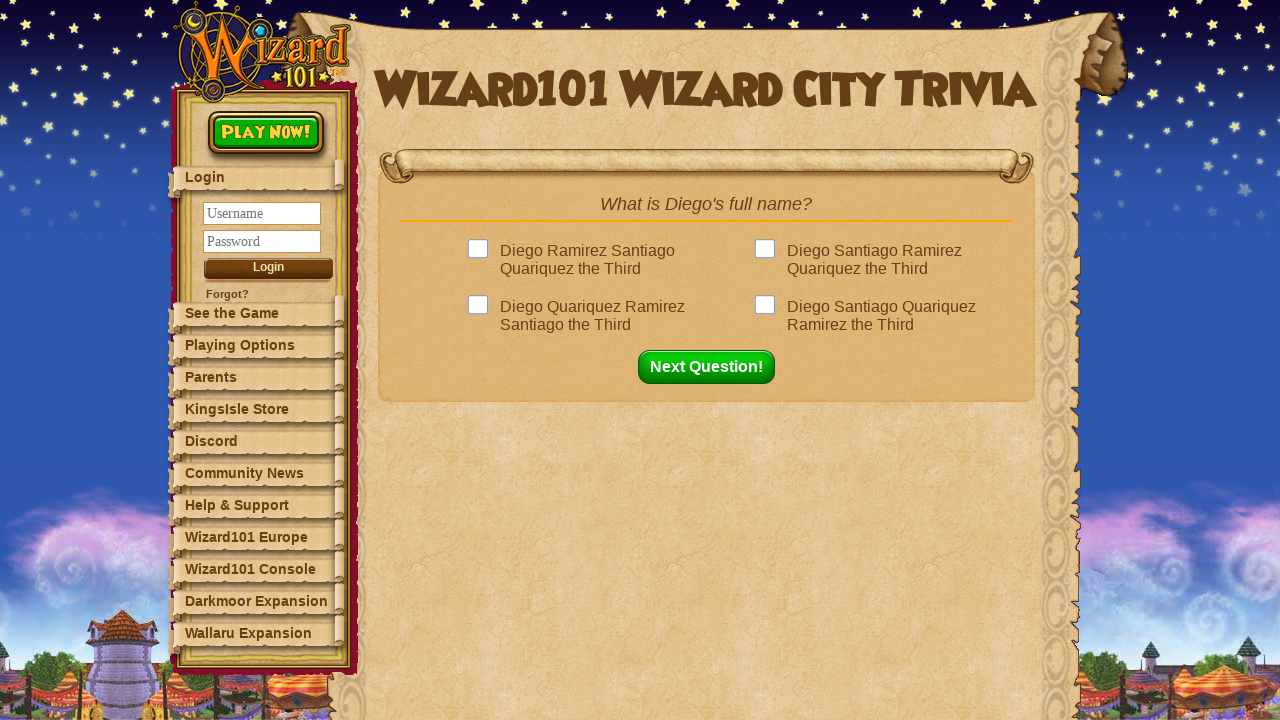